Fills out all input fields in a large form with the same text and submits it

Starting URL: http://suninjuly.github.io/huge_form.html

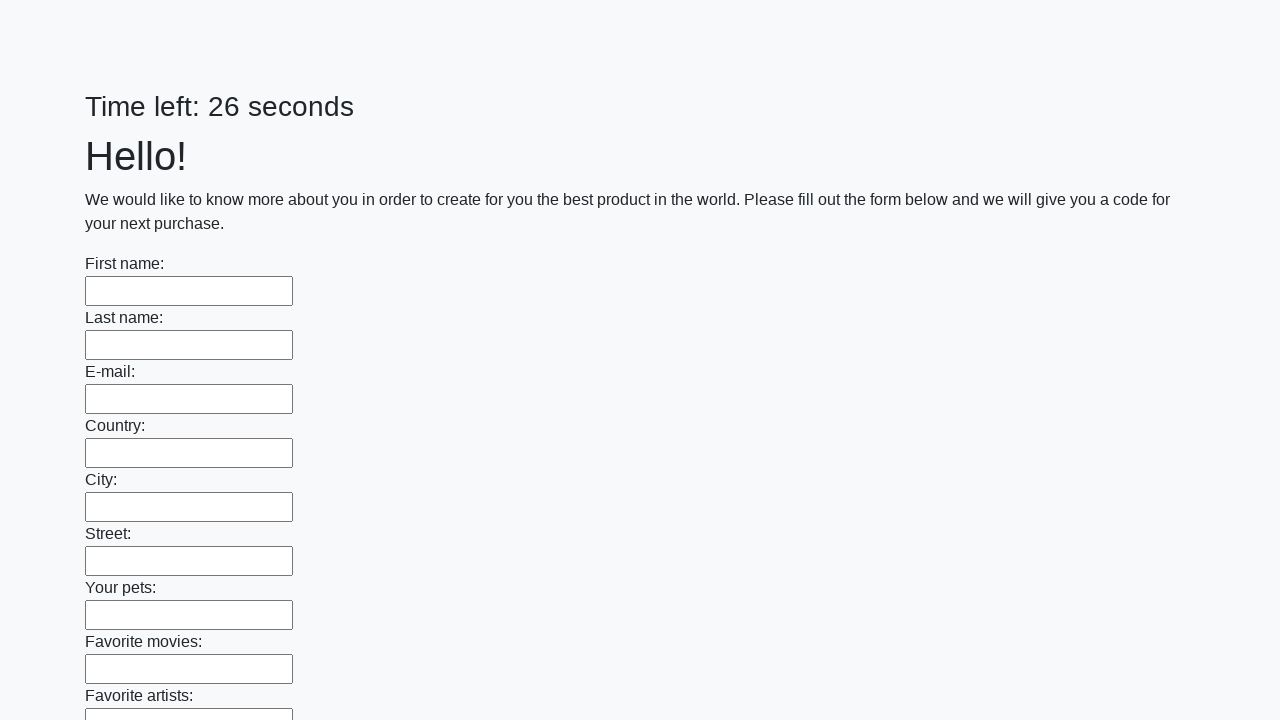

Located all input fields in the form
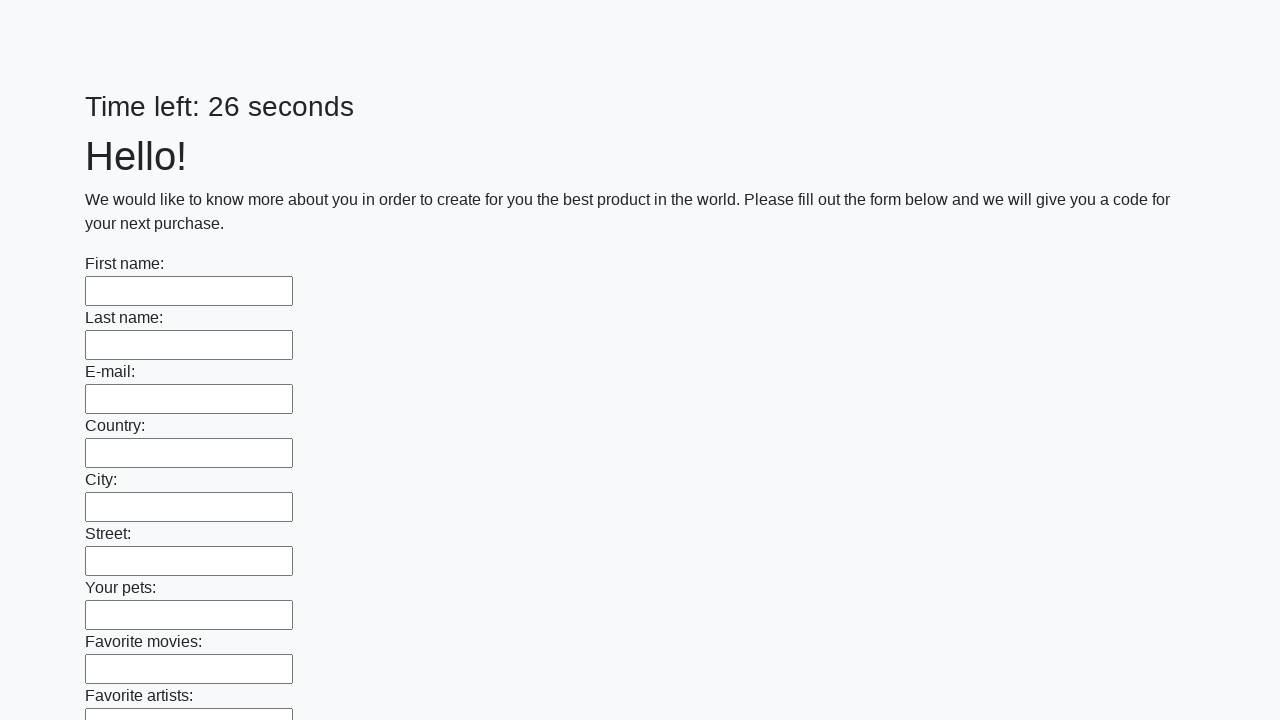

Filled an input field with 'Мой ответ' on input >> nth=0
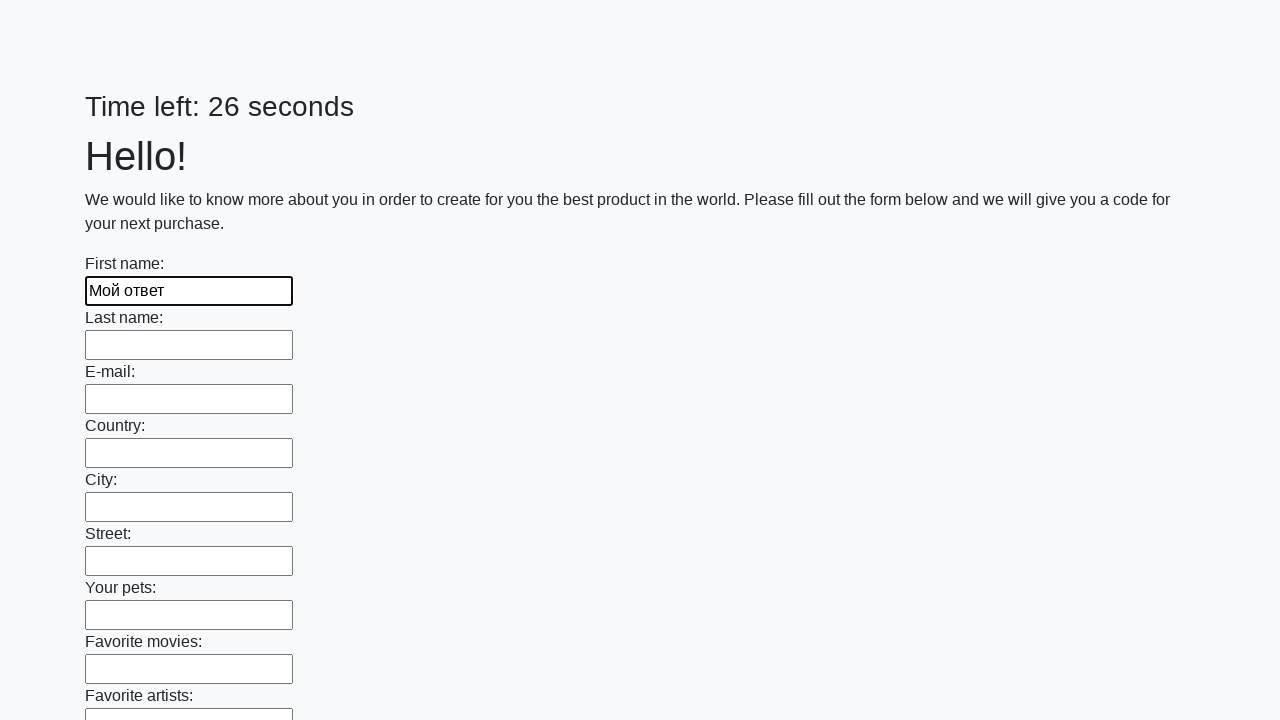

Filled an input field with 'Мой ответ' on input >> nth=1
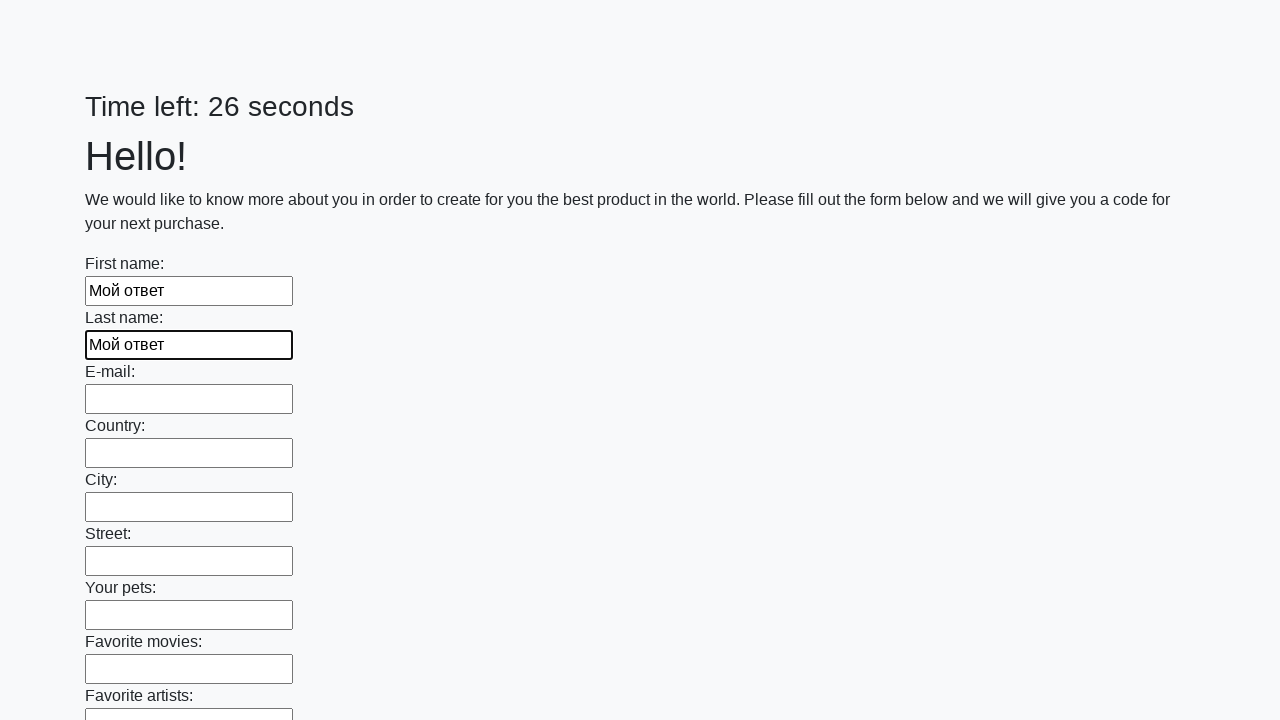

Filled an input field with 'Мой ответ' on input >> nth=2
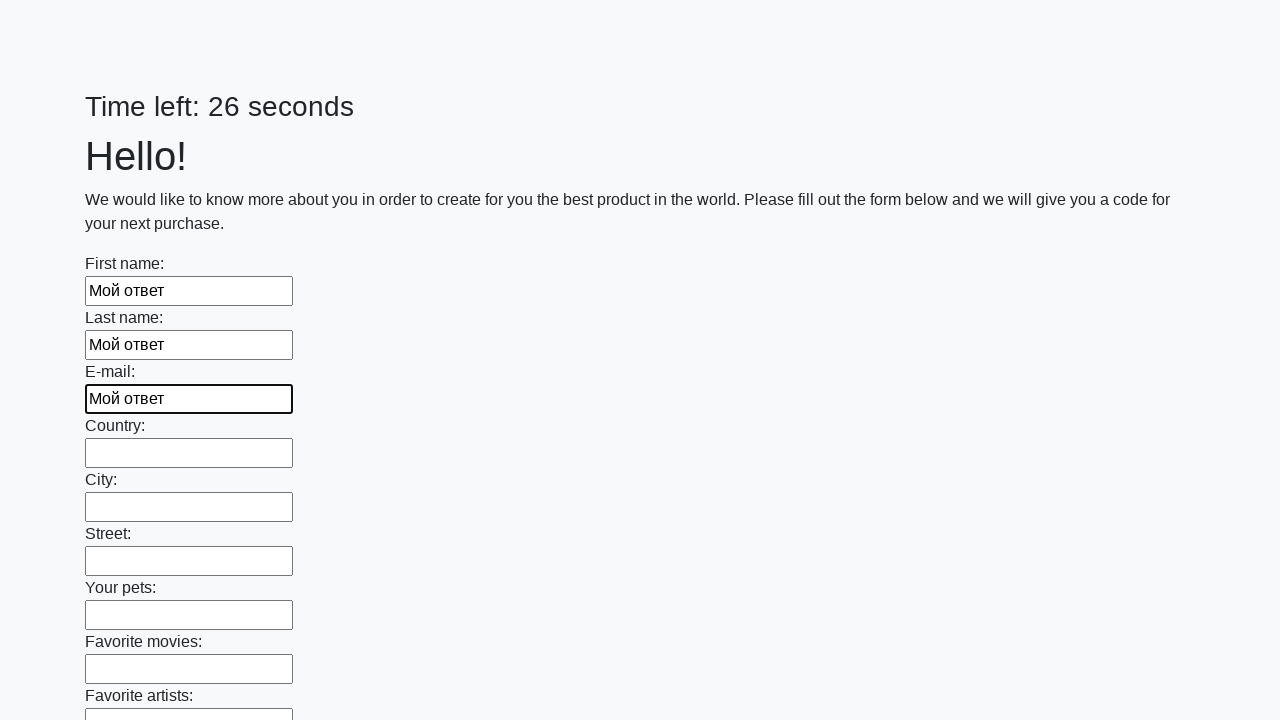

Filled an input field with 'Мой ответ' on input >> nth=3
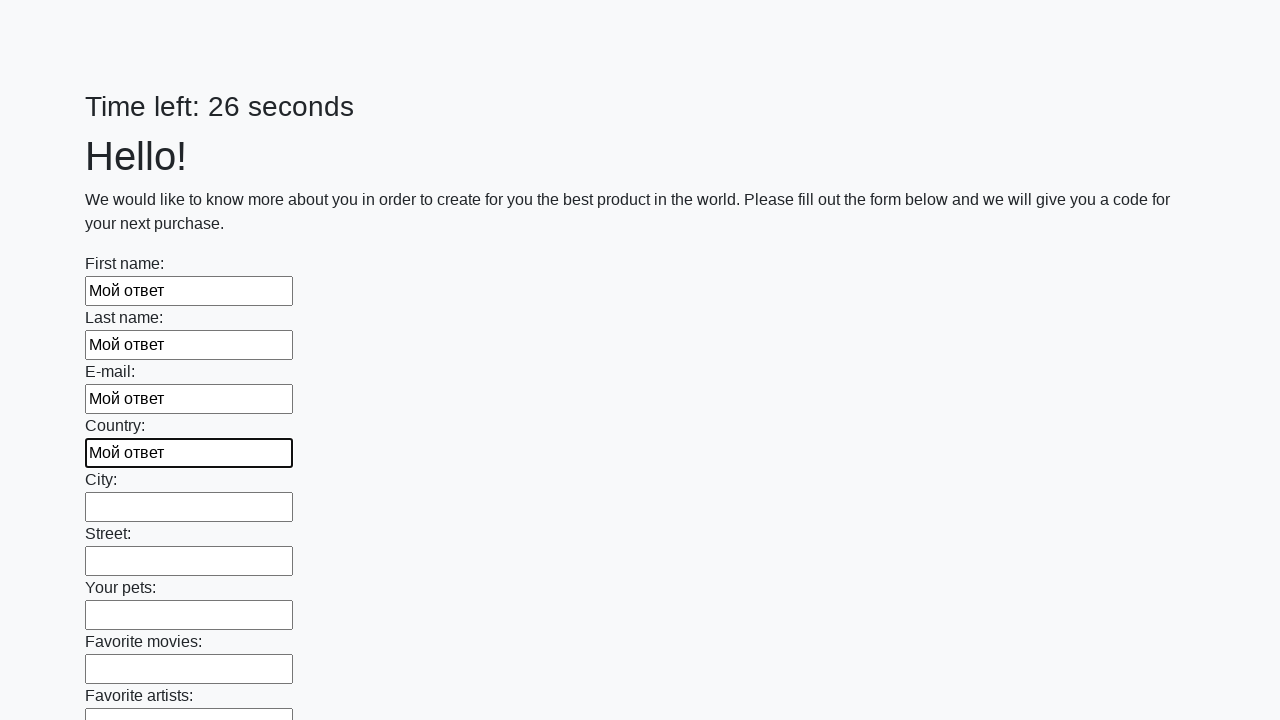

Filled an input field with 'Мой ответ' on input >> nth=4
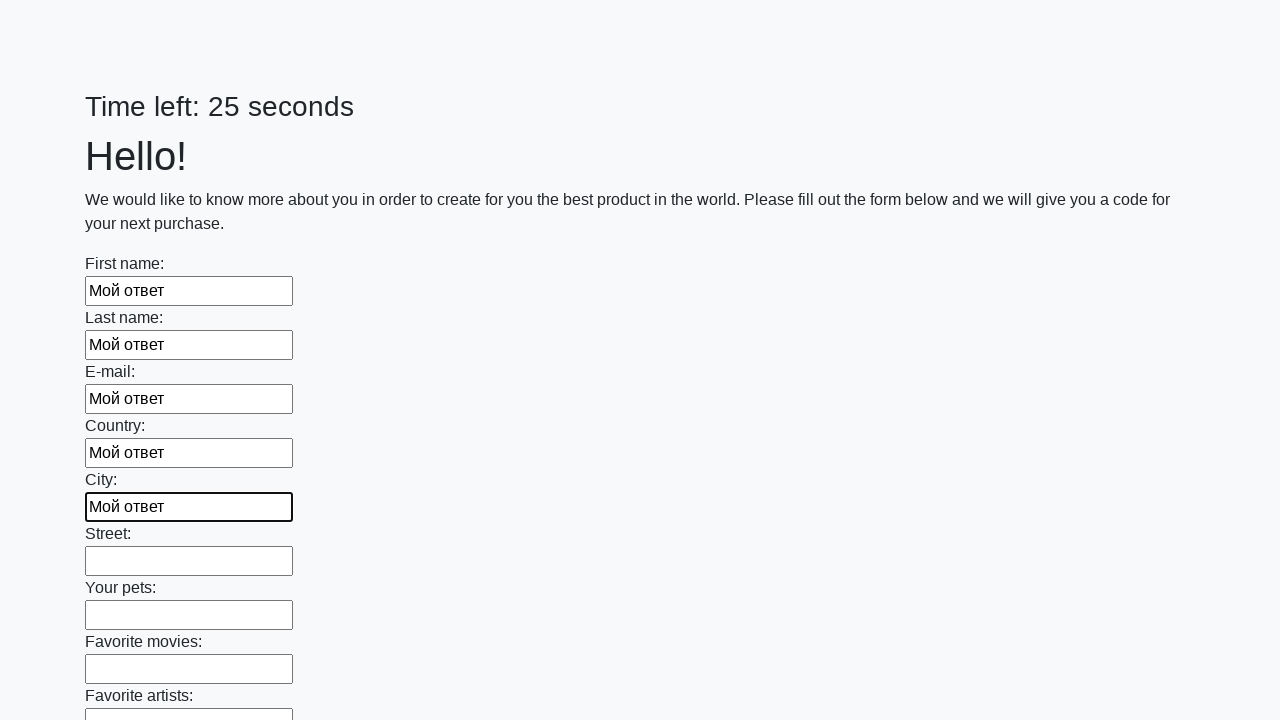

Filled an input field with 'Мой ответ' on input >> nth=5
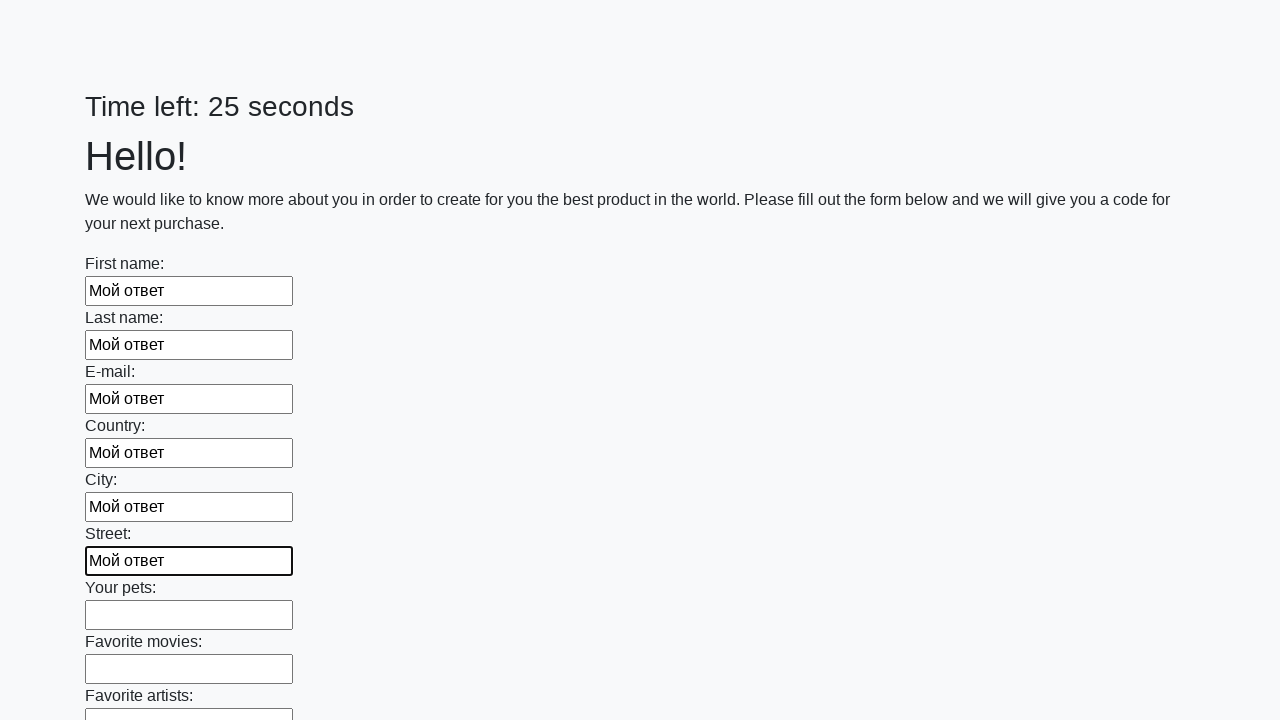

Filled an input field with 'Мой ответ' on input >> nth=6
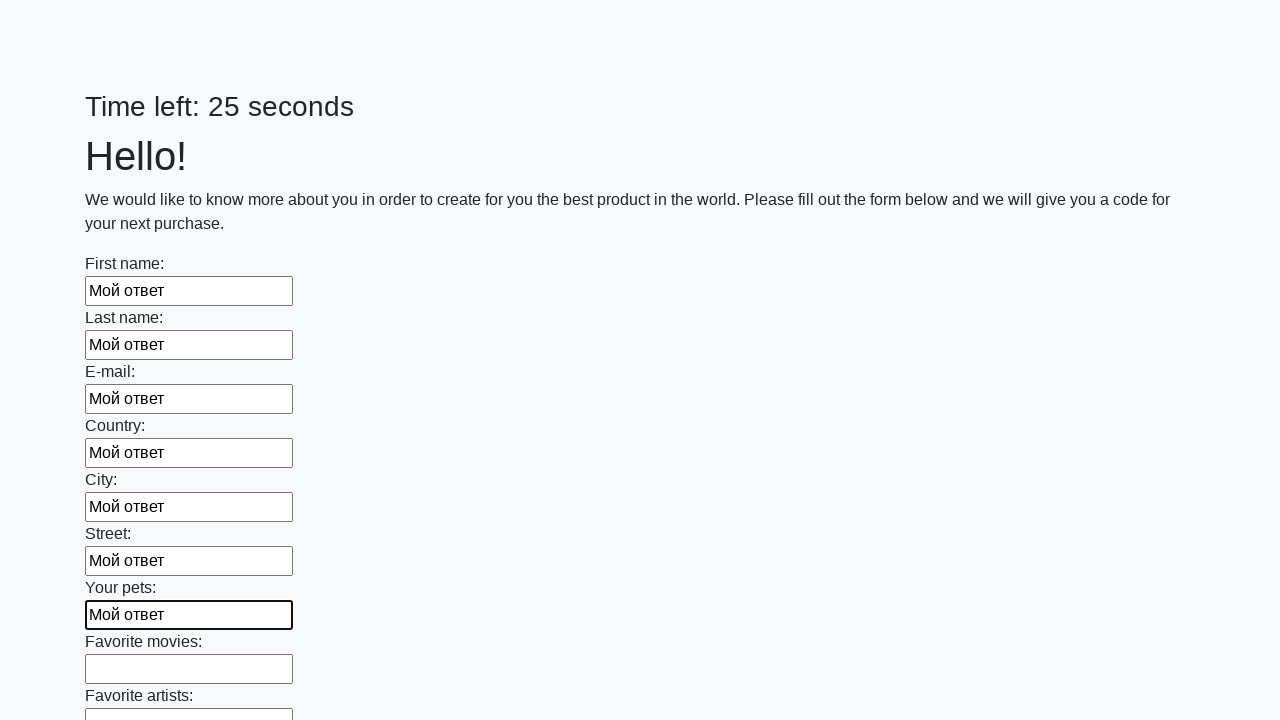

Filled an input field with 'Мой ответ' on input >> nth=7
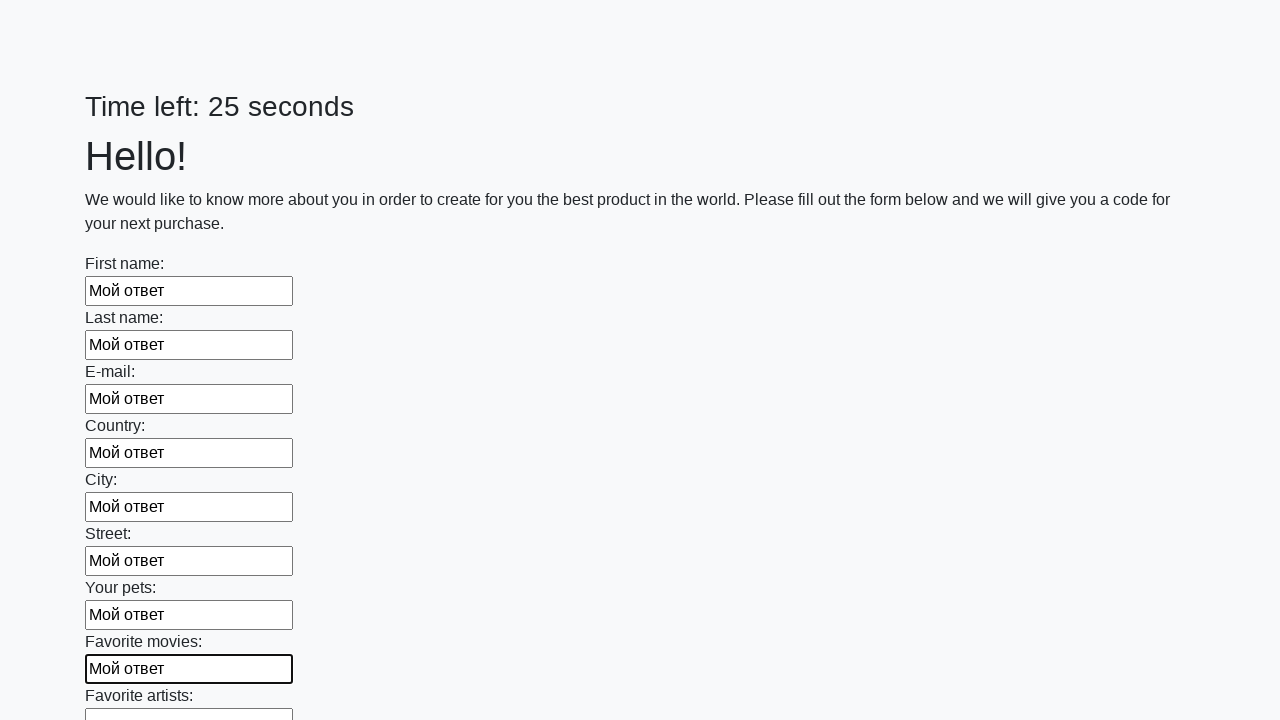

Filled an input field with 'Мой ответ' on input >> nth=8
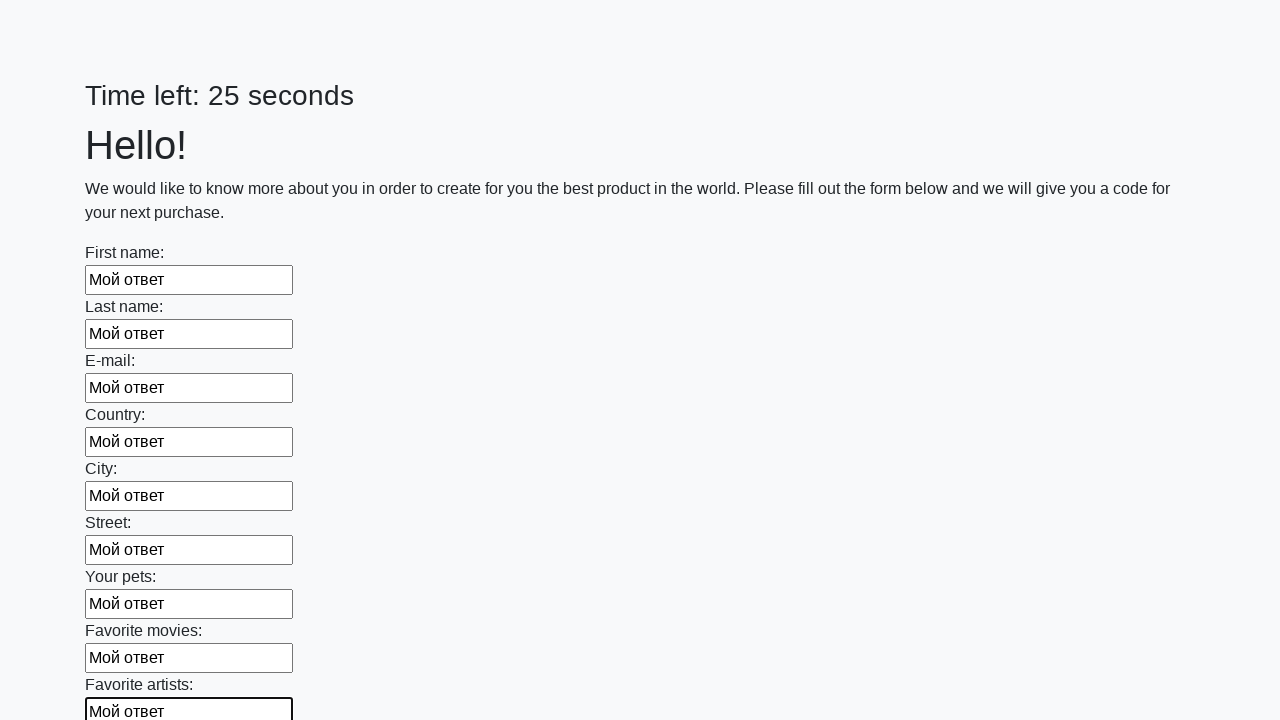

Filled an input field with 'Мой ответ' on input >> nth=9
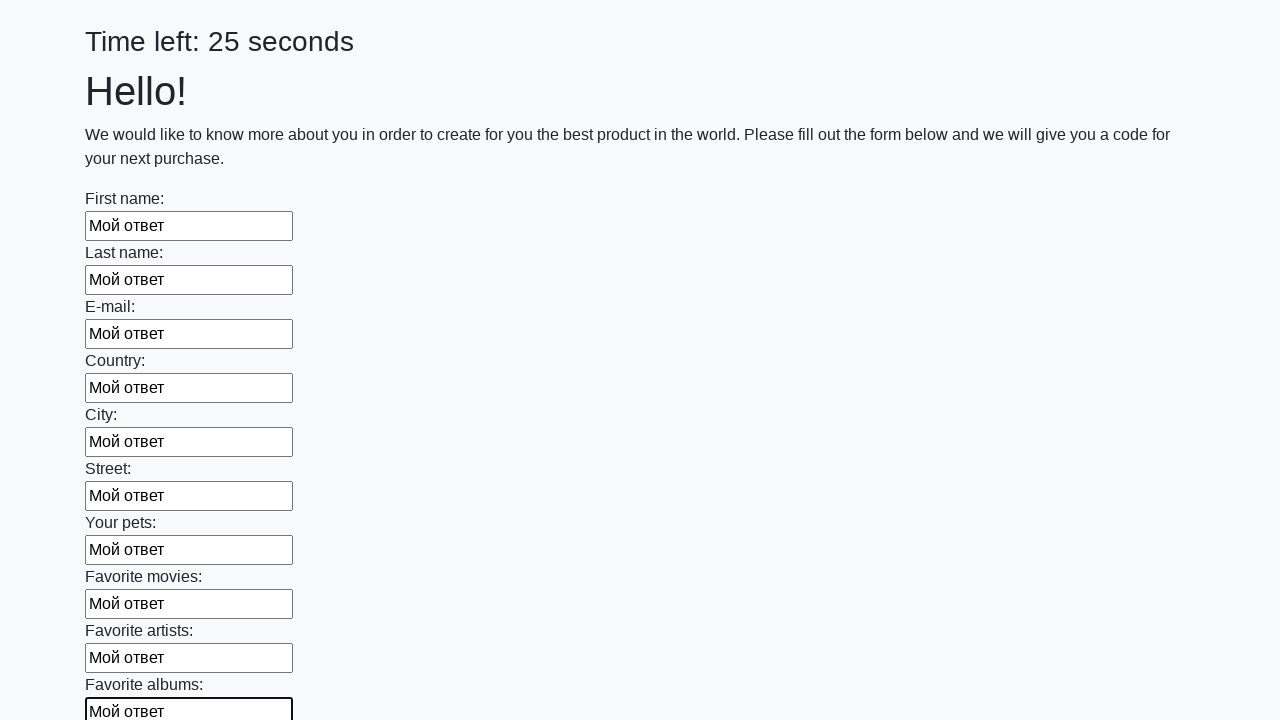

Filled an input field with 'Мой ответ' on input >> nth=10
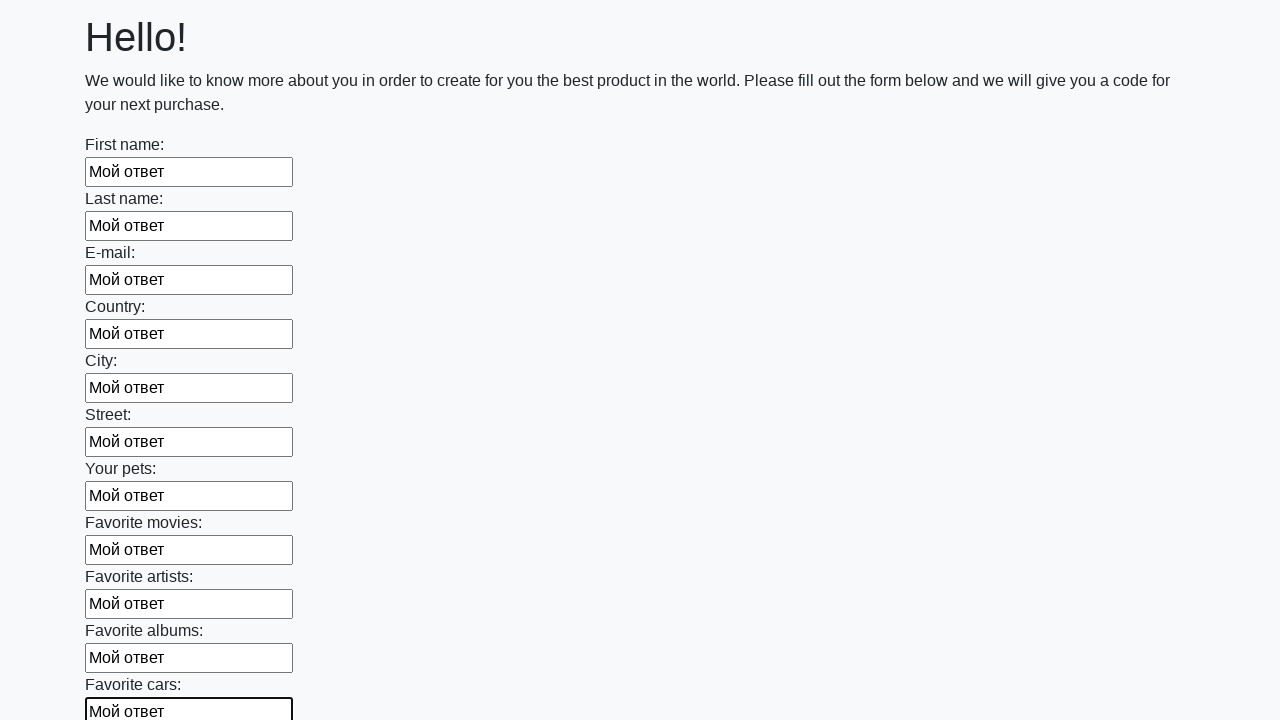

Filled an input field with 'Мой ответ' on input >> nth=11
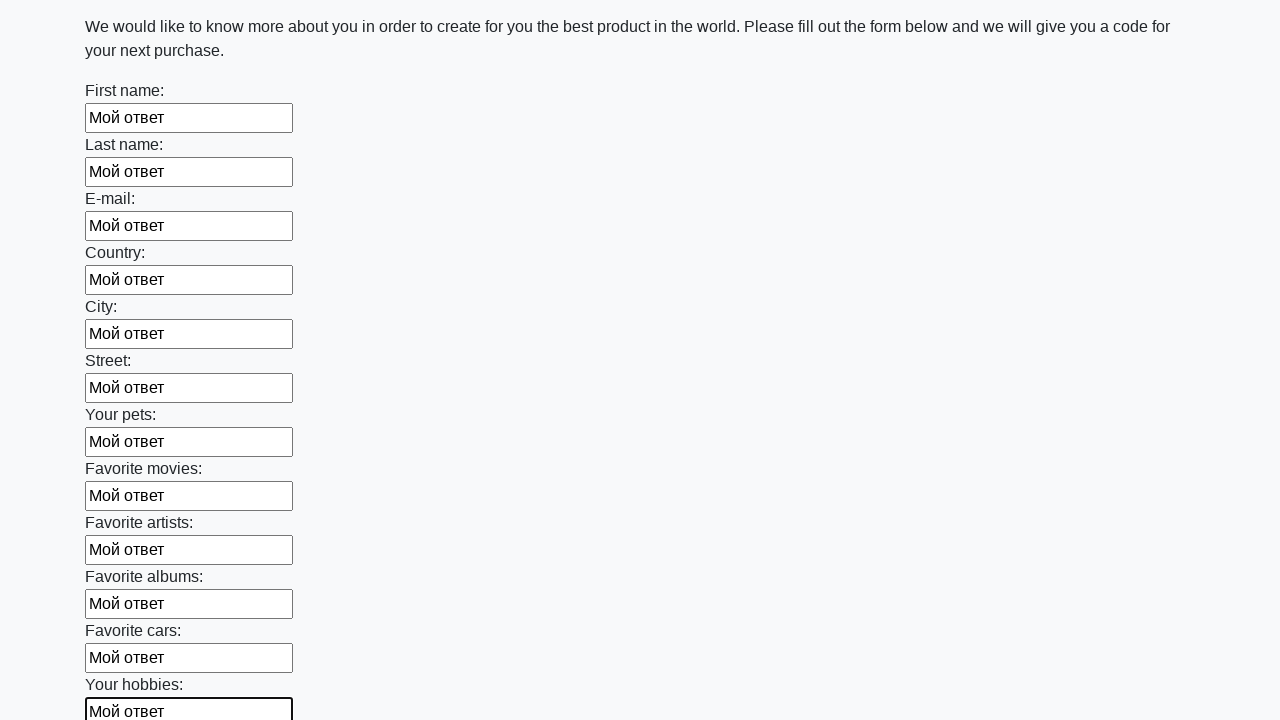

Filled an input field with 'Мой ответ' on input >> nth=12
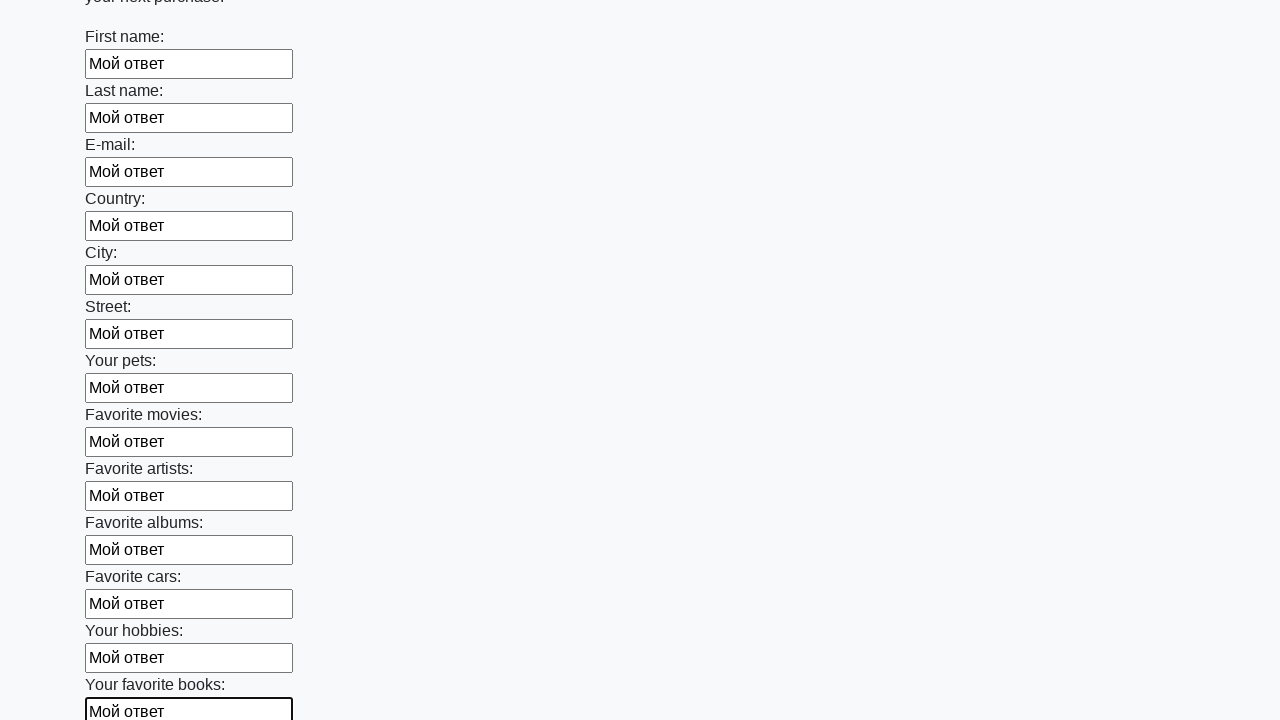

Filled an input field with 'Мой ответ' on input >> nth=13
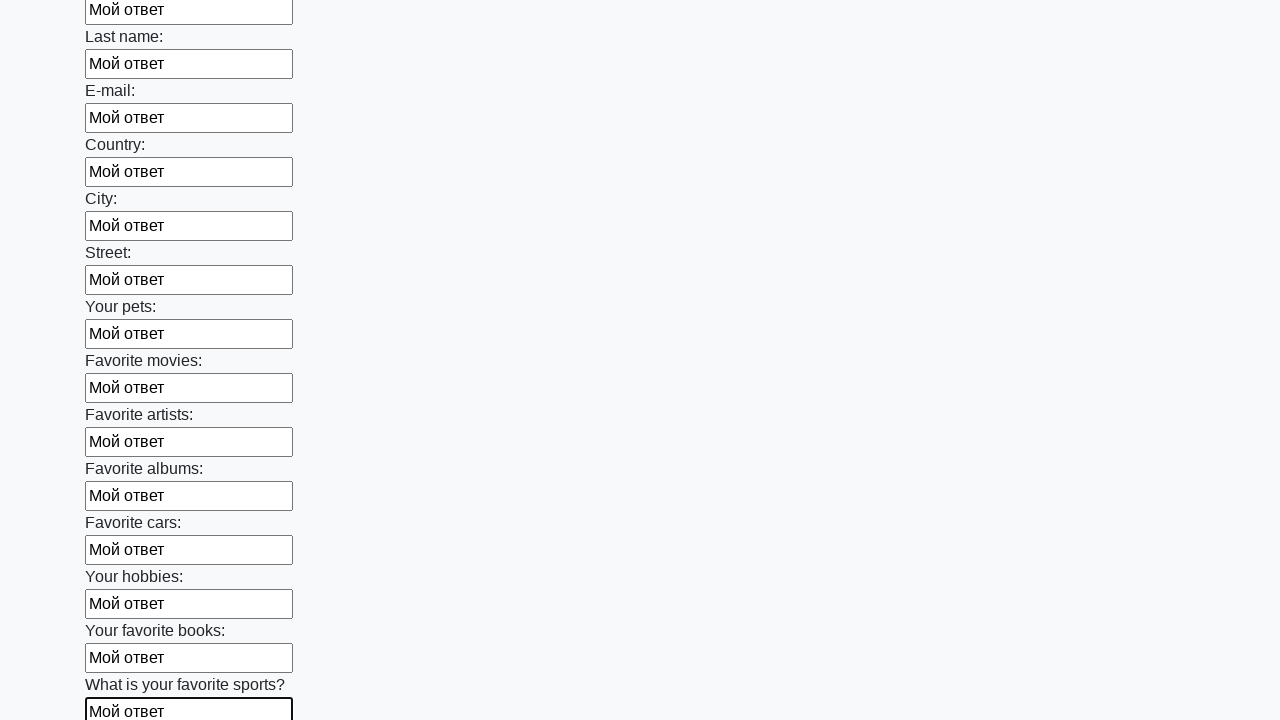

Filled an input field with 'Мой ответ' on input >> nth=14
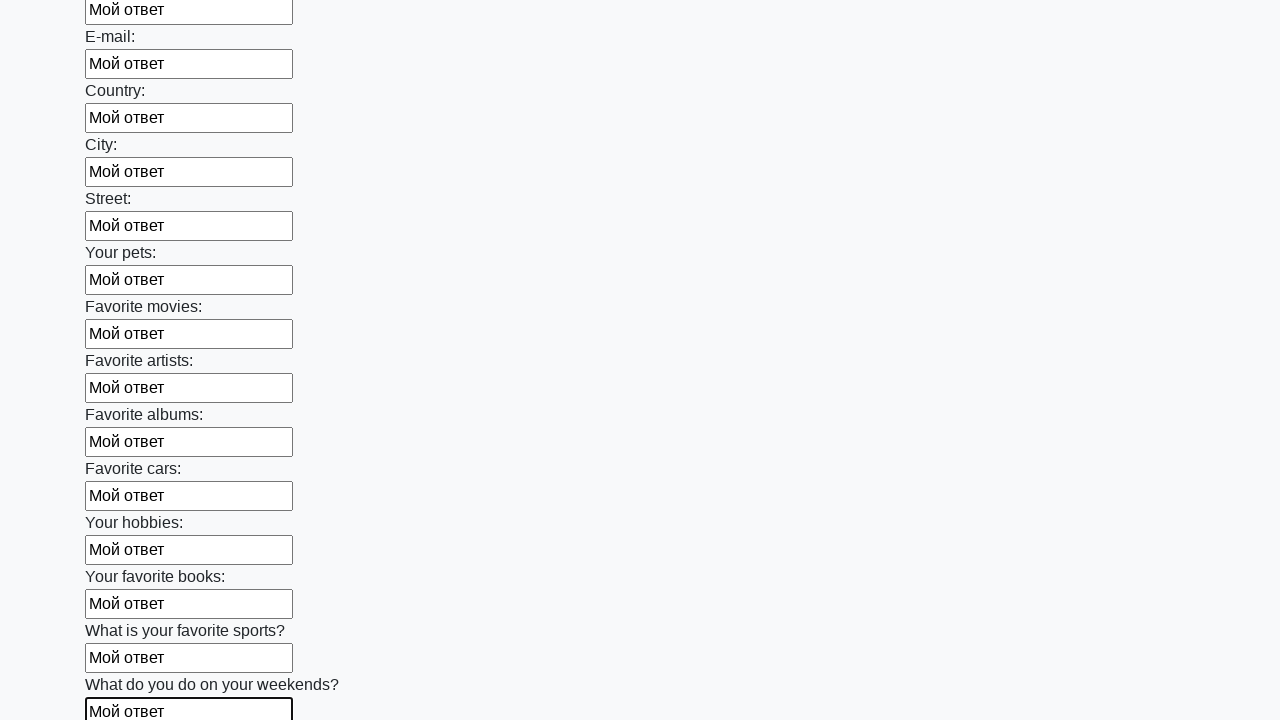

Filled an input field with 'Мой ответ' on input >> nth=15
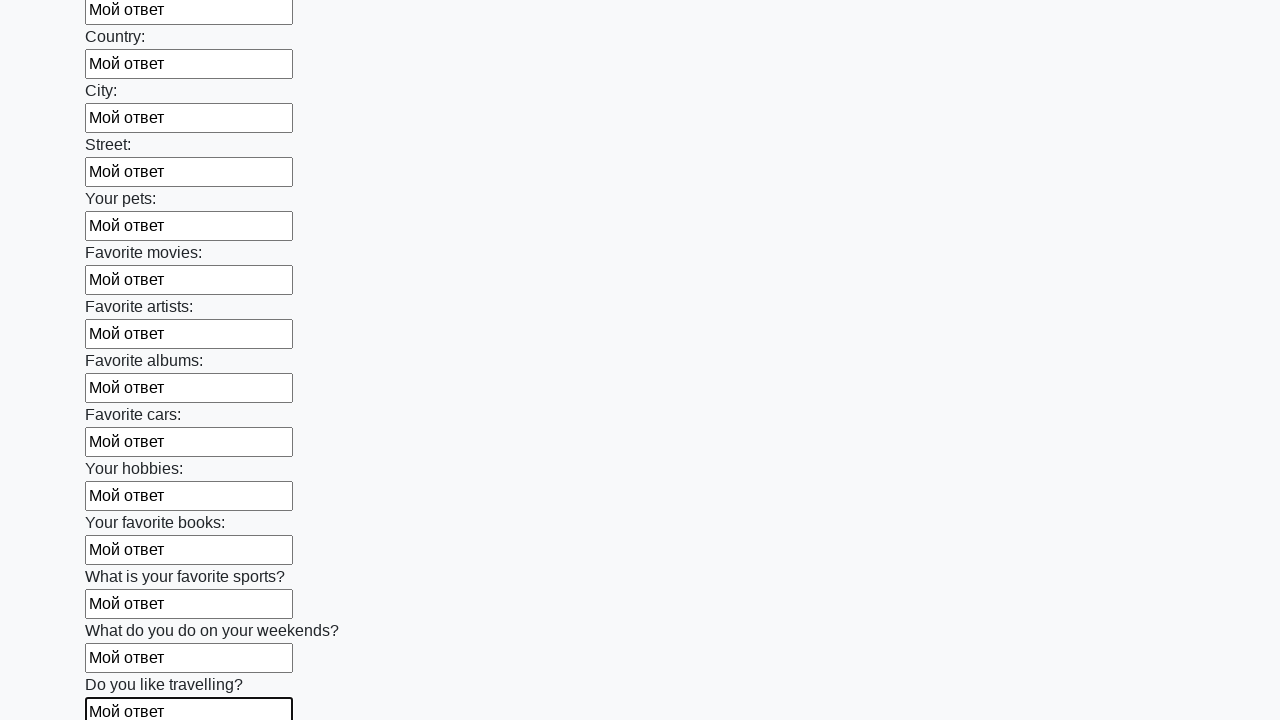

Filled an input field with 'Мой ответ' on input >> nth=16
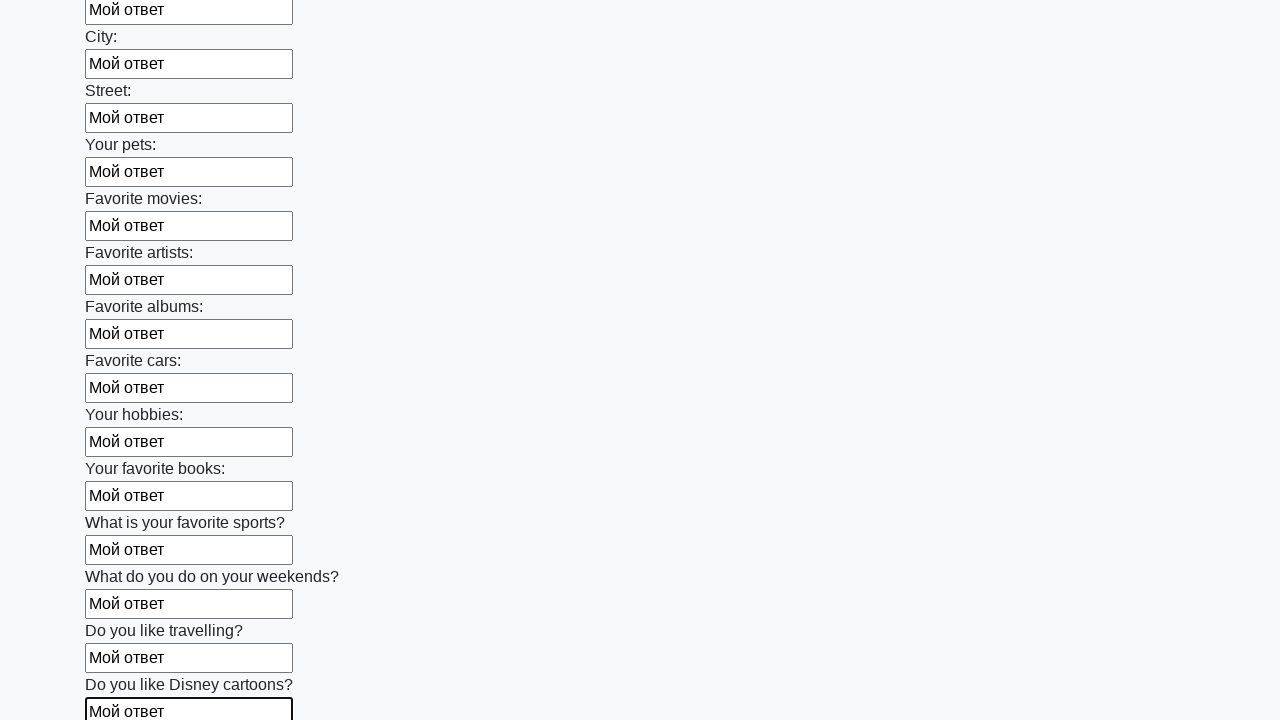

Filled an input field with 'Мой ответ' on input >> nth=17
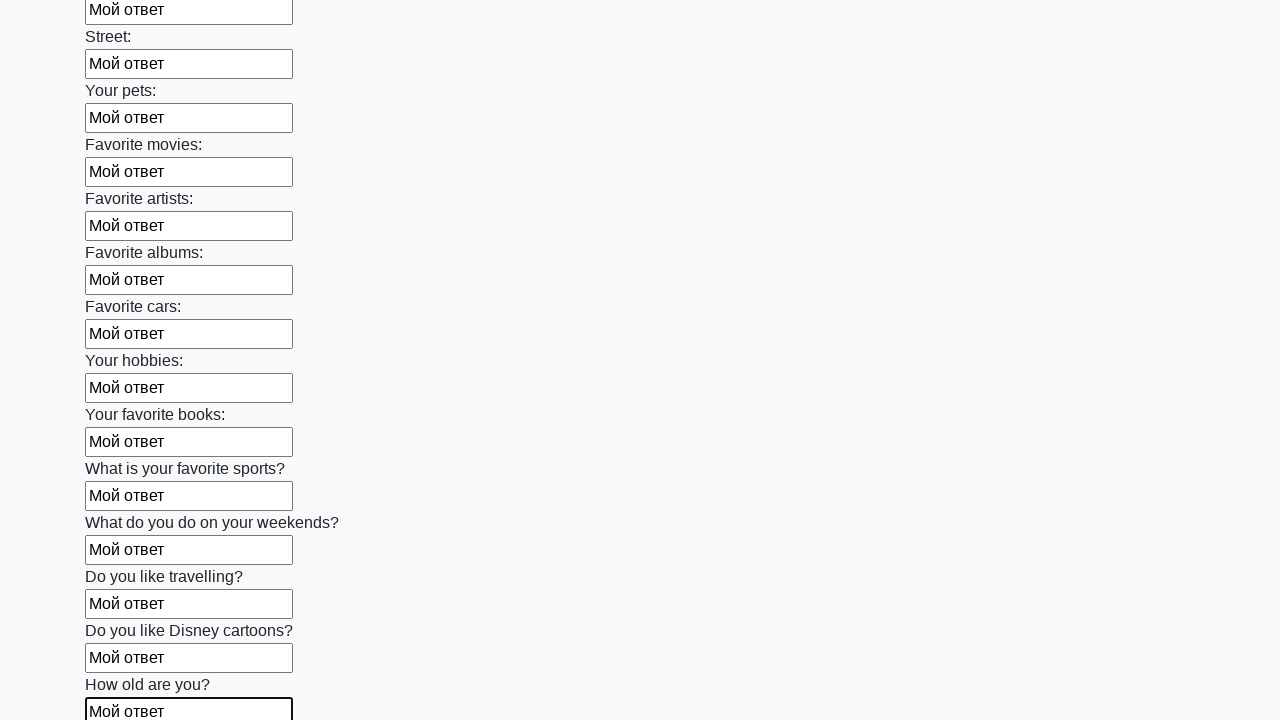

Filled an input field with 'Мой ответ' on input >> nth=18
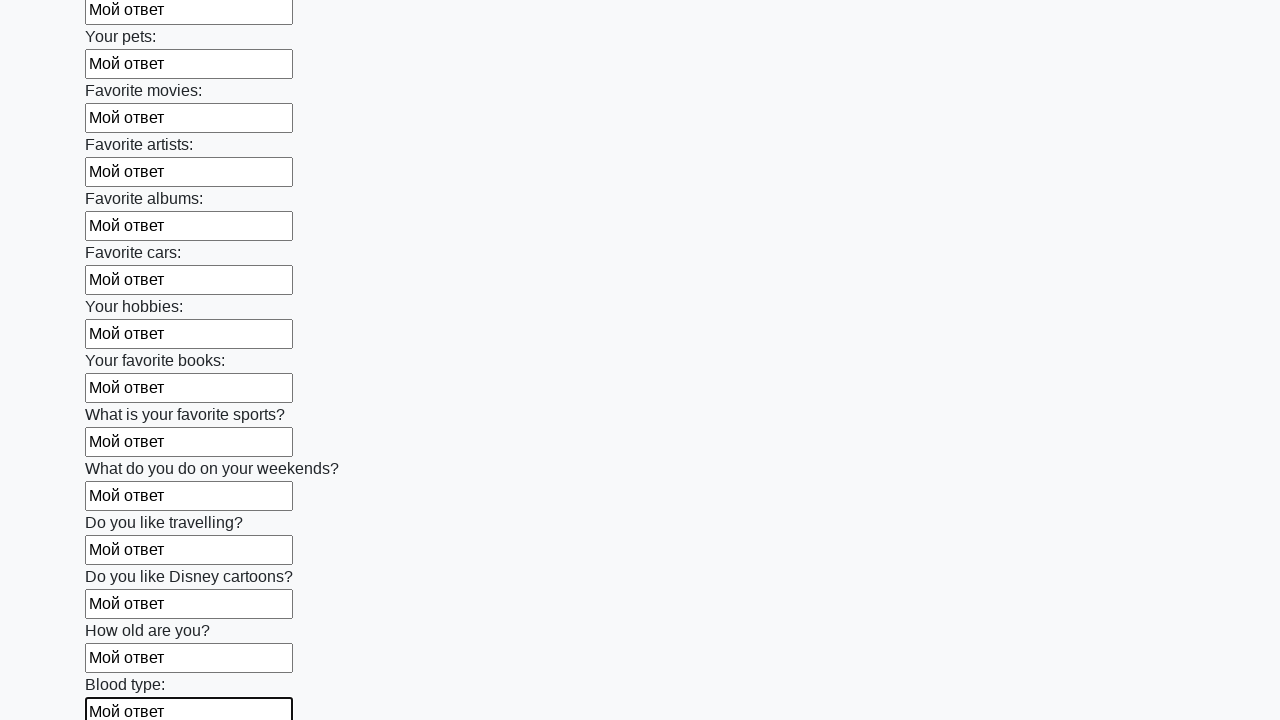

Filled an input field with 'Мой ответ' on input >> nth=19
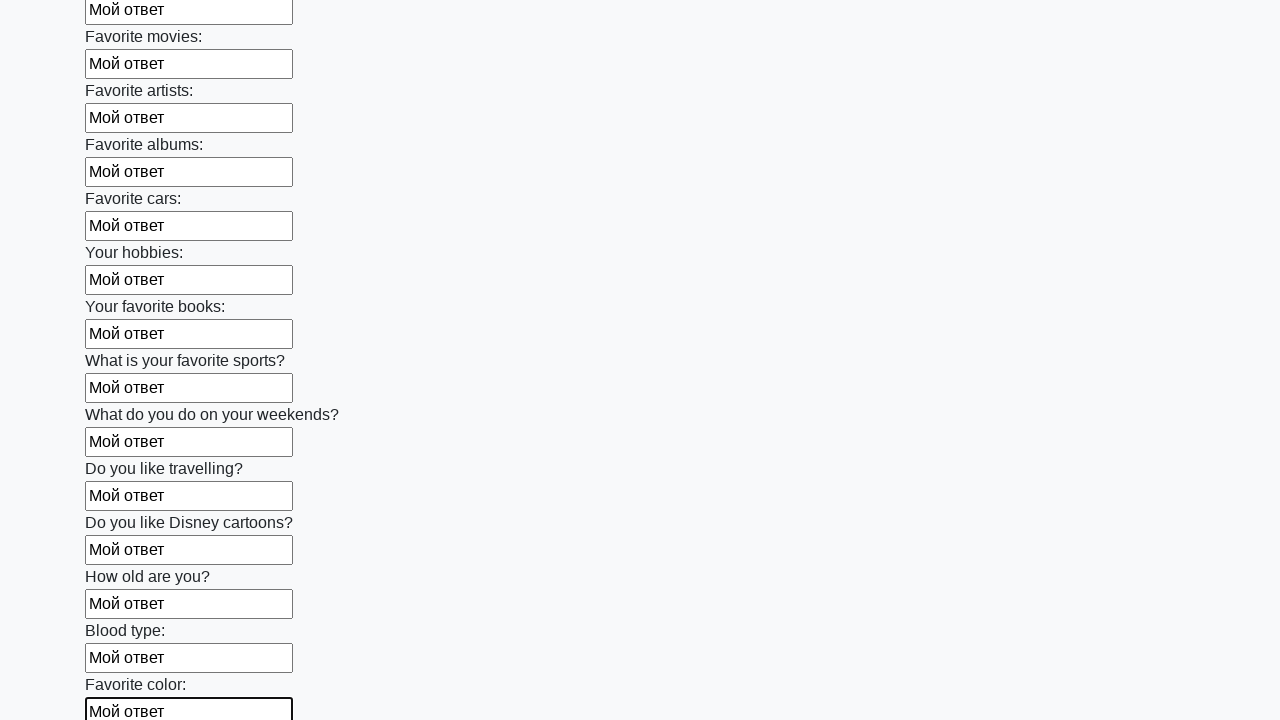

Filled an input field with 'Мой ответ' on input >> nth=20
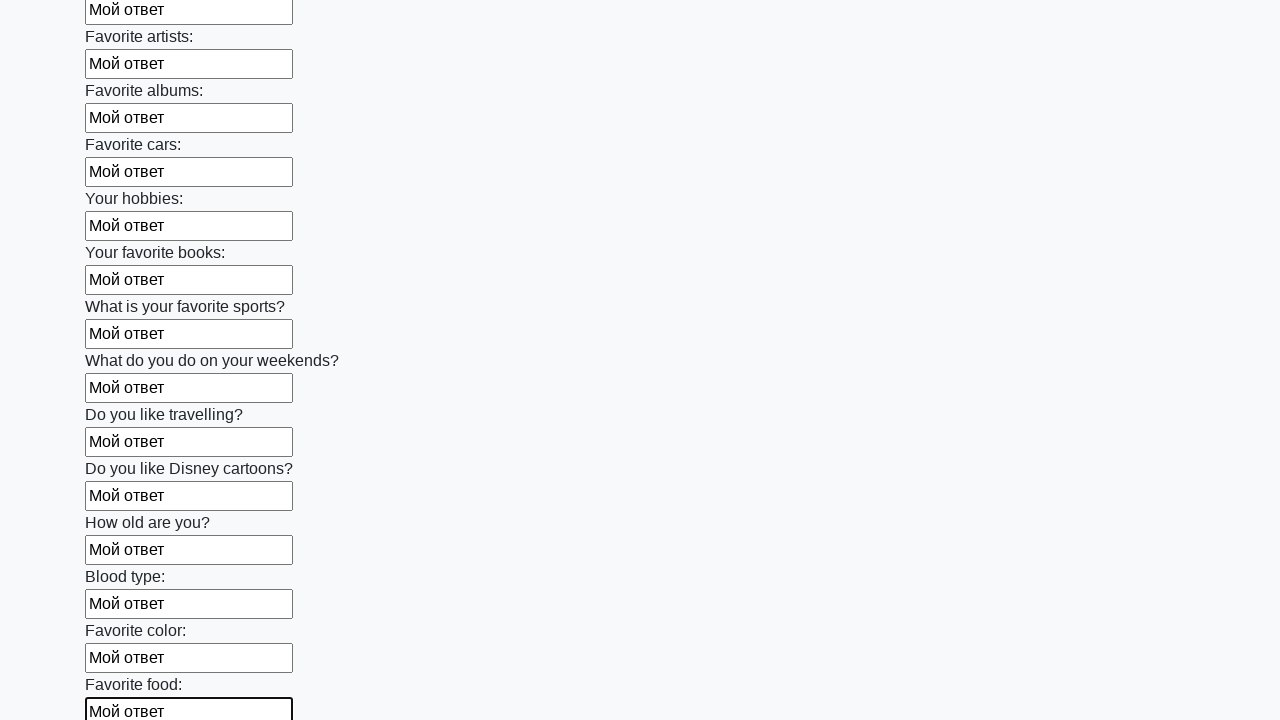

Filled an input field with 'Мой ответ' on input >> nth=21
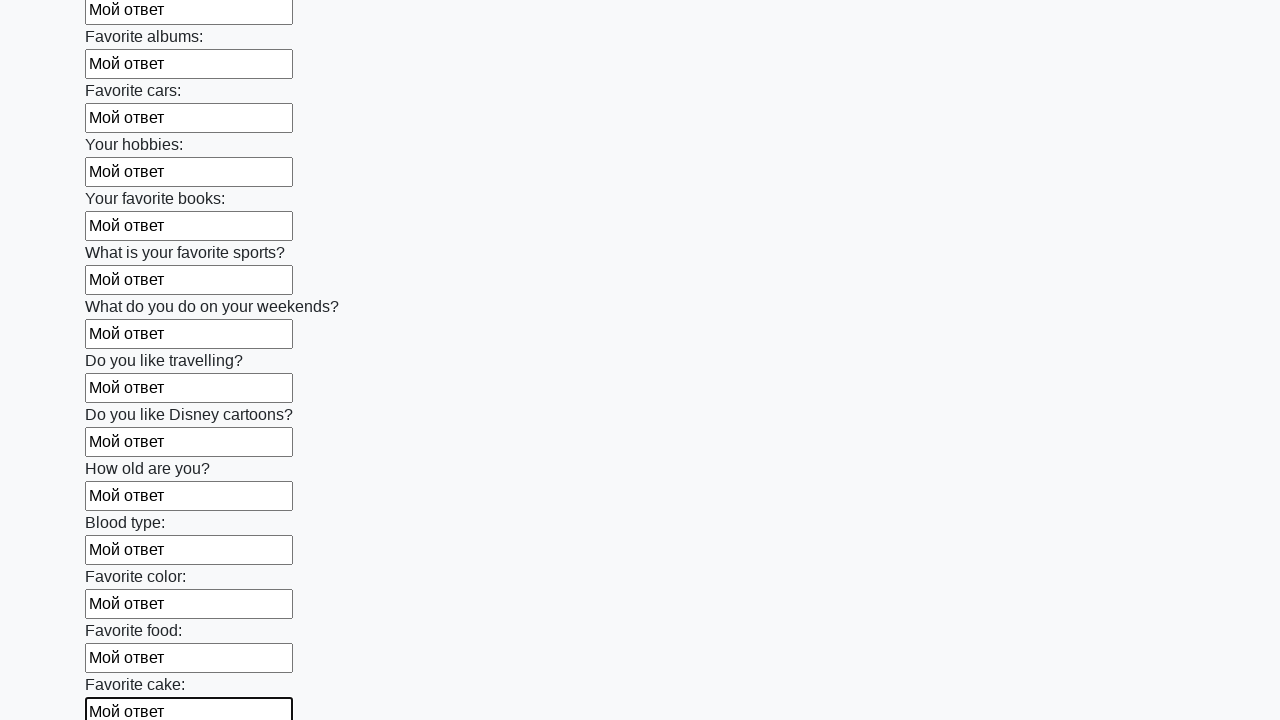

Filled an input field with 'Мой ответ' on input >> nth=22
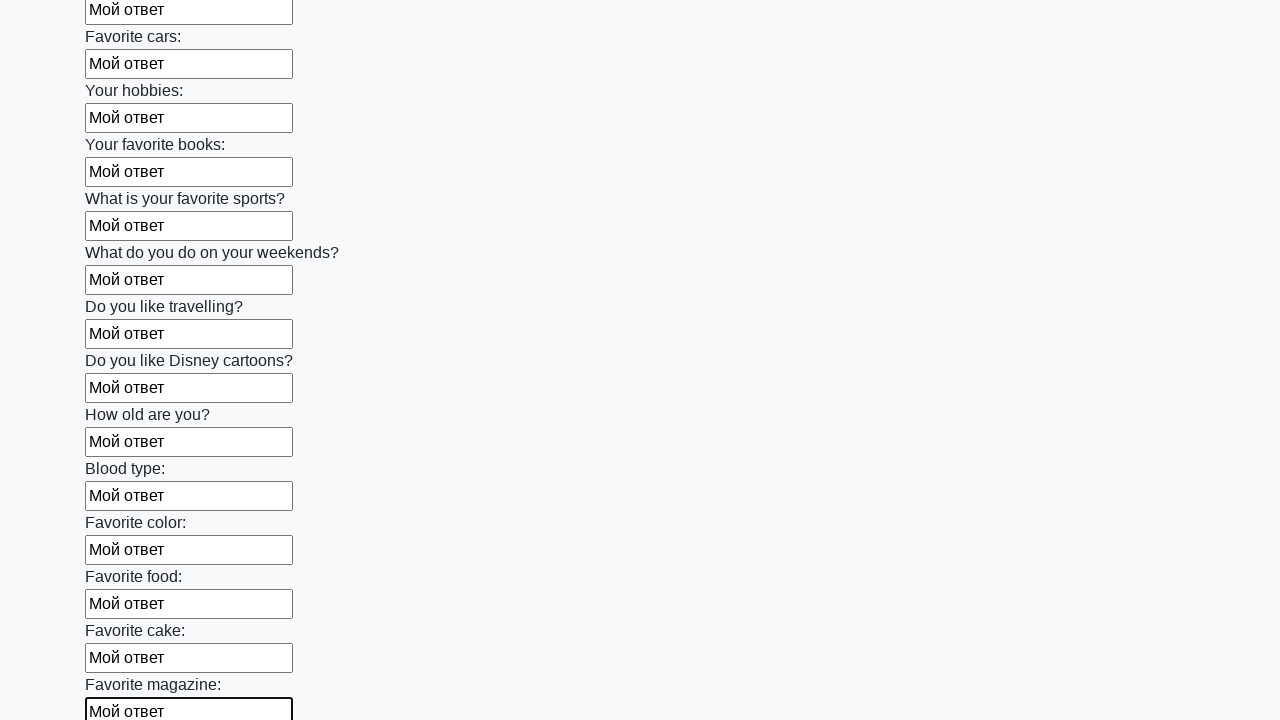

Filled an input field with 'Мой ответ' on input >> nth=23
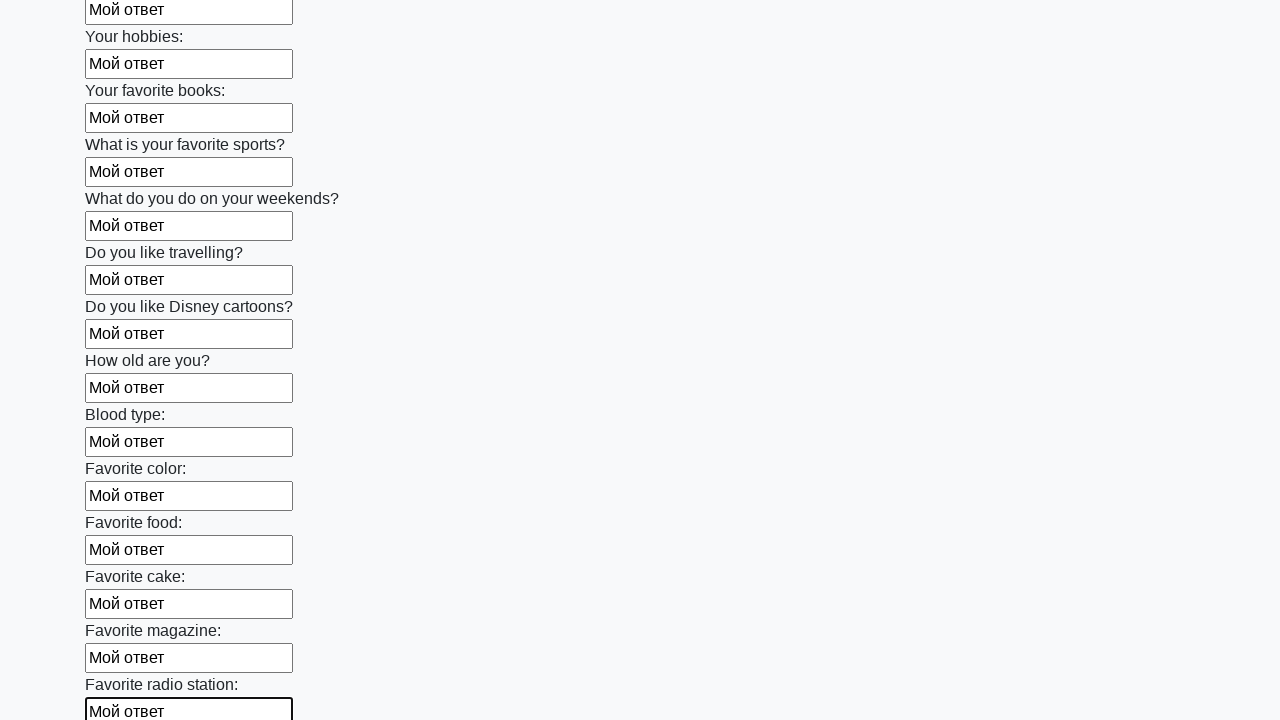

Filled an input field with 'Мой ответ' on input >> nth=24
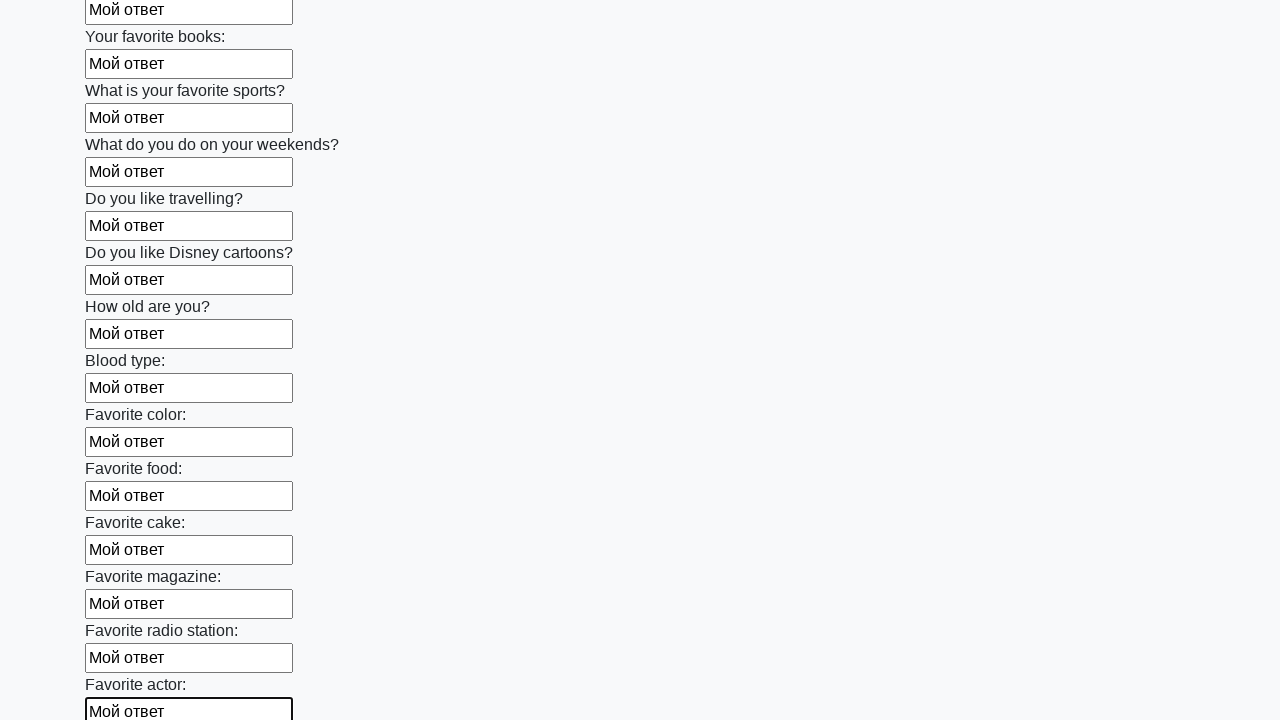

Filled an input field with 'Мой ответ' on input >> nth=25
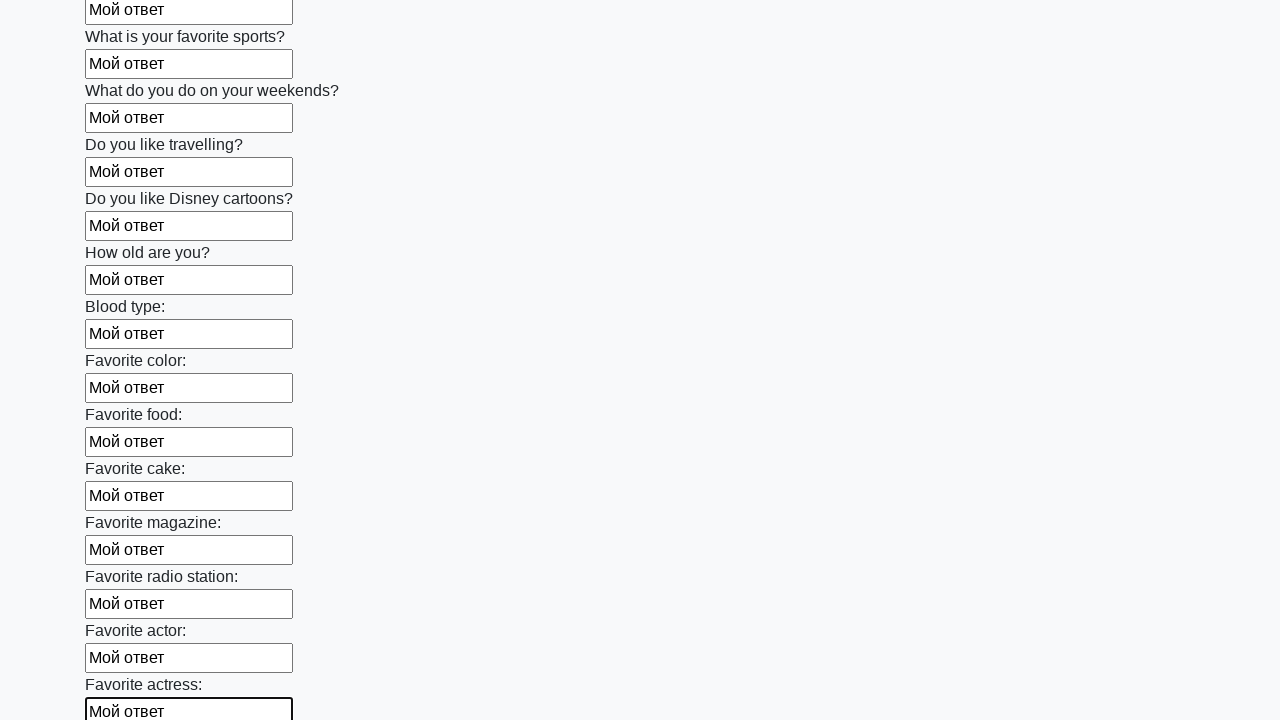

Filled an input field with 'Мой ответ' on input >> nth=26
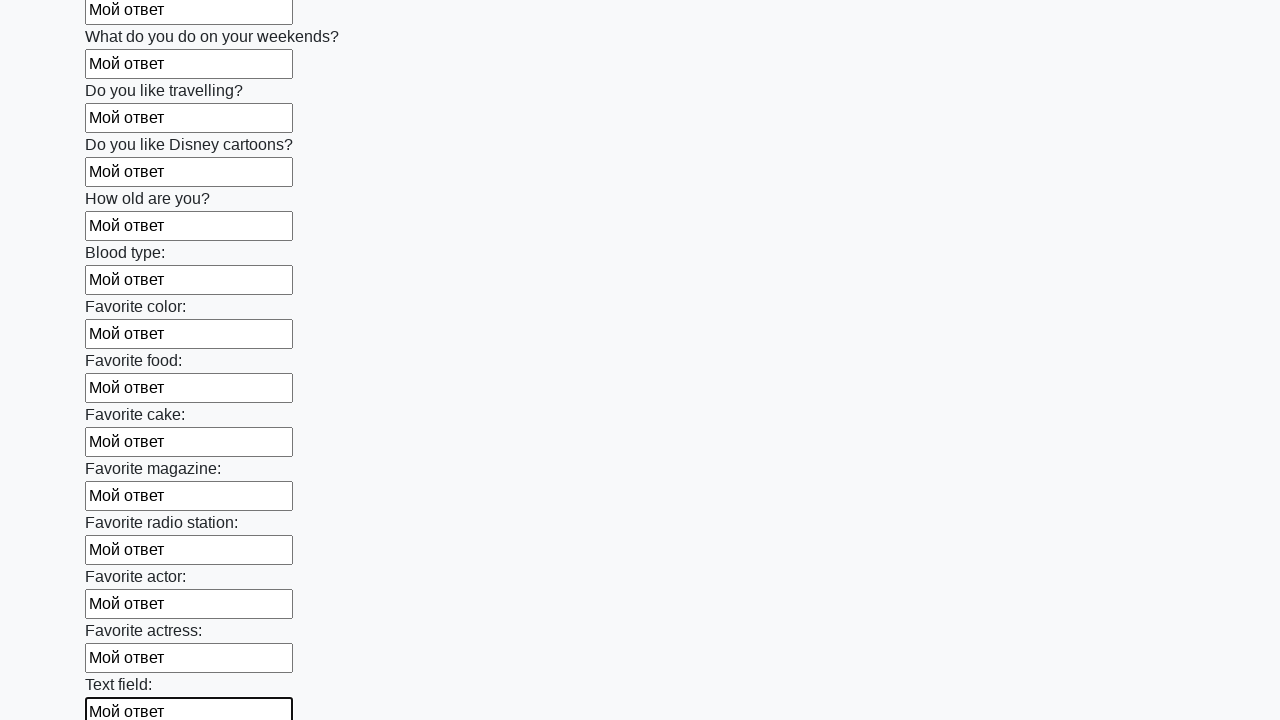

Filled an input field with 'Мой ответ' on input >> nth=27
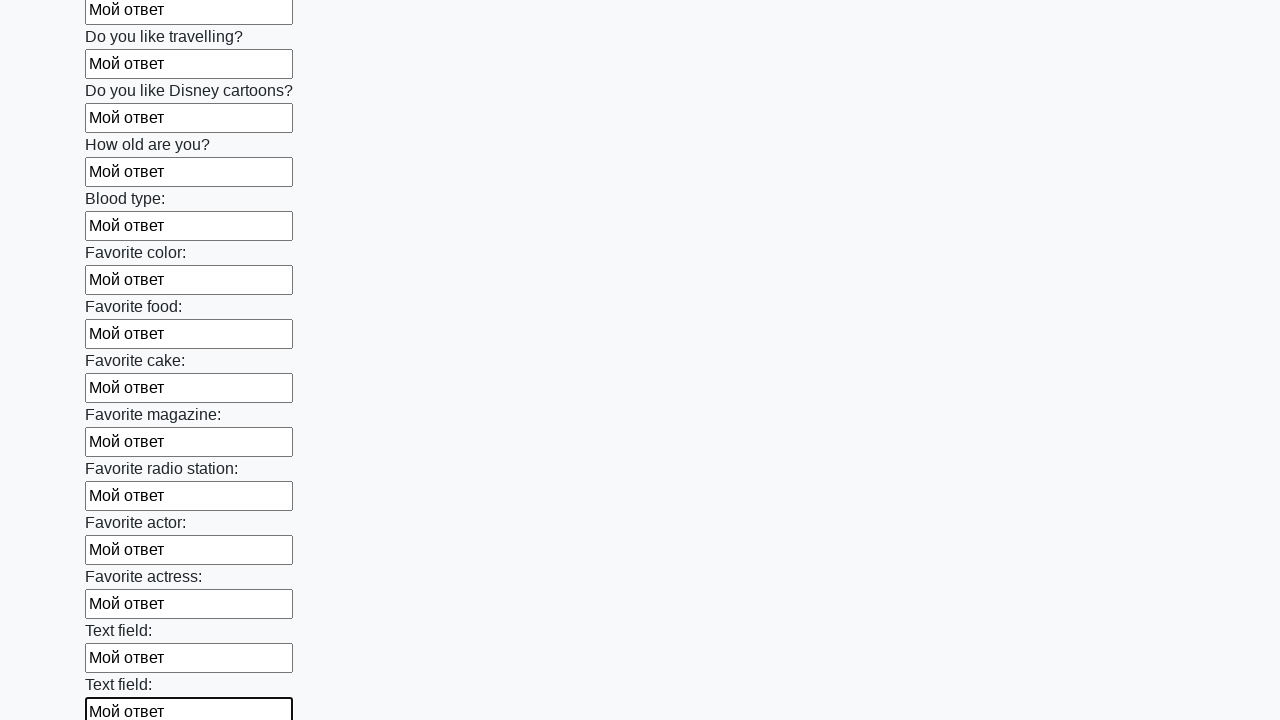

Filled an input field with 'Мой ответ' on input >> nth=28
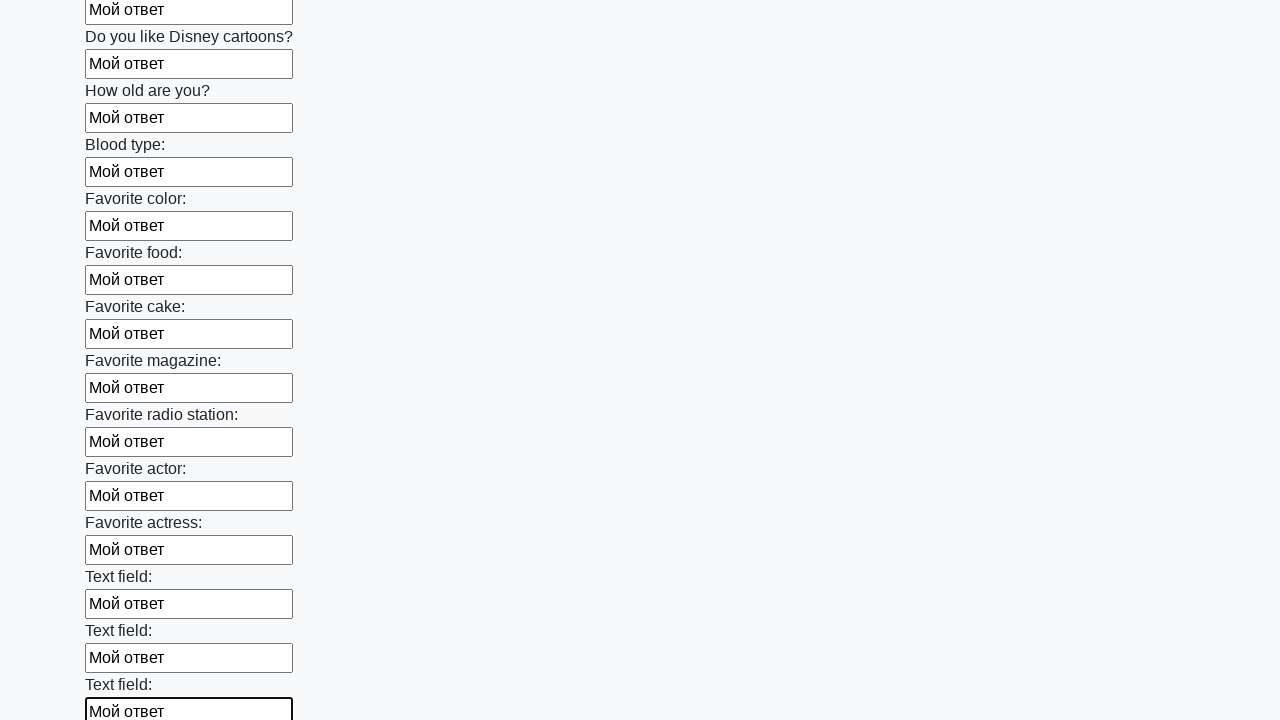

Filled an input field with 'Мой ответ' on input >> nth=29
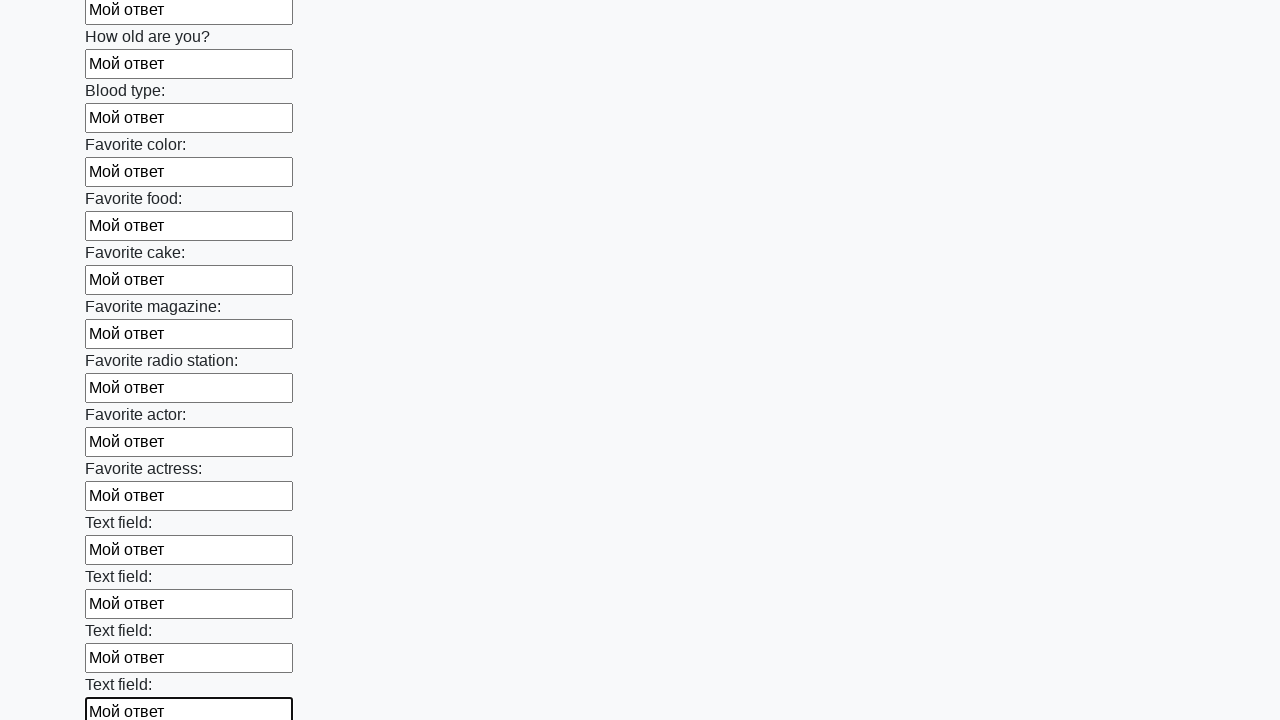

Filled an input field with 'Мой ответ' on input >> nth=30
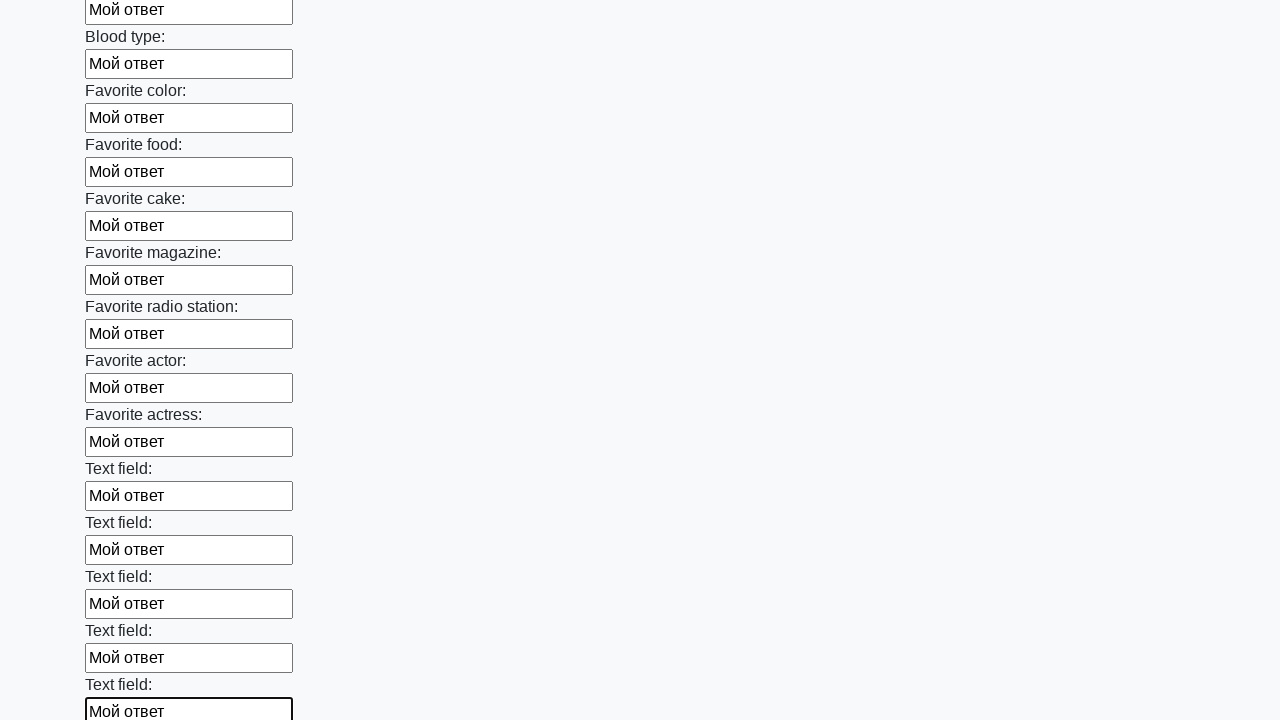

Filled an input field with 'Мой ответ' on input >> nth=31
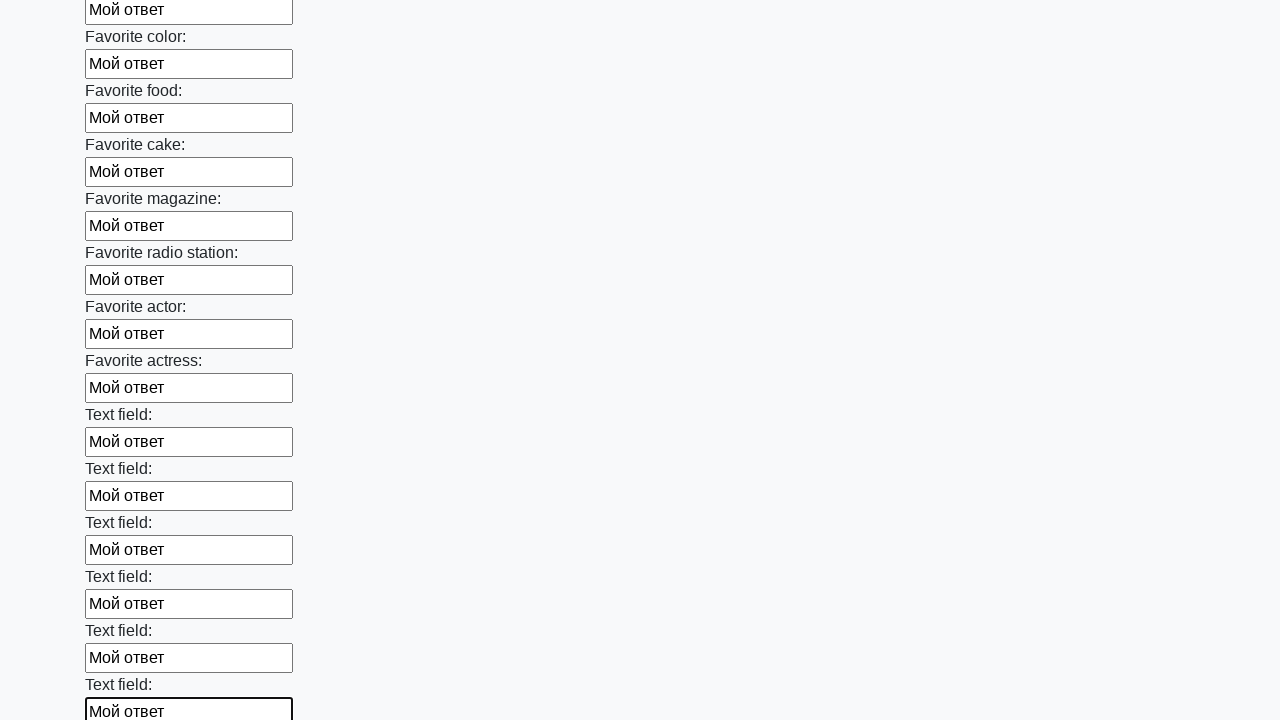

Filled an input field with 'Мой ответ' on input >> nth=32
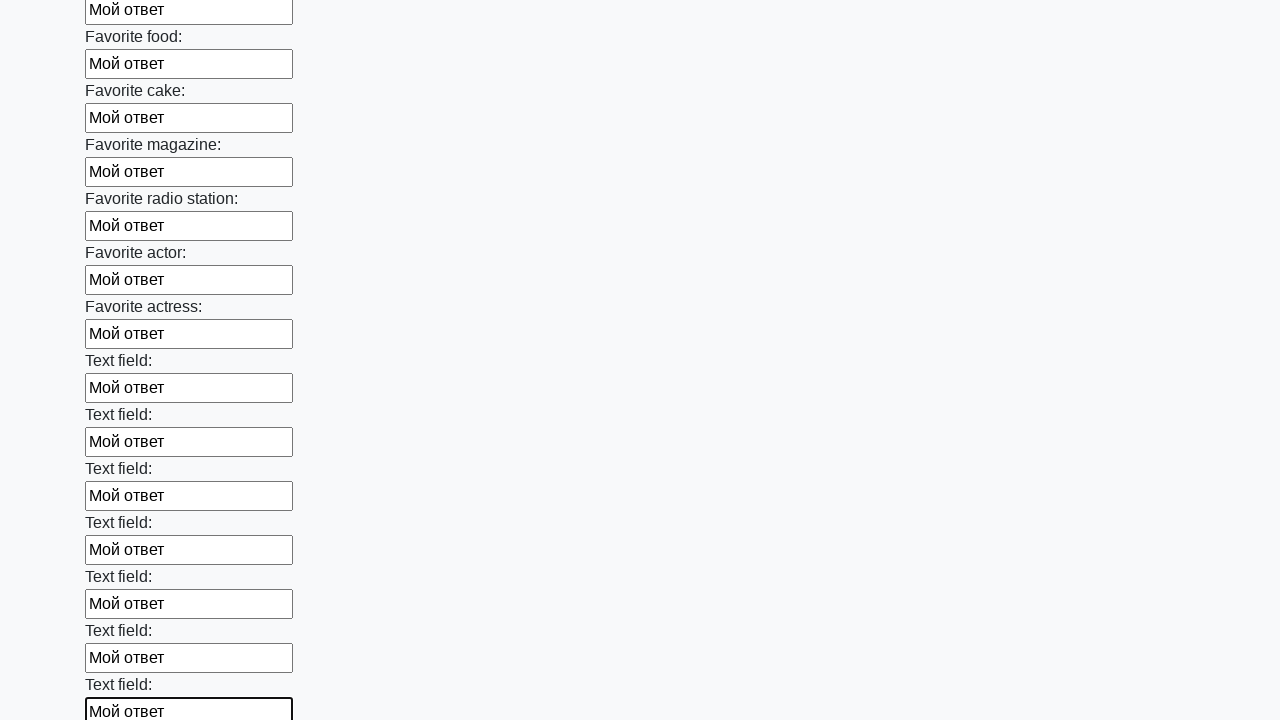

Filled an input field with 'Мой ответ' on input >> nth=33
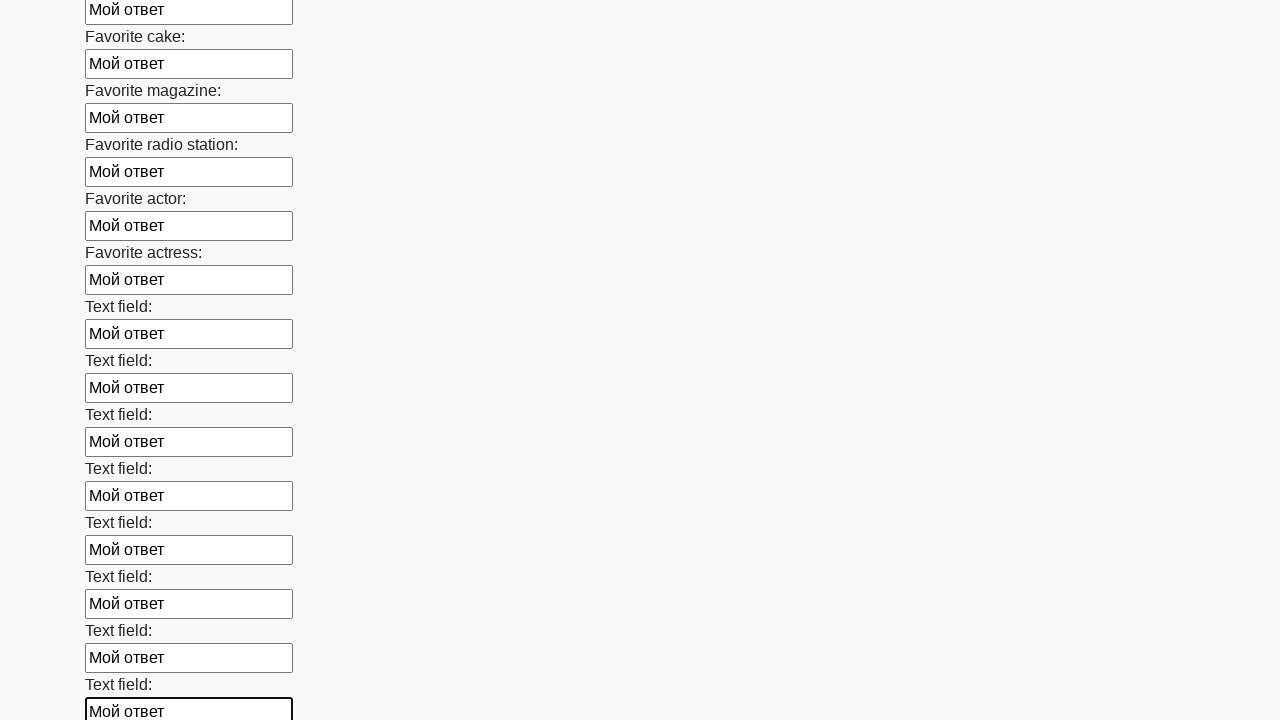

Filled an input field with 'Мой ответ' on input >> nth=34
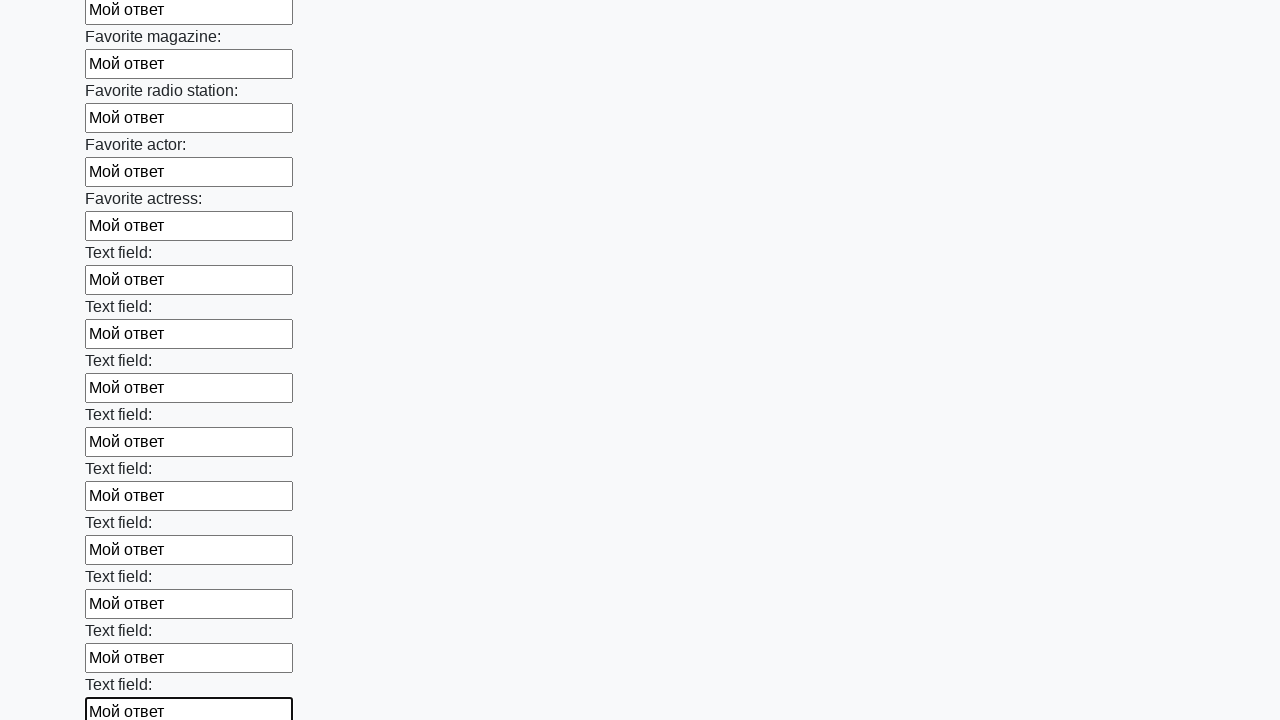

Filled an input field with 'Мой ответ' on input >> nth=35
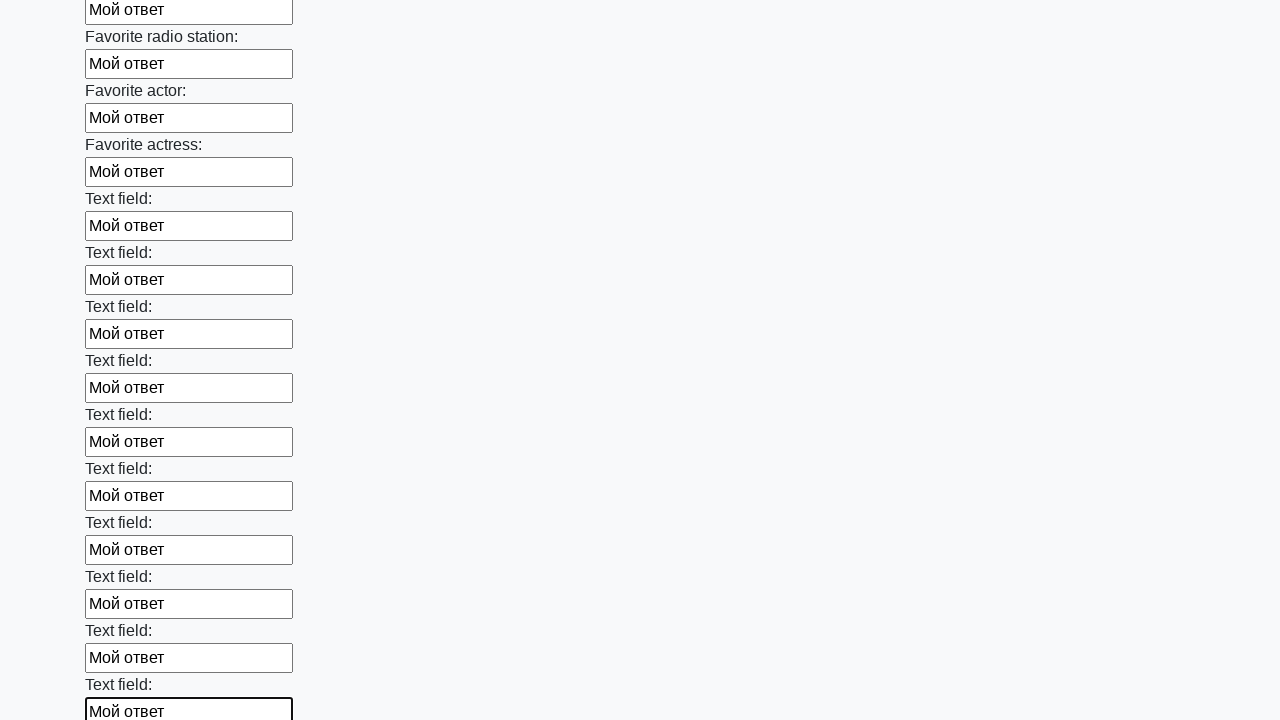

Filled an input field with 'Мой ответ' on input >> nth=36
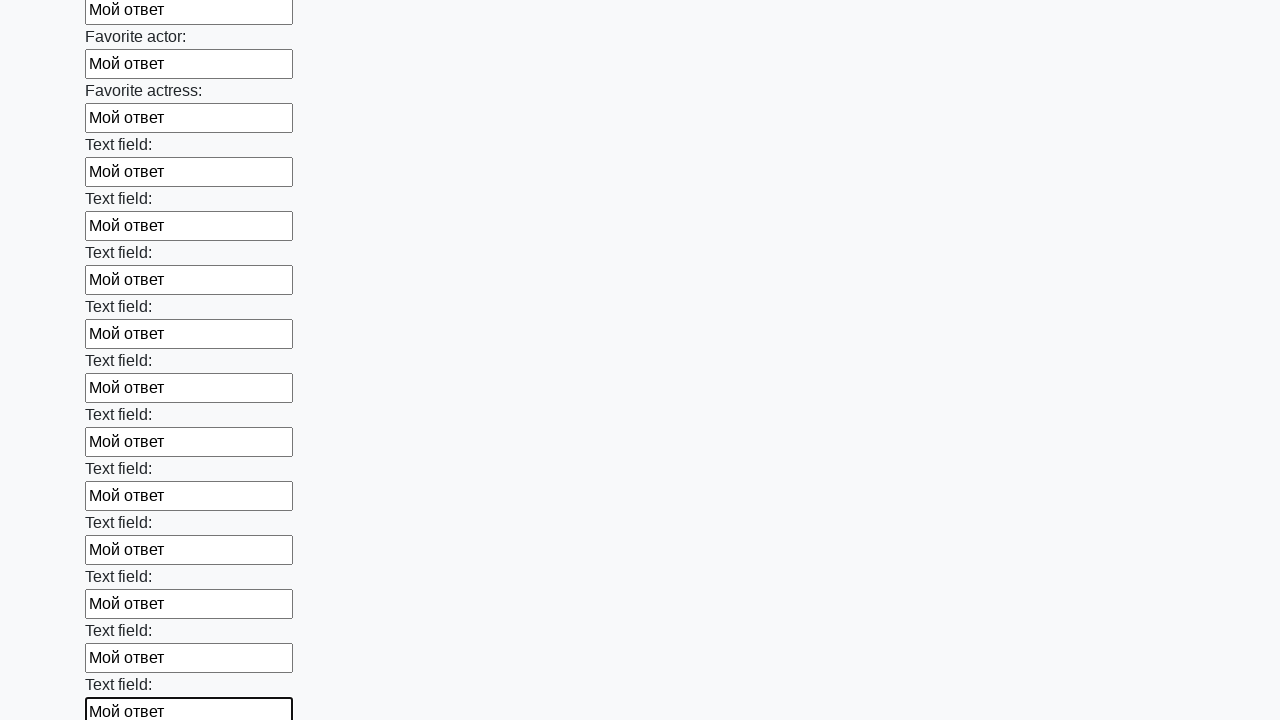

Filled an input field with 'Мой ответ' on input >> nth=37
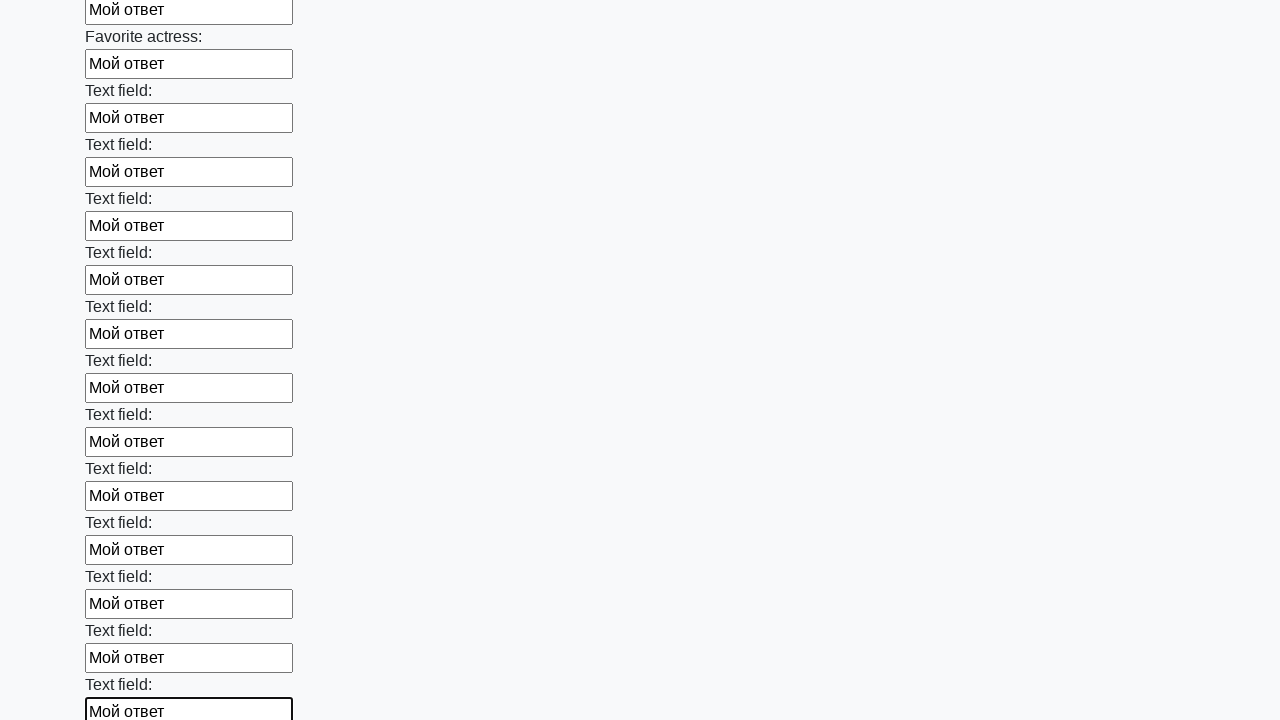

Filled an input field with 'Мой ответ' on input >> nth=38
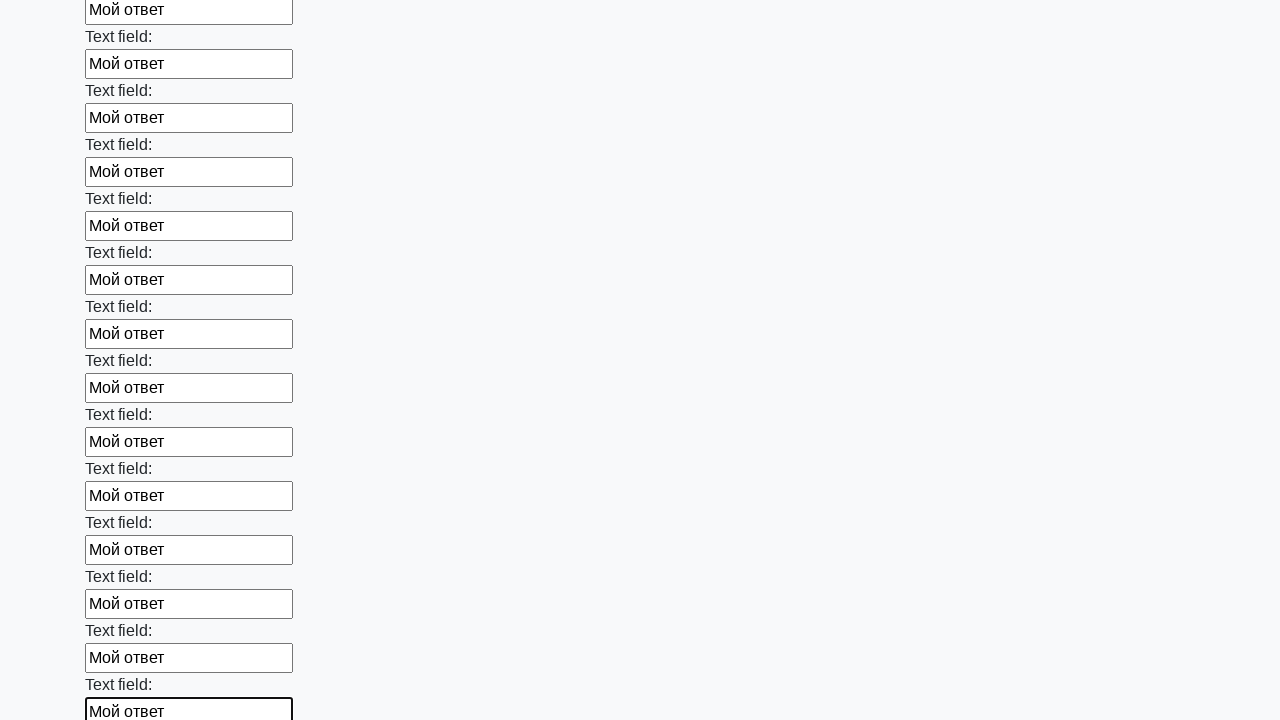

Filled an input field with 'Мой ответ' on input >> nth=39
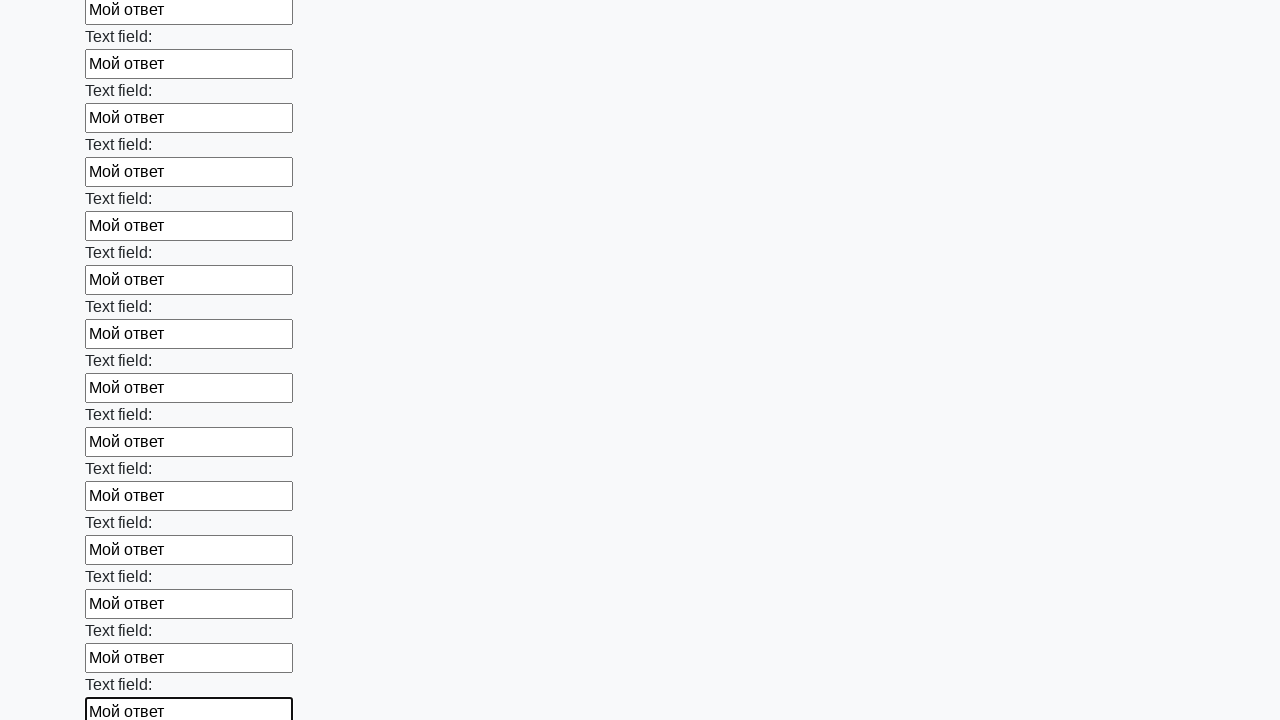

Filled an input field with 'Мой ответ' on input >> nth=40
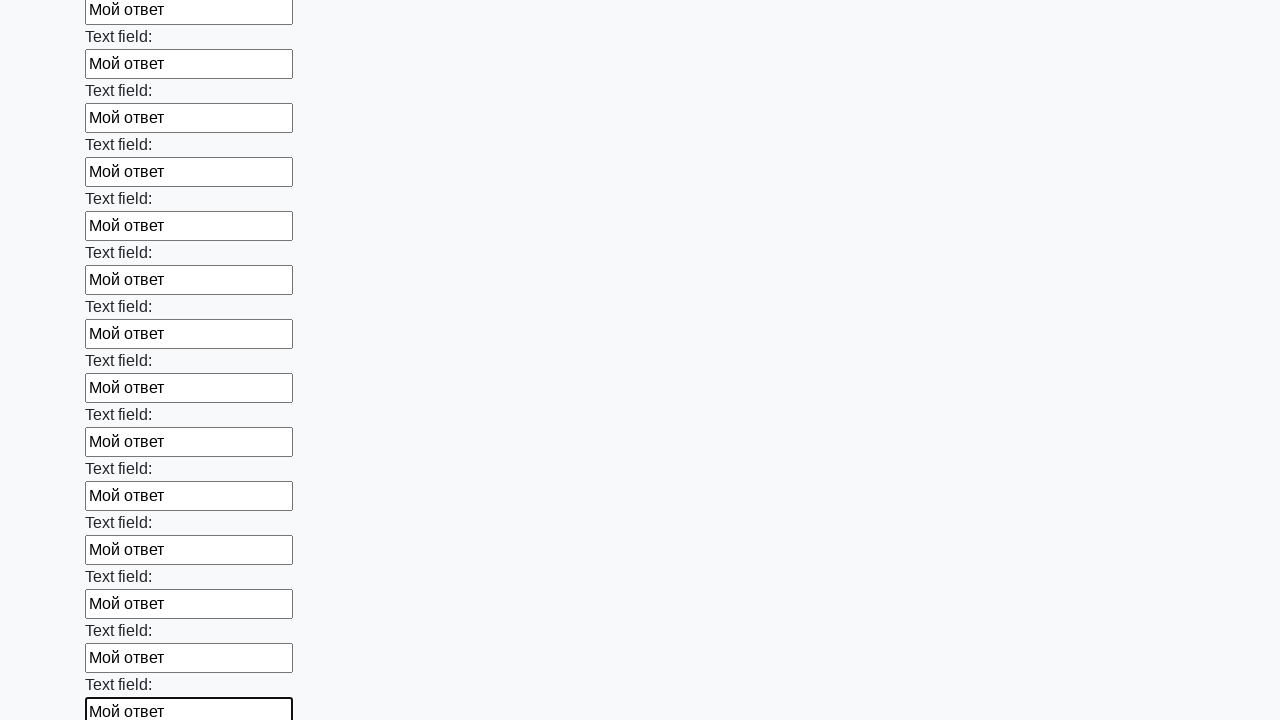

Filled an input field with 'Мой ответ' on input >> nth=41
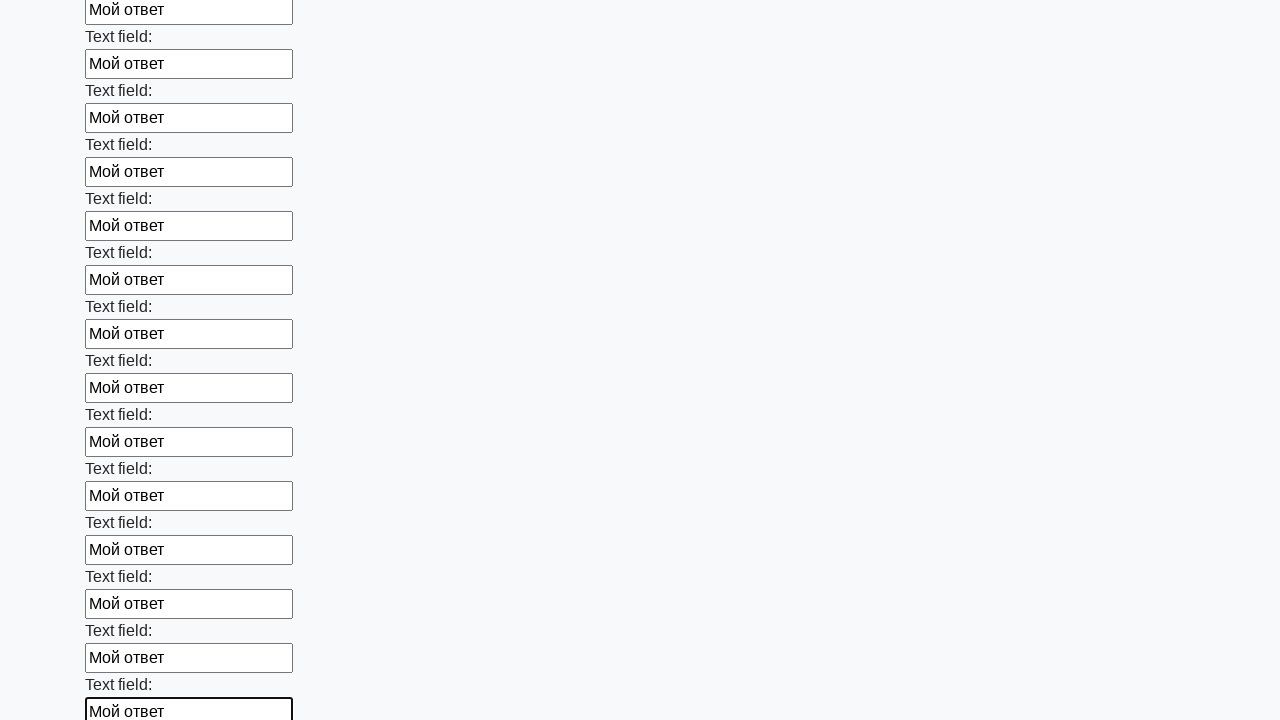

Filled an input field with 'Мой ответ' on input >> nth=42
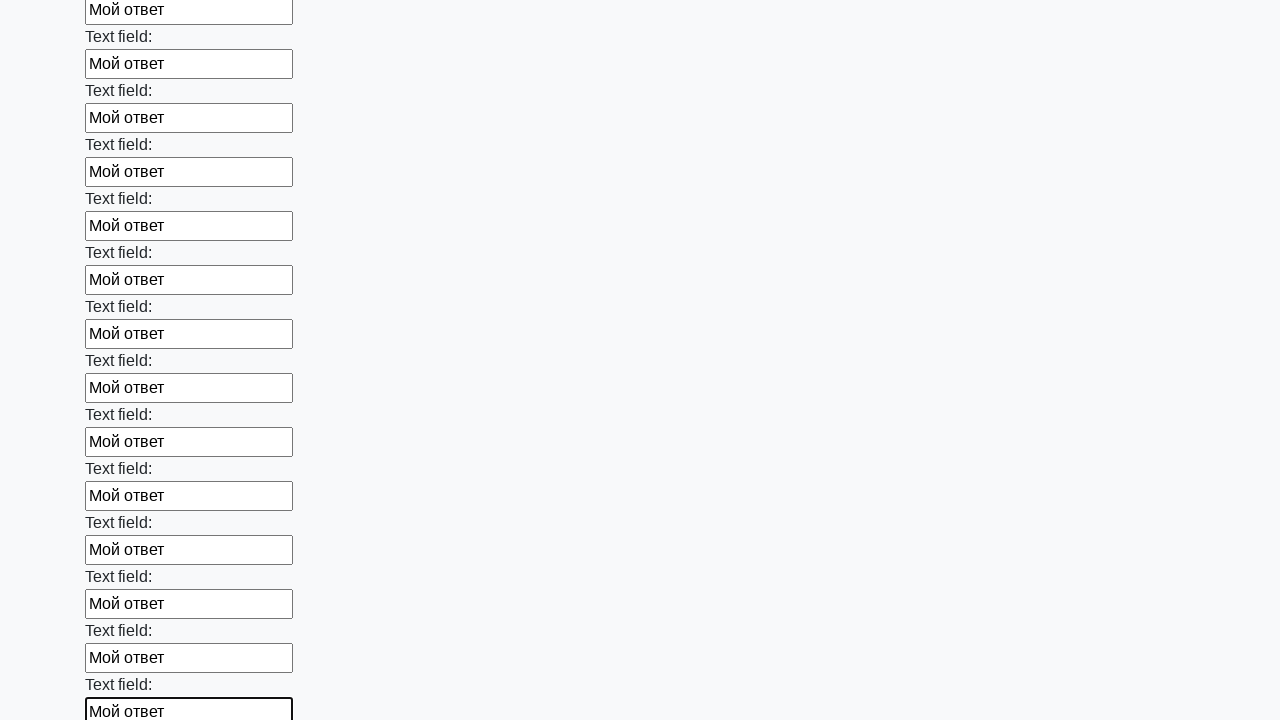

Filled an input field with 'Мой ответ' on input >> nth=43
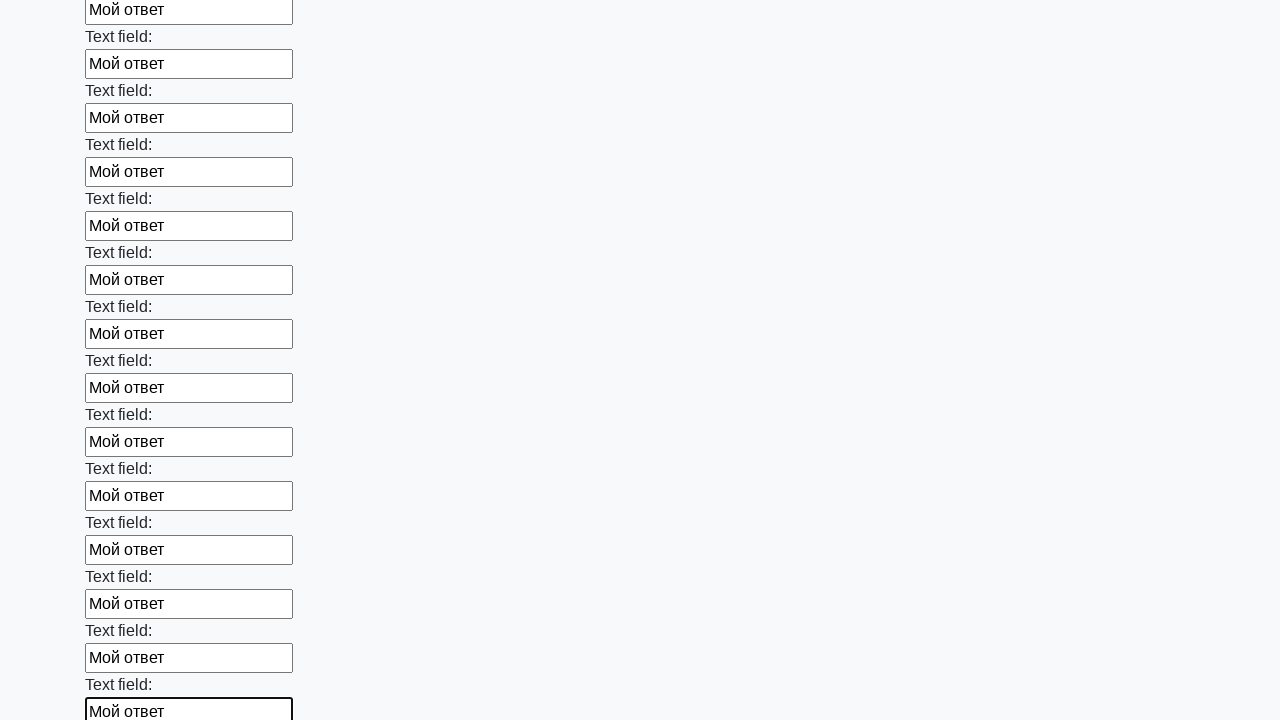

Filled an input field with 'Мой ответ' on input >> nth=44
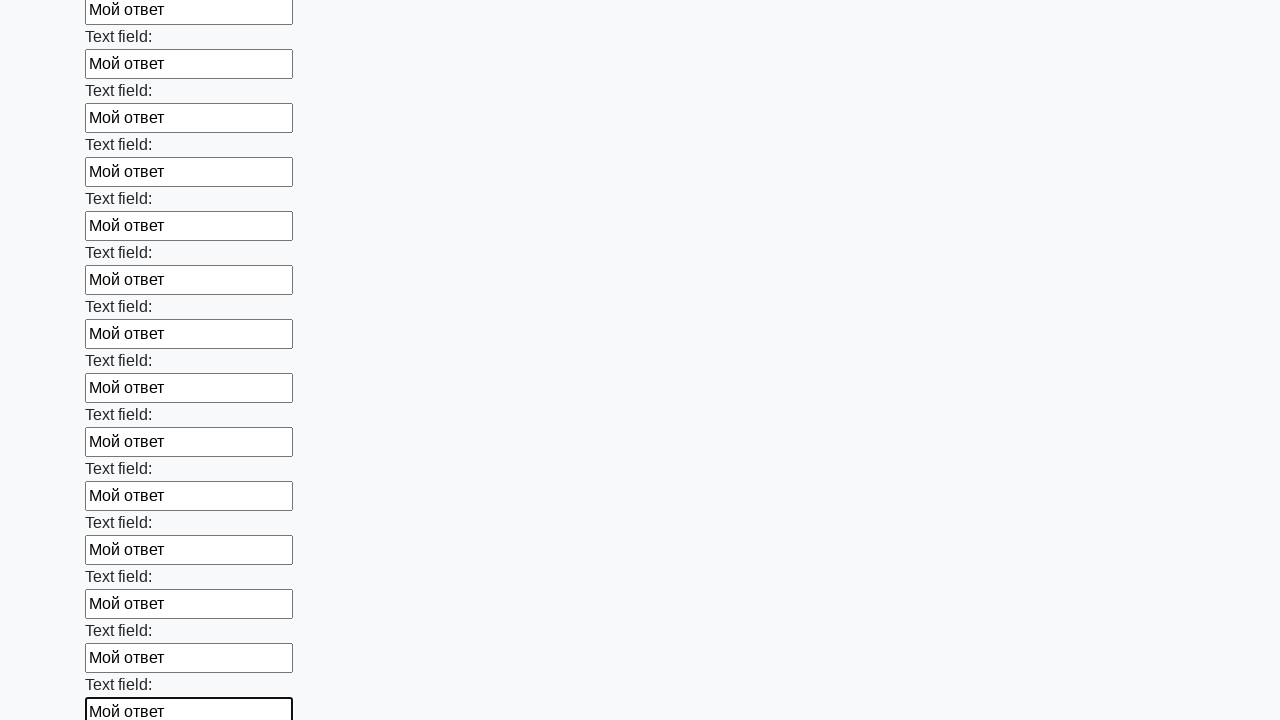

Filled an input field with 'Мой ответ' on input >> nth=45
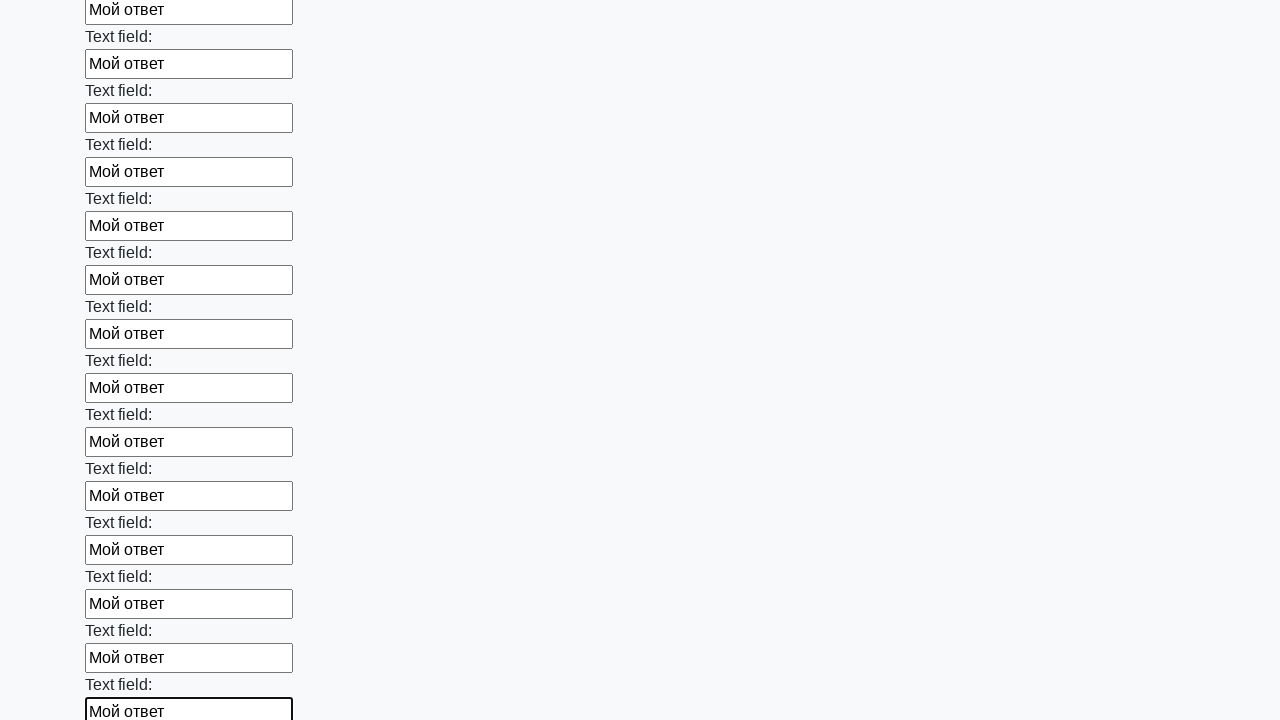

Filled an input field with 'Мой ответ' on input >> nth=46
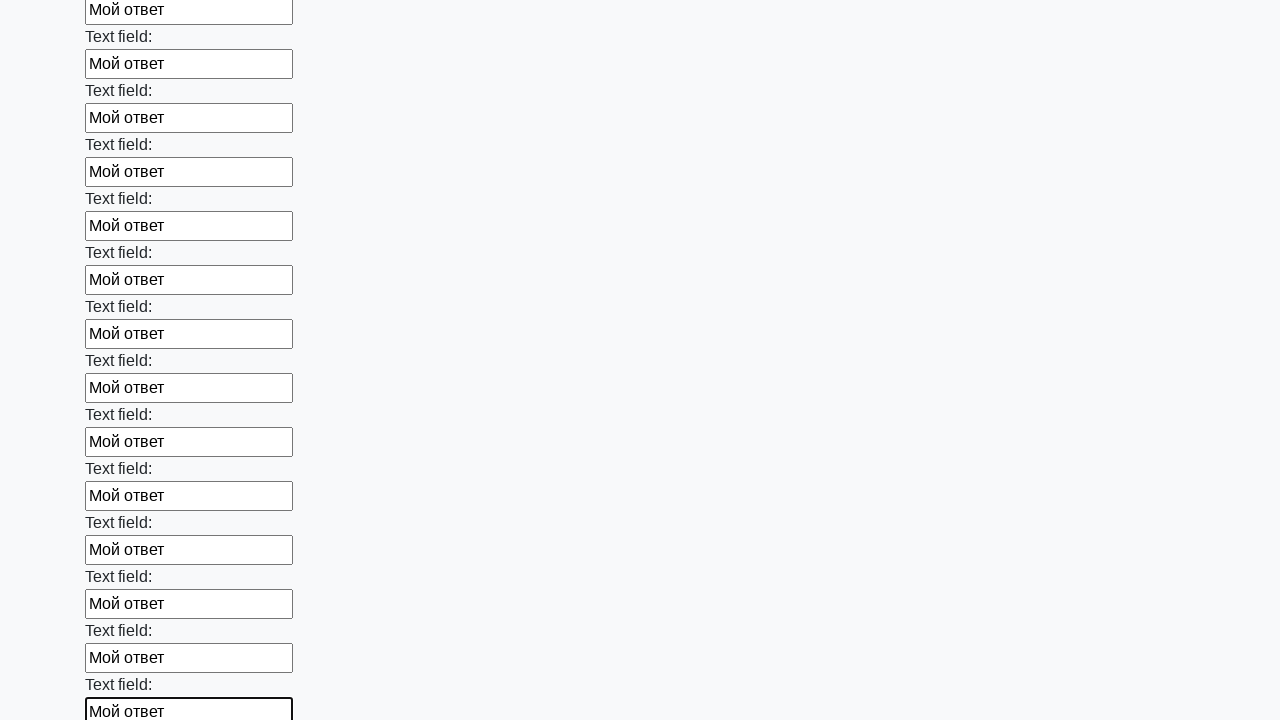

Filled an input field with 'Мой ответ' on input >> nth=47
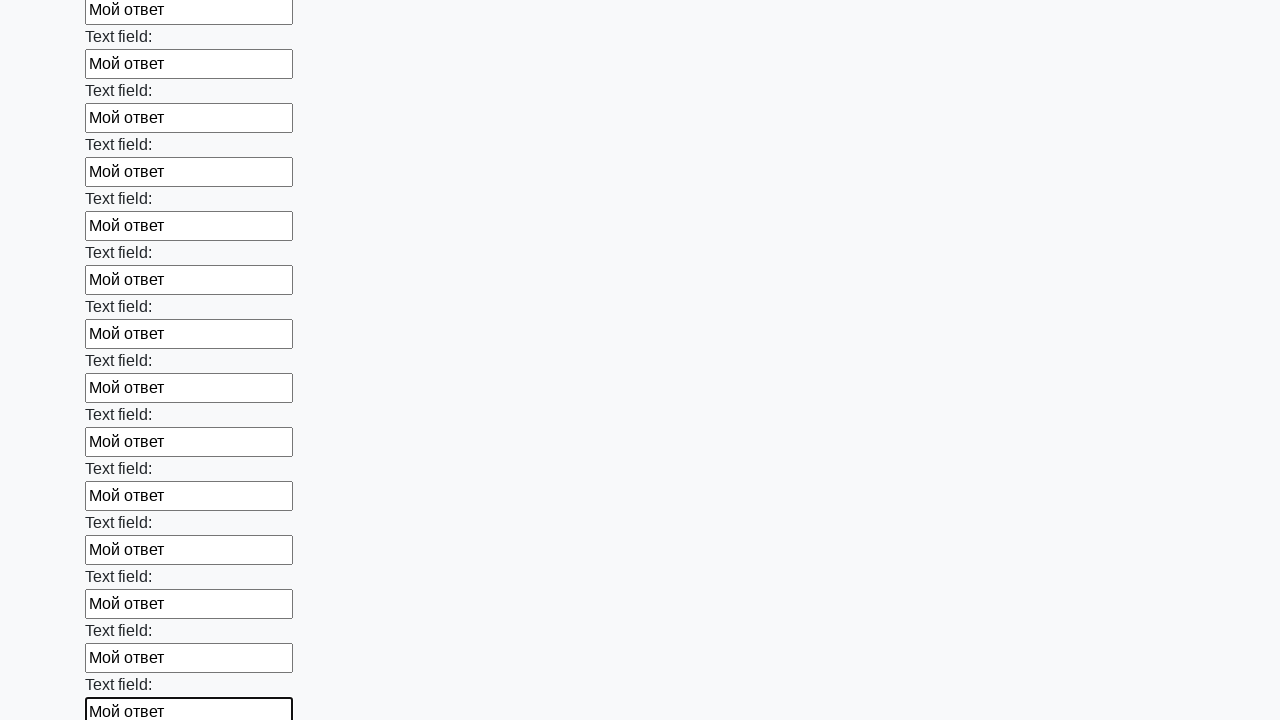

Filled an input field with 'Мой ответ' on input >> nth=48
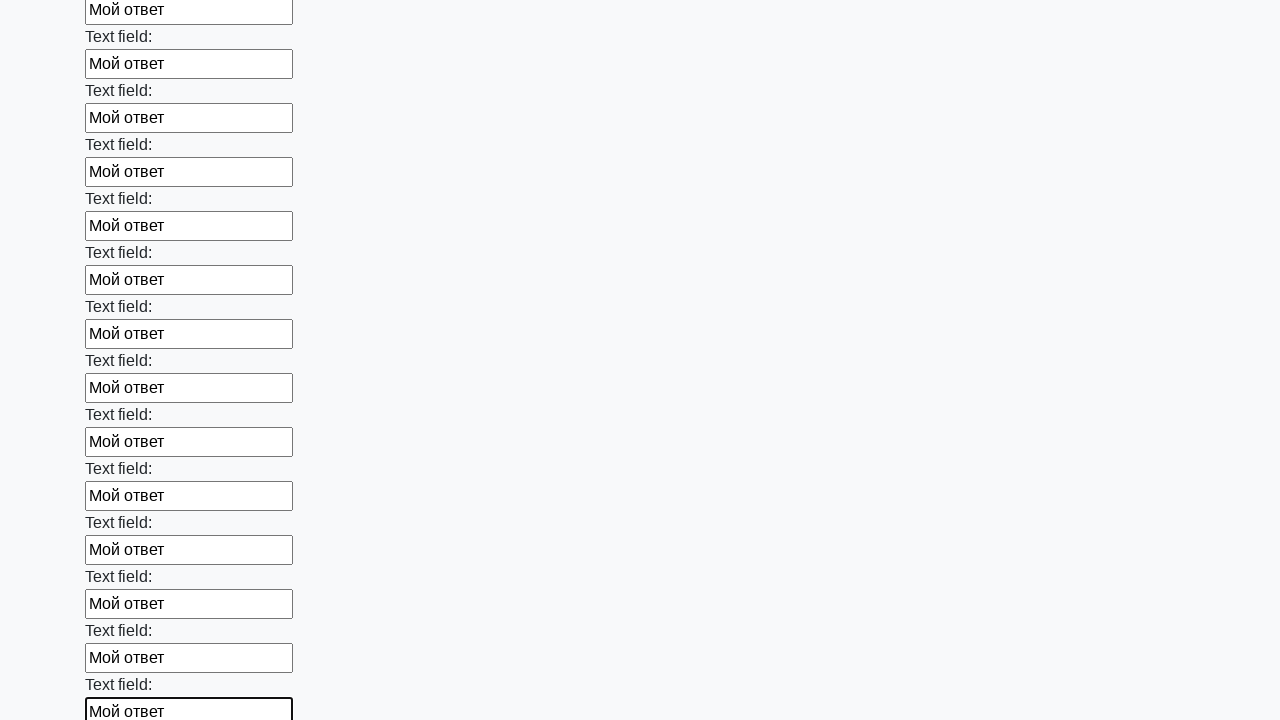

Filled an input field with 'Мой ответ' on input >> nth=49
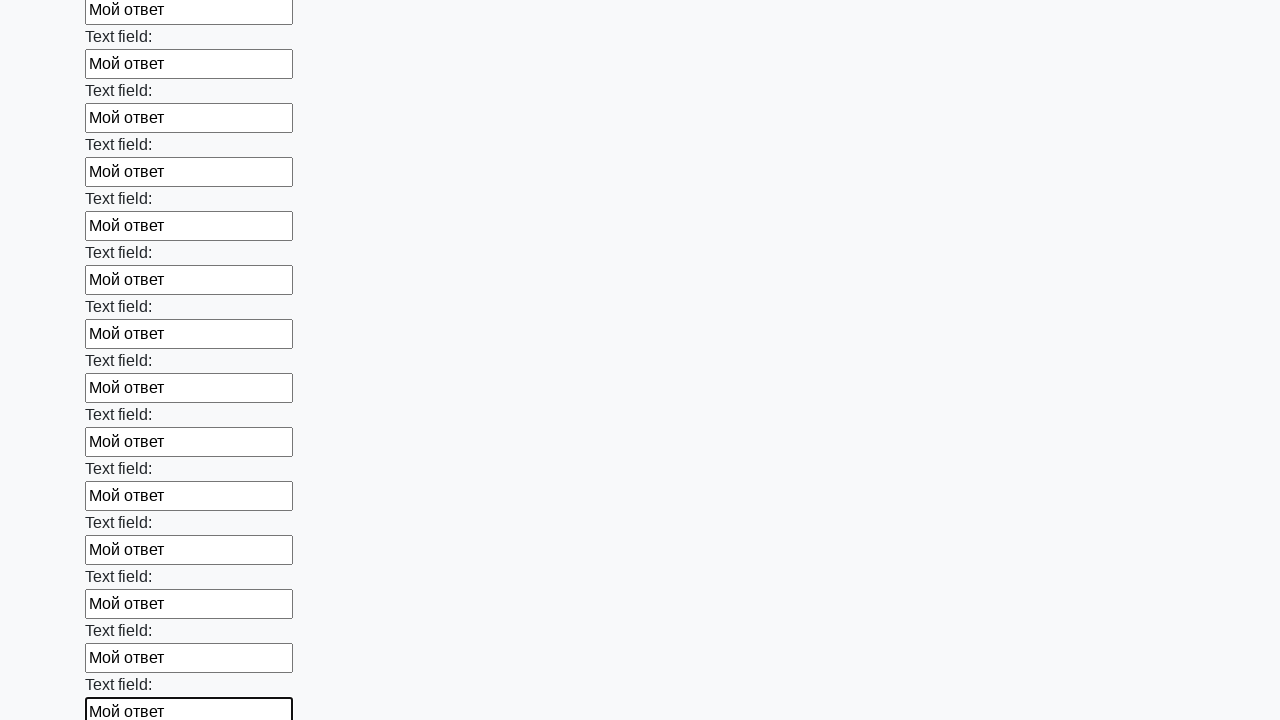

Filled an input field with 'Мой ответ' on input >> nth=50
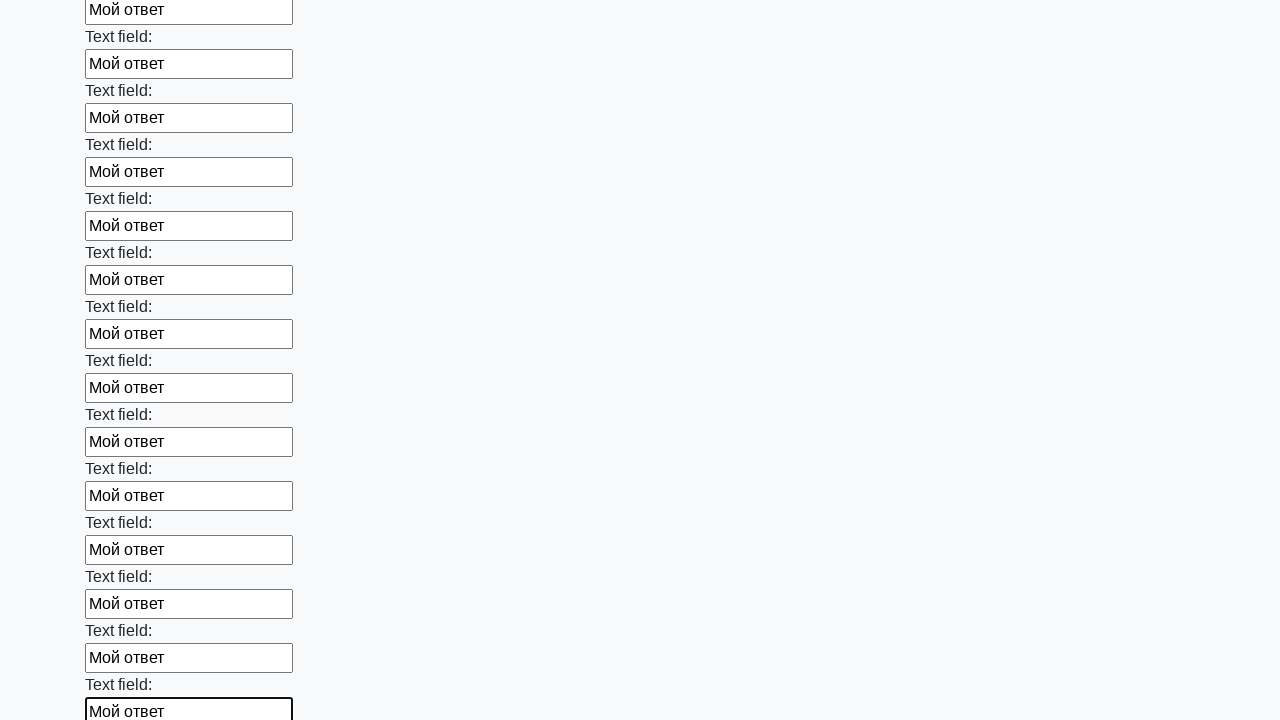

Filled an input field with 'Мой ответ' on input >> nth=51
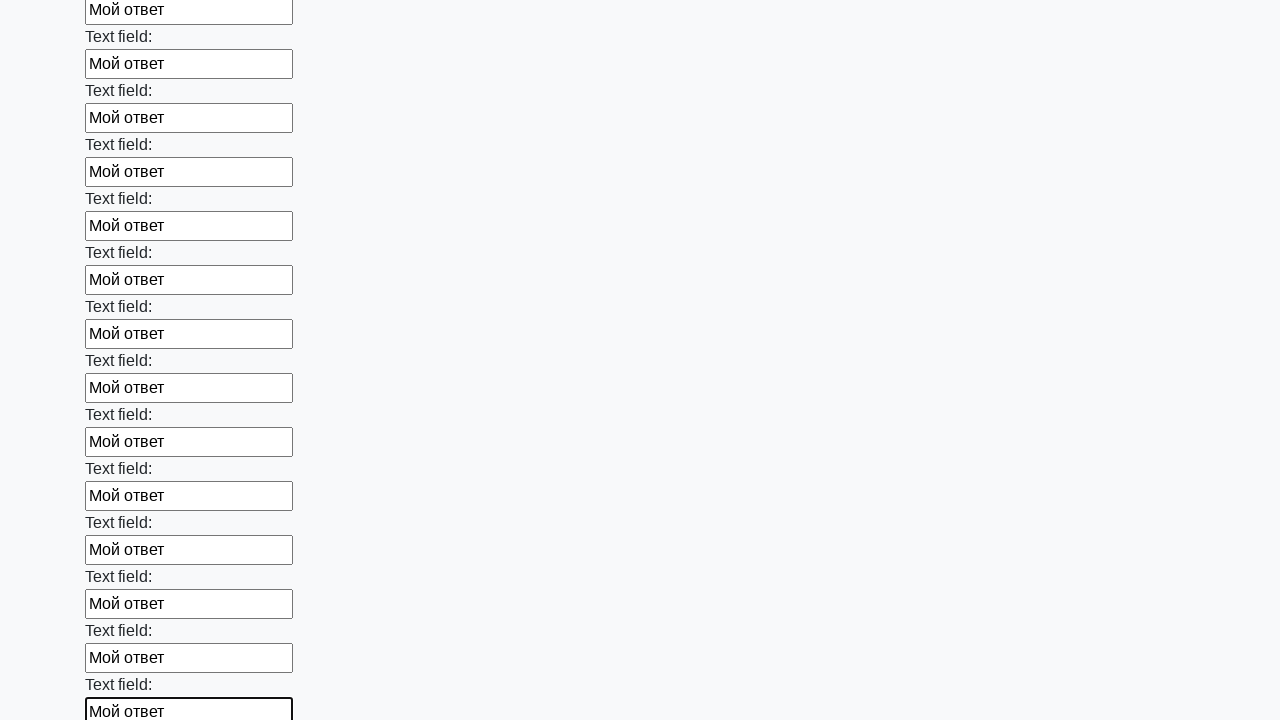

Filled an input field with 'Мой ответ' on input >> nth=52
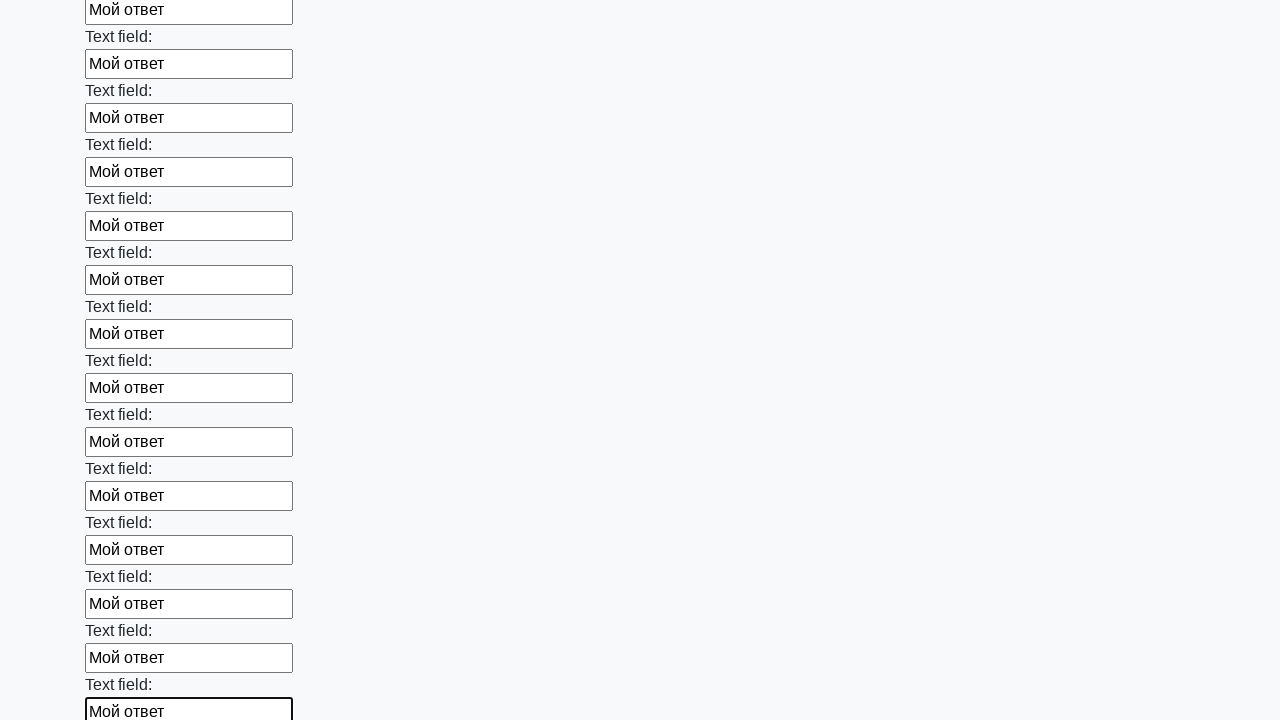

Filled an input field with 'Мой ответ' on input >> nth=53
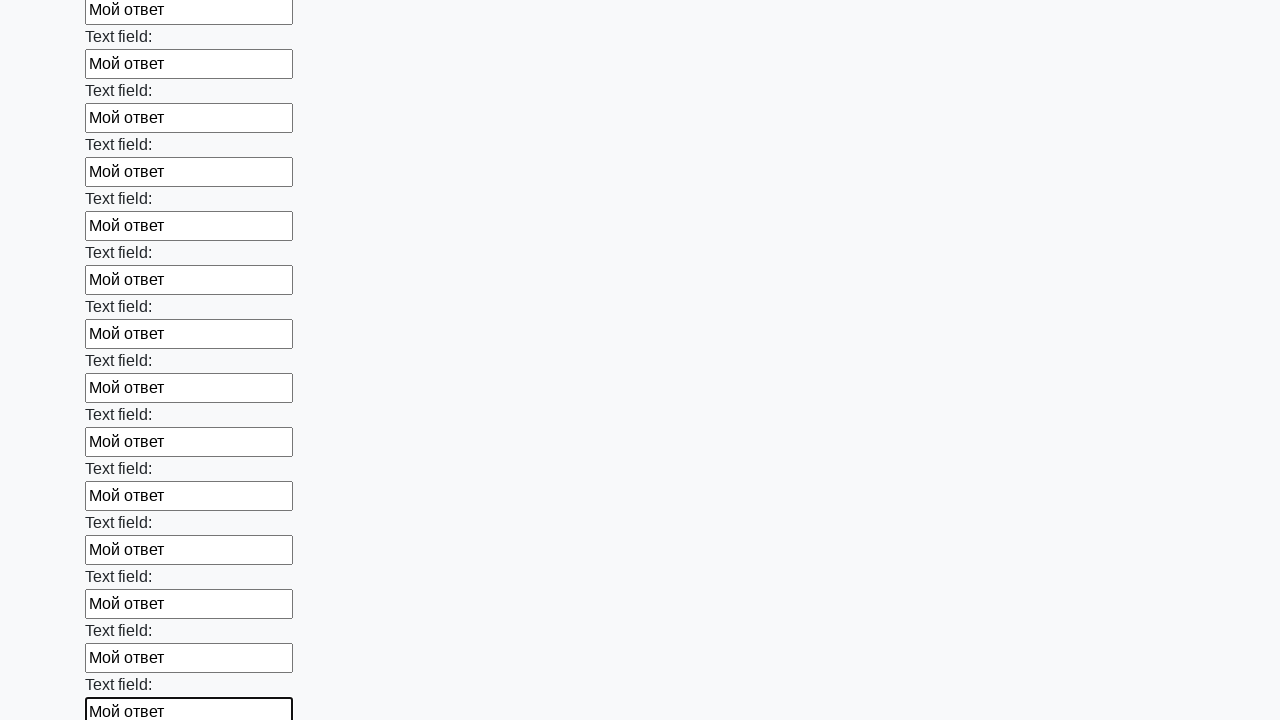

Filled an input field with 'Мой ответ' on input >> nth=54
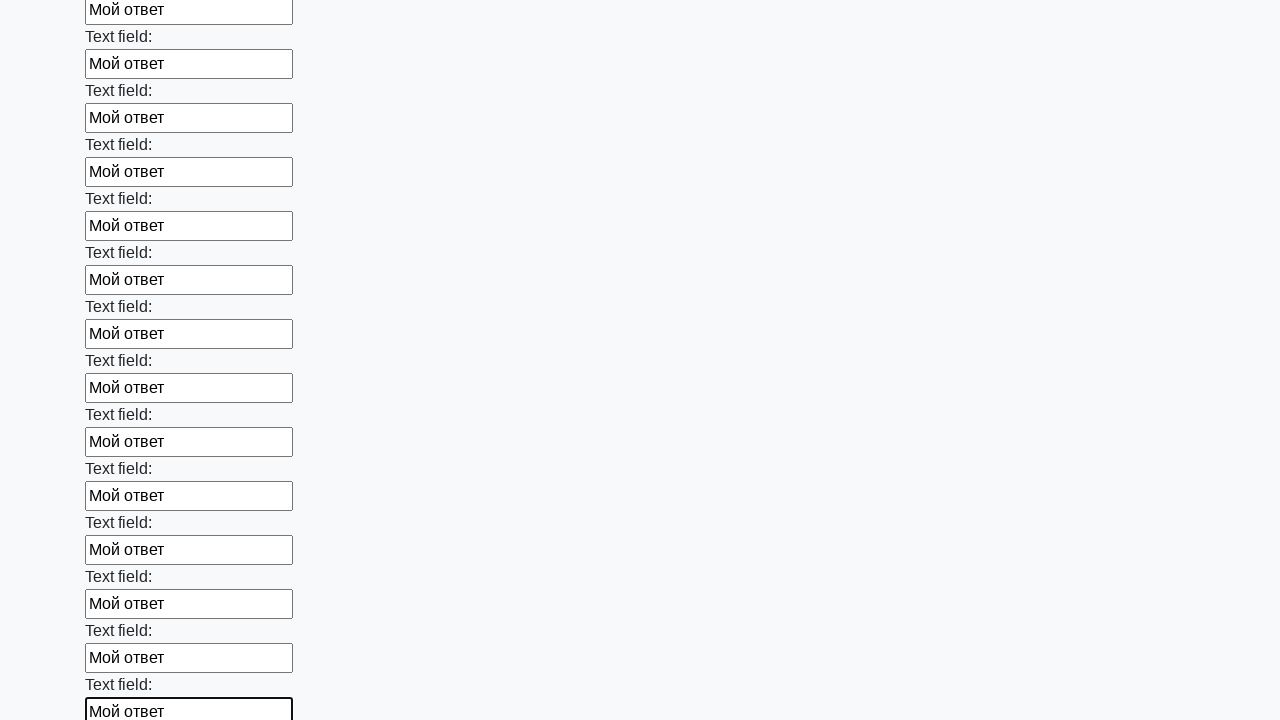

Filled an input field with 'Мой ответ' on input >> nth=55
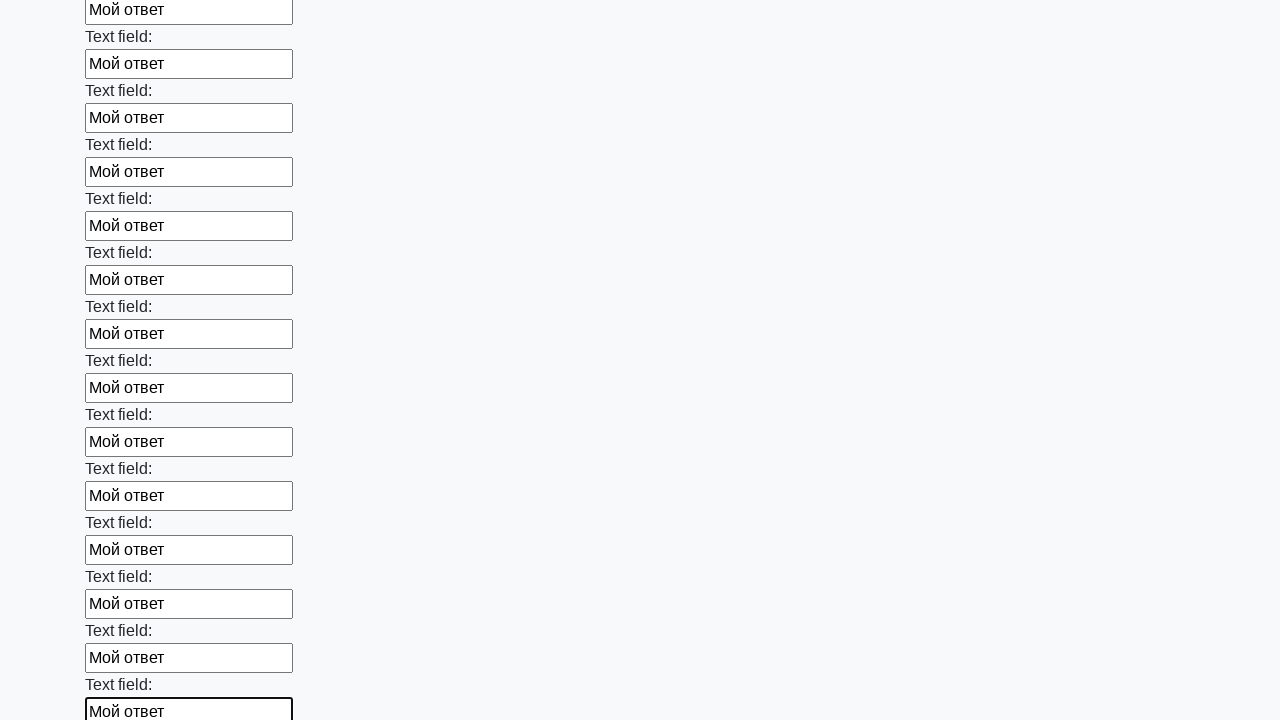

Filled an input field with 'Мой ответ' on input >> nth=56
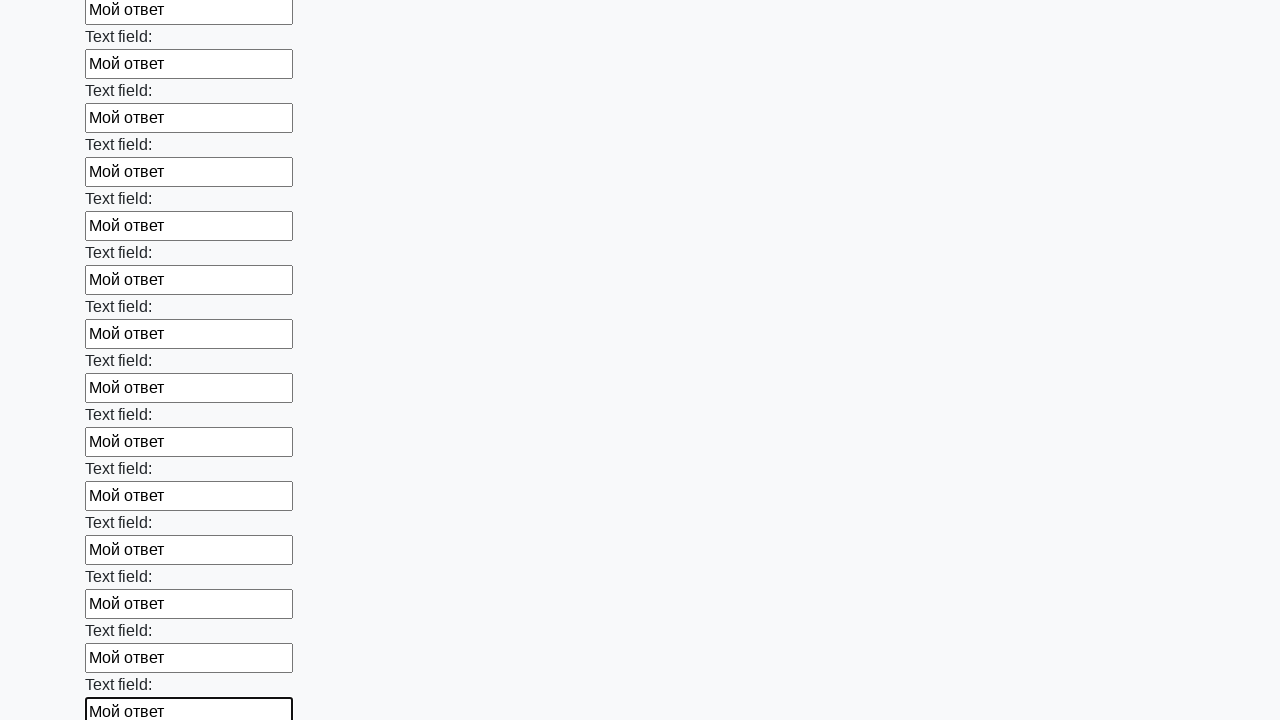

Filled an input field with 'Мой ответ' on input >> nth=57
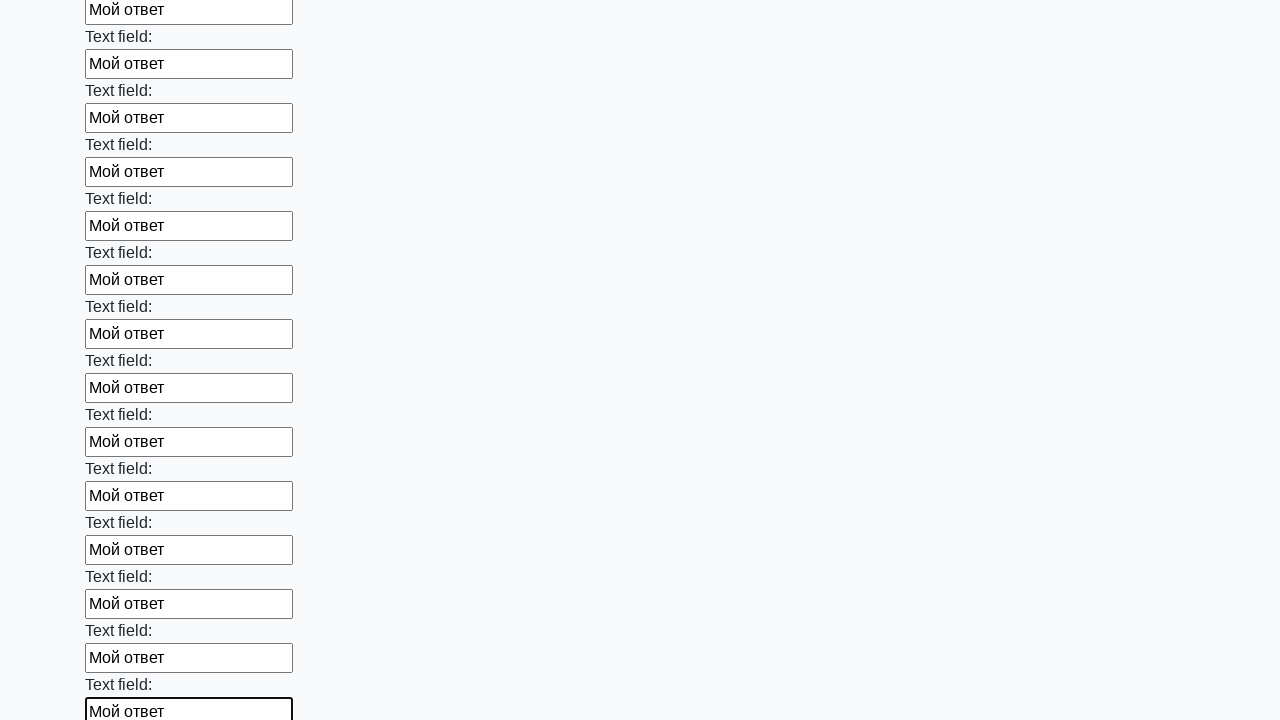

Filled an input field with 'Мой ответ' on input >> nth=58
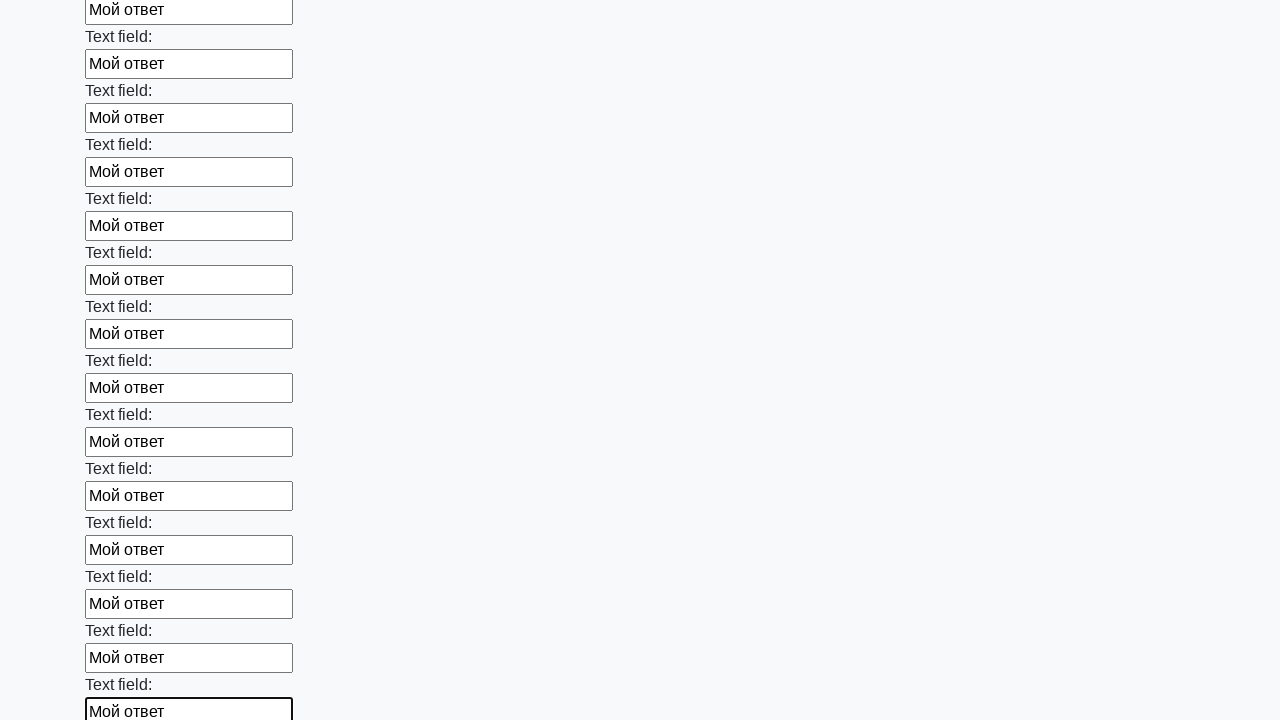

Filled an input field with 'Мой ответ' on input >> nth=59
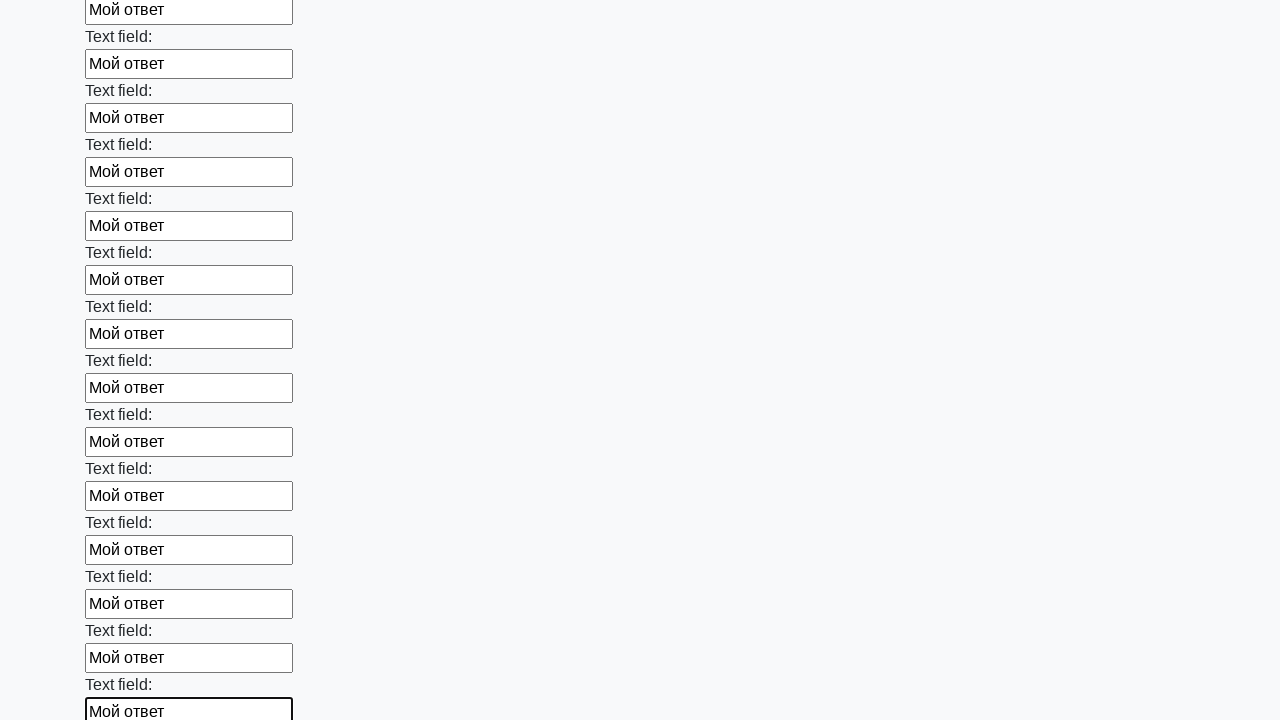

Filled an input field with 'Мой ответ' on input >> nth=60
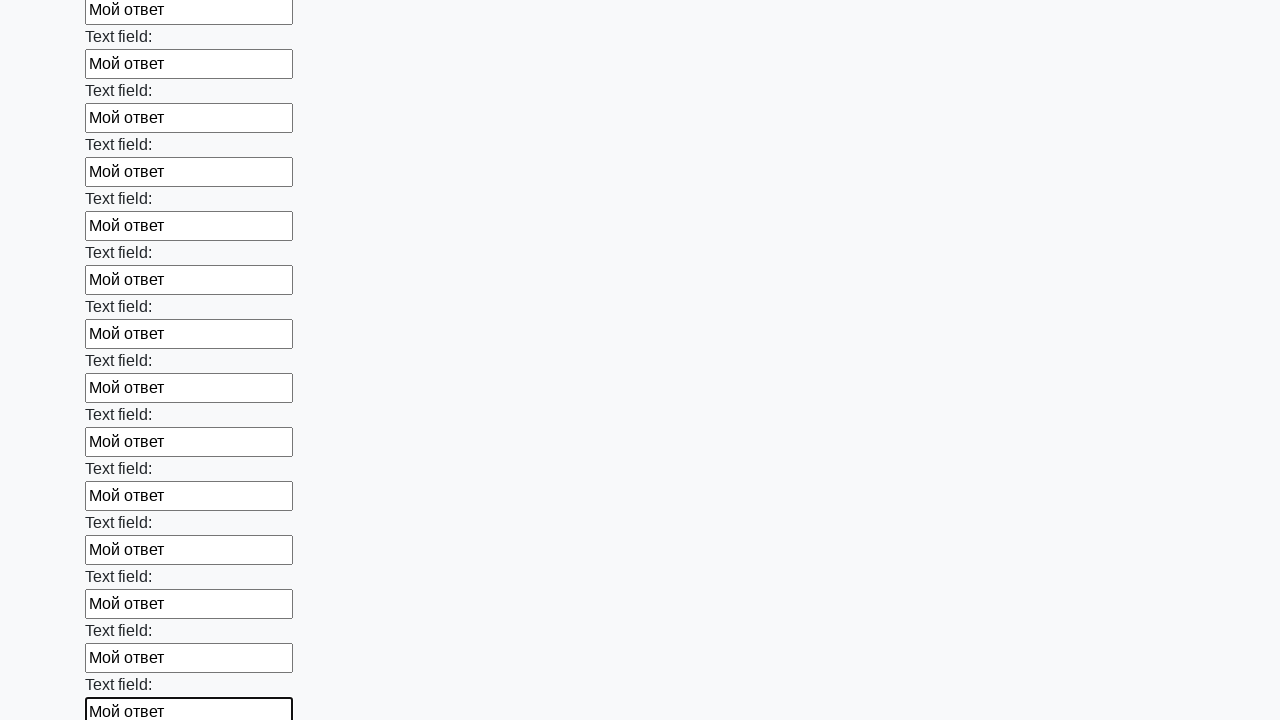

Filled an input field with 'Мой ответ' on input >> nth=61
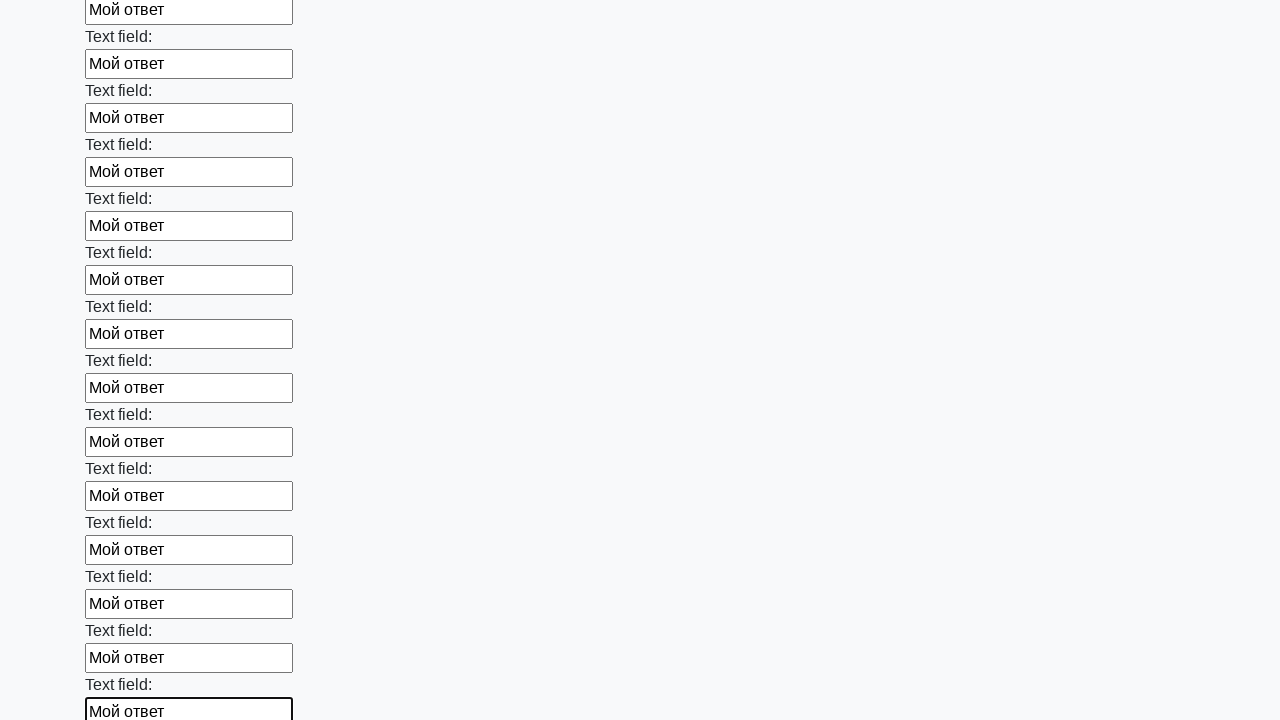

Filled an input field with 'Мой ответ' on input >> nth=62
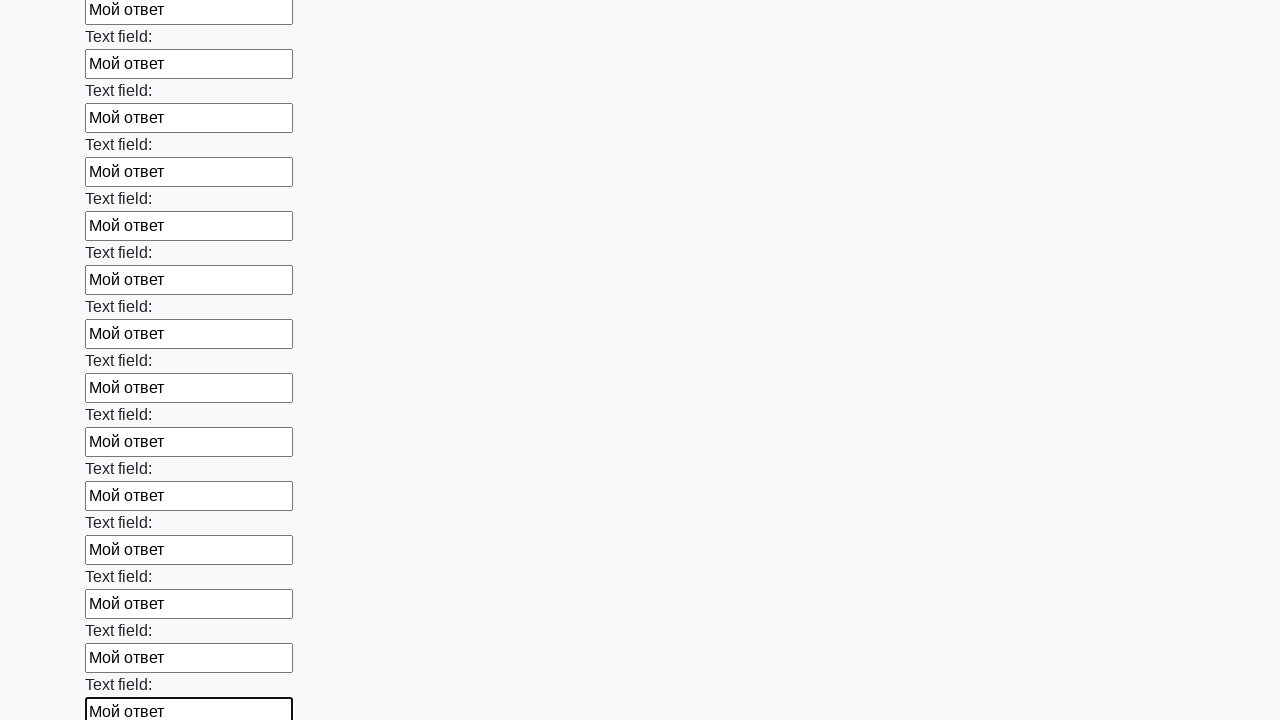

Filled an input field with 'Мой ответ' on input >> nth=63
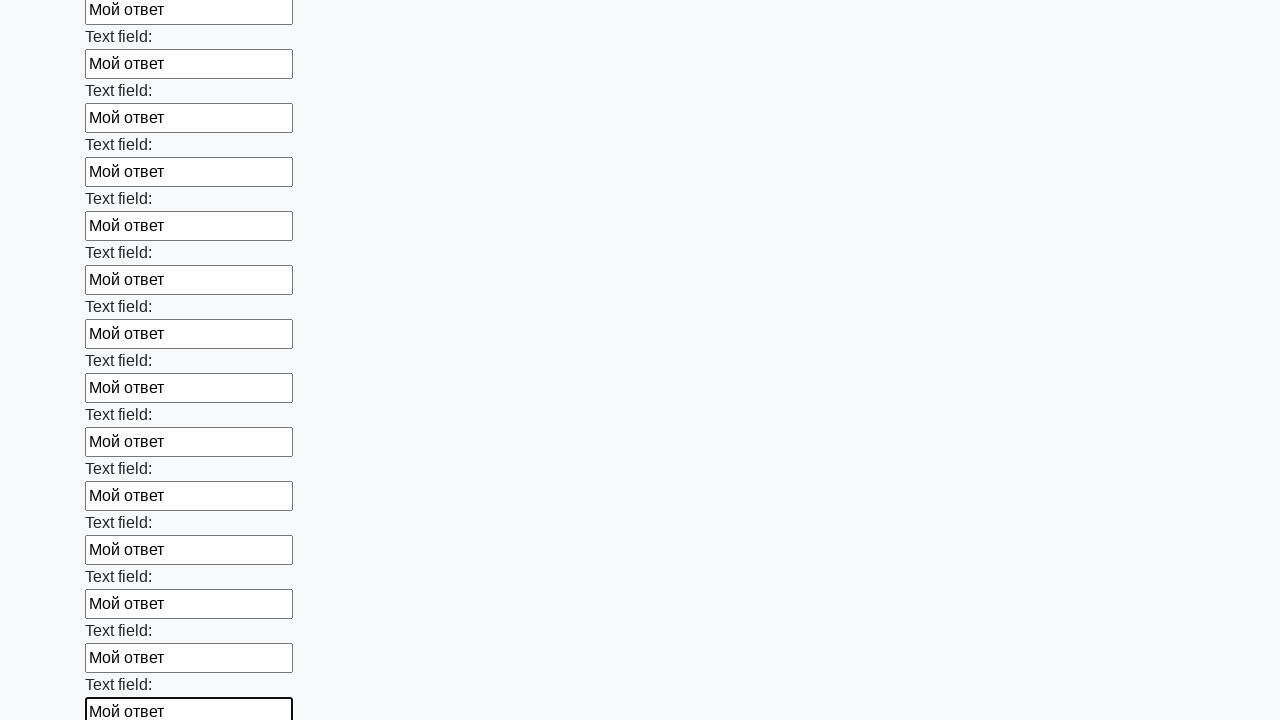

Filled an input field with 'Мой ответ' on input >> nth=64
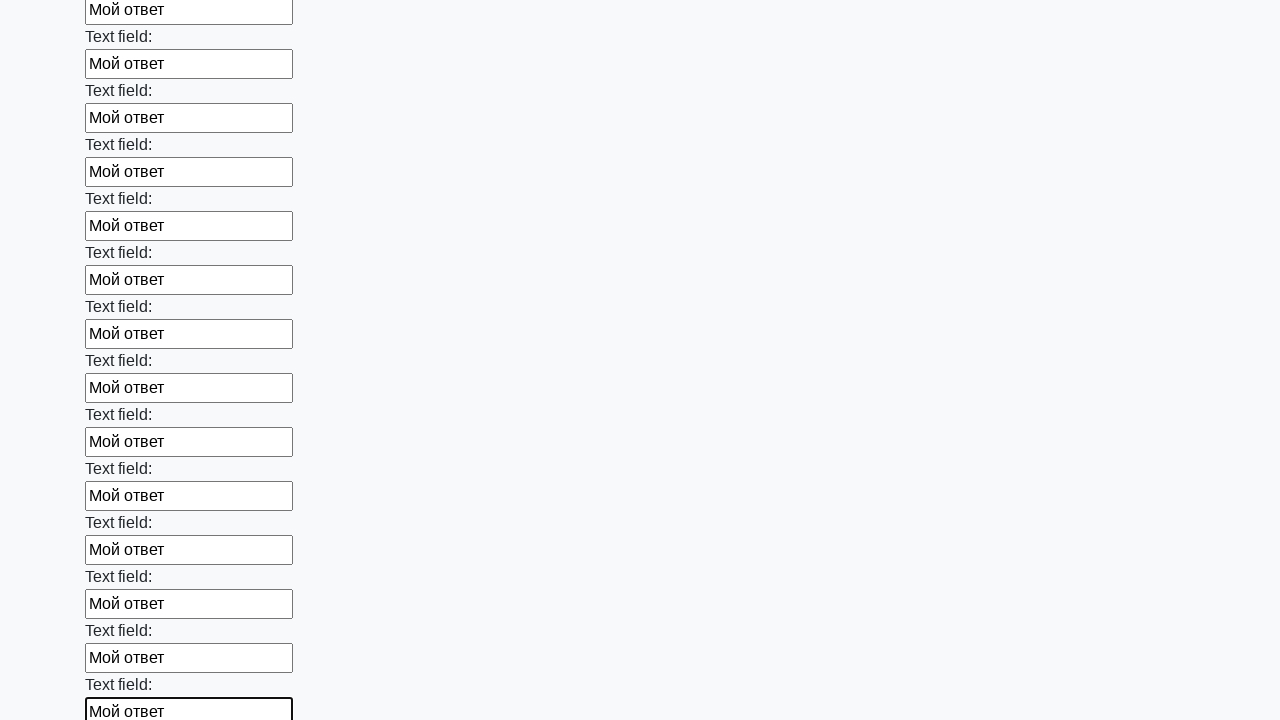

Filled an input field with 'Мой ответ' on input >> nth=65
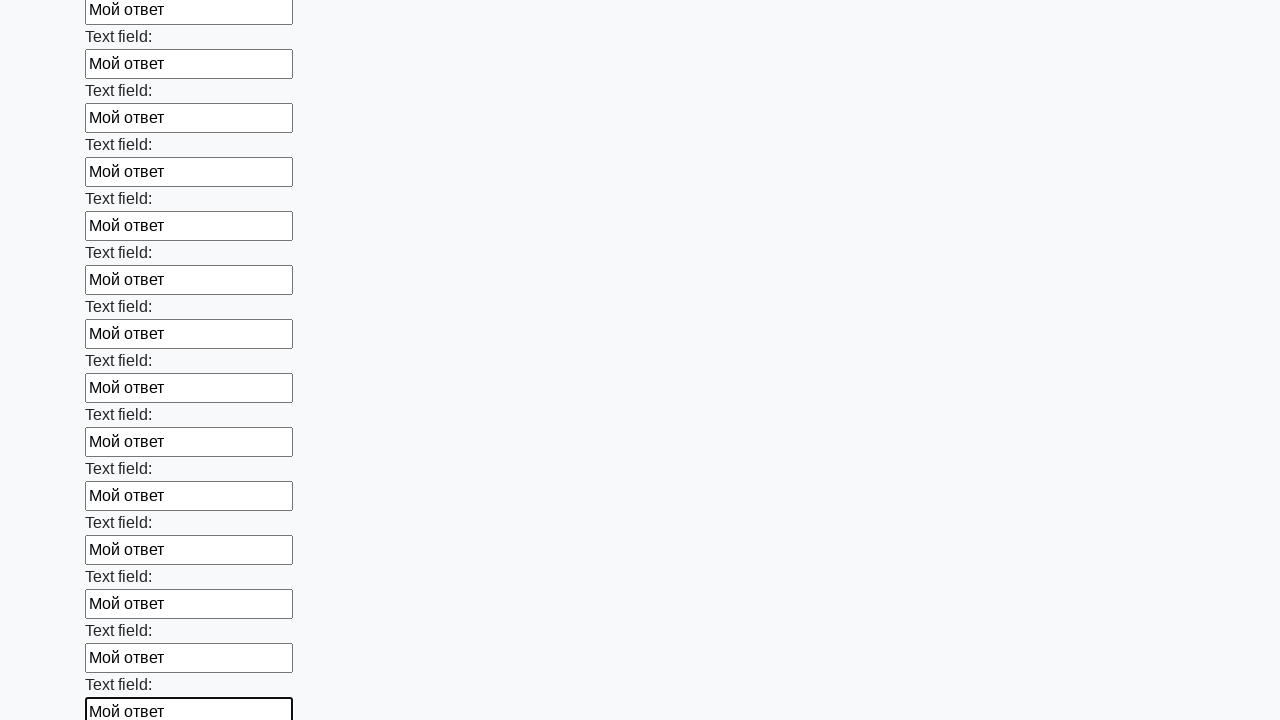

Filled an input field with 'Мой ответ' on input >> nth=66
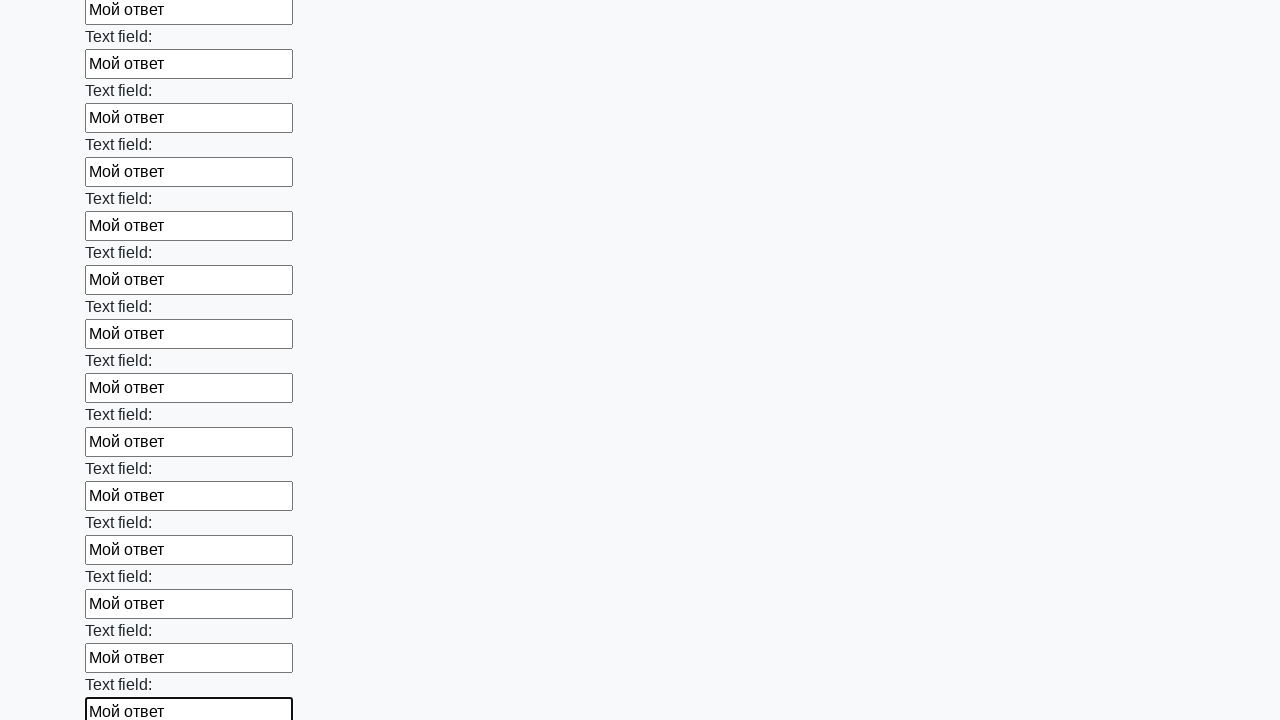

Filled an input field with 'Мой ответ' on input >> nth=67
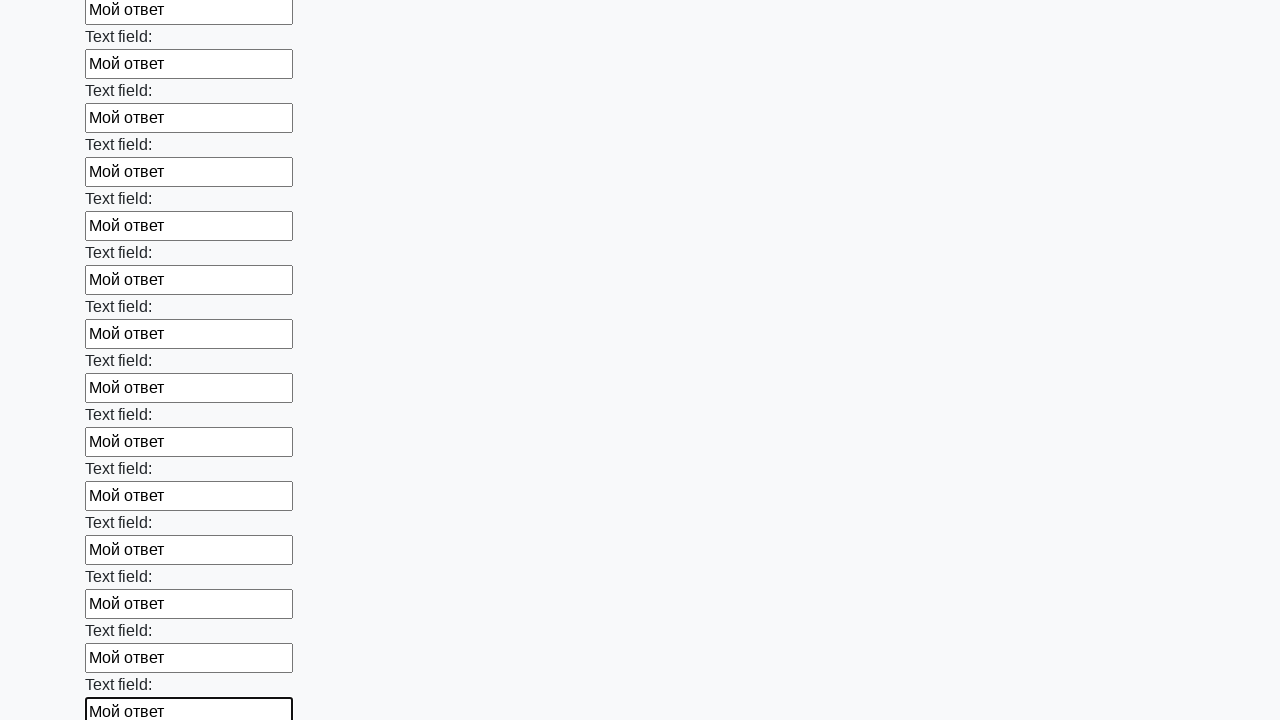

Filled an input field with 'Мой ответ' on input >> nth=68
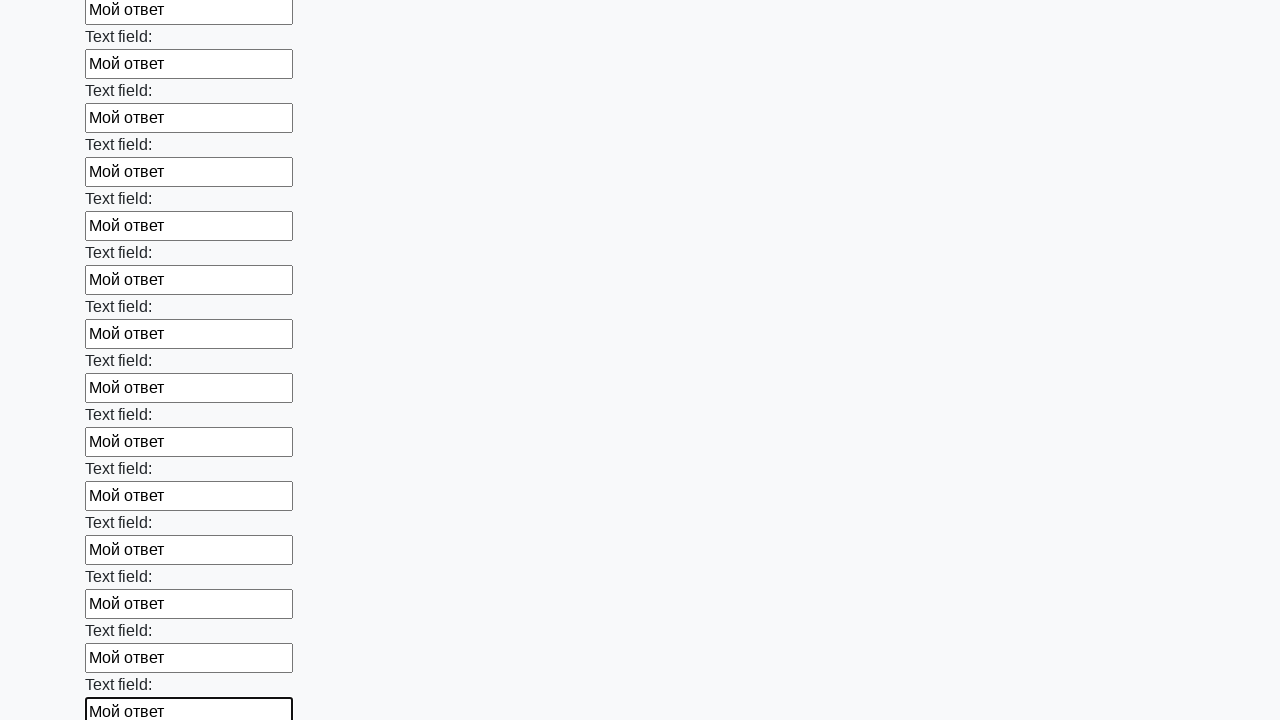

Filled an input field with 'Мой ответ' on input >> nth=69
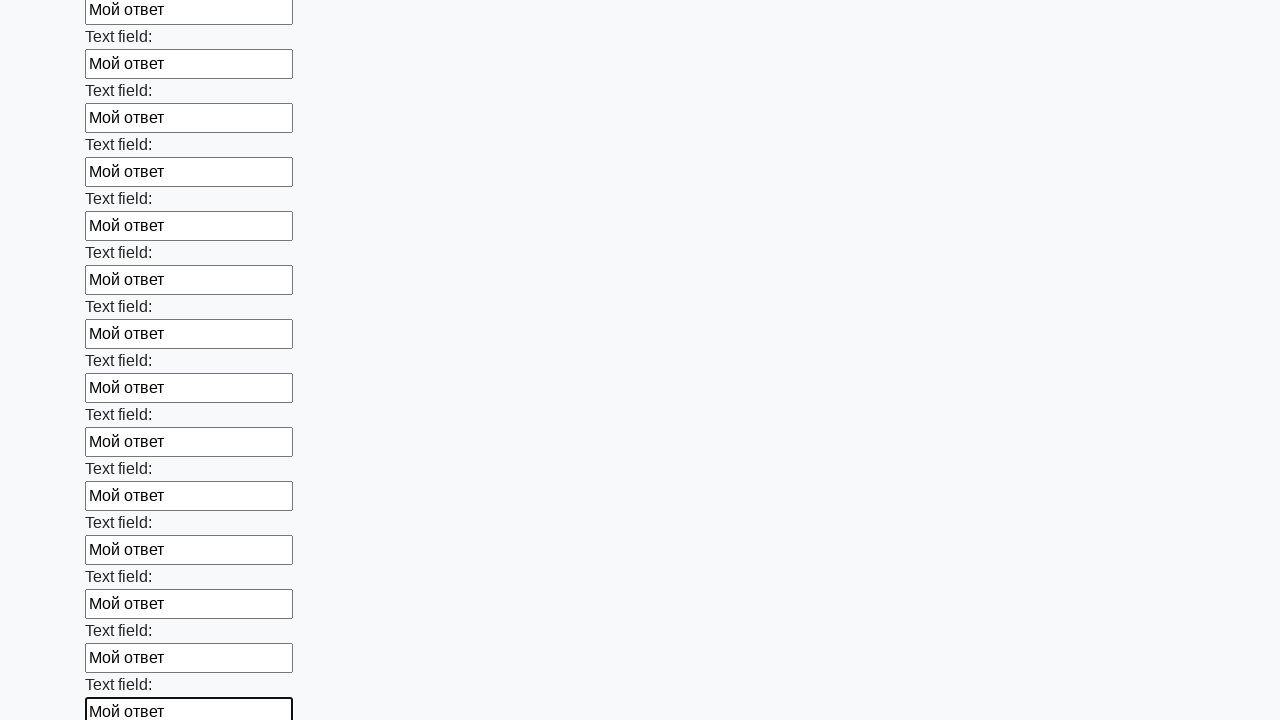

Filled an input field with 'Мой ответ' on input >> nth=70
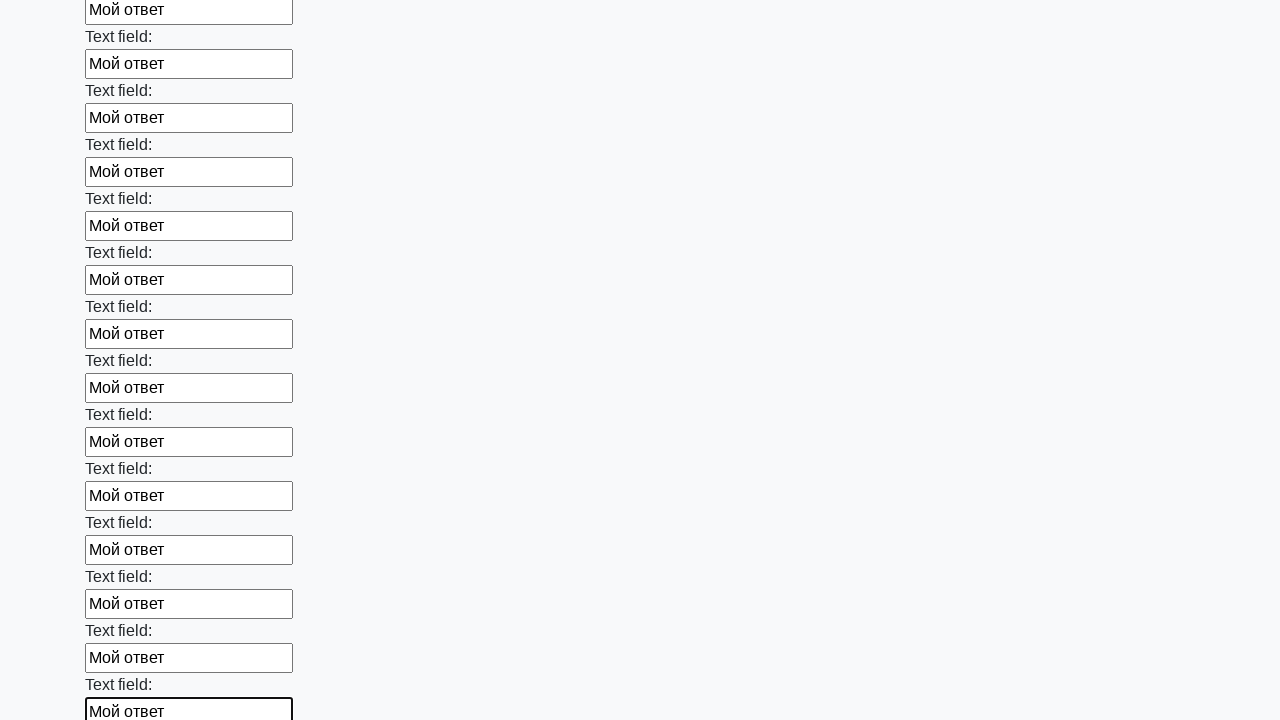

Filled an input field with 'Мой ответ' on input >> nth=71
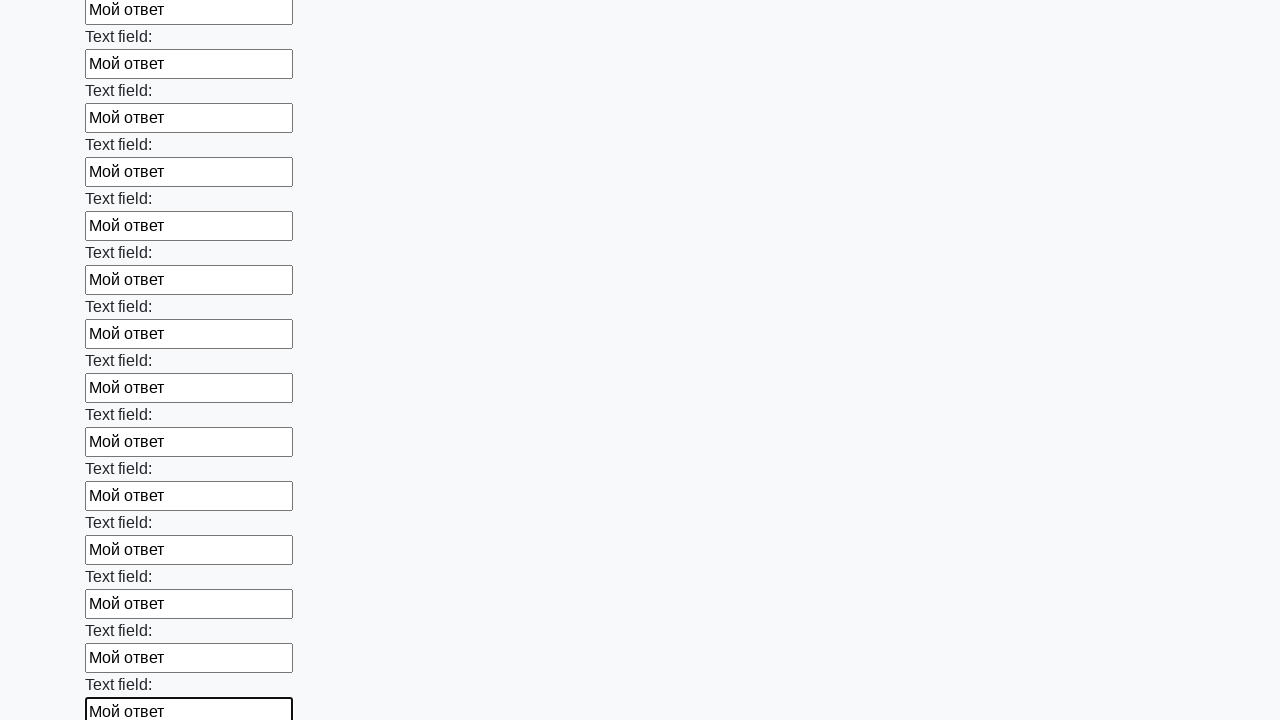

Filled an input field with 'Мой ответ' on input >> nth=72
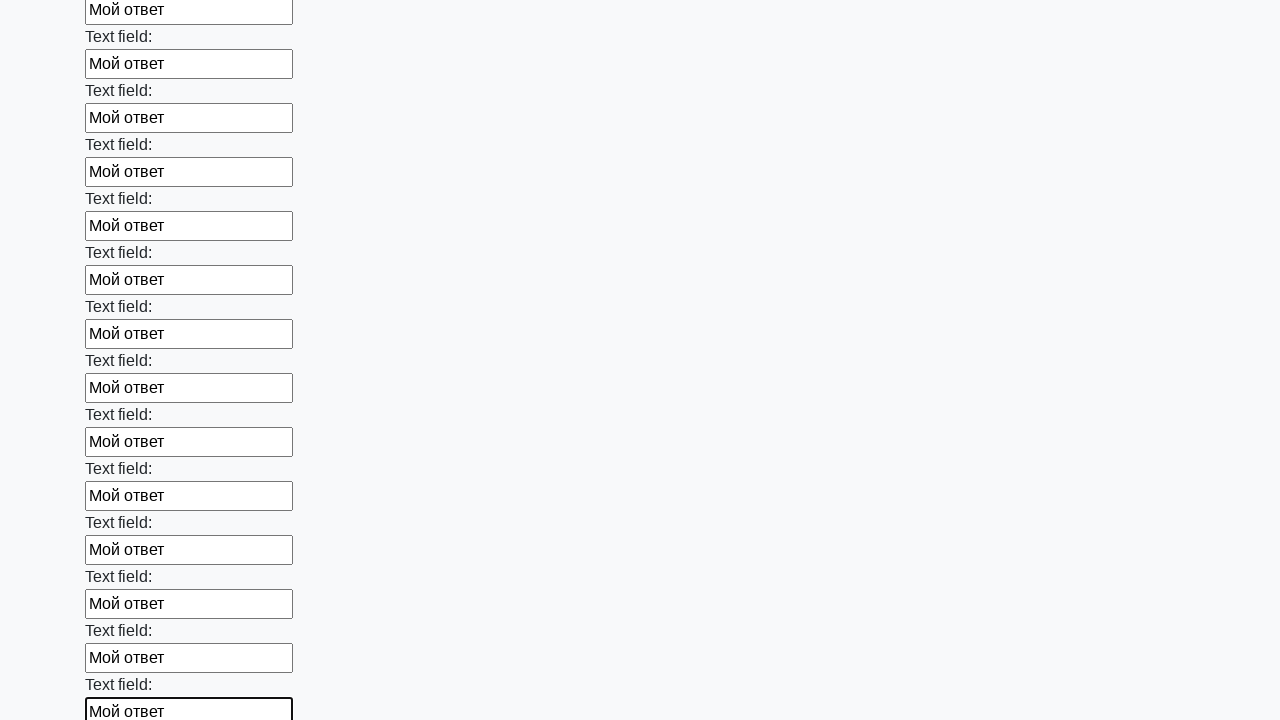

Filled an input field with 'Мой ответ' on input >> nth=73
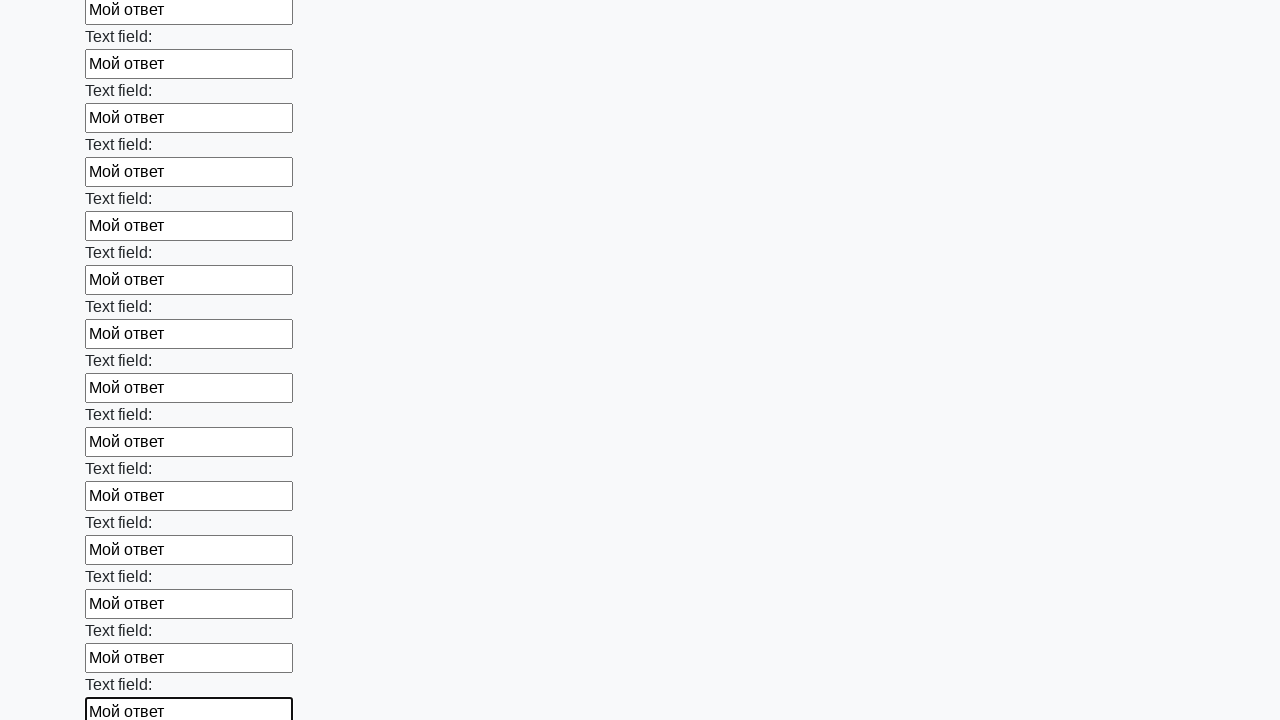

Filled an input field with 'Мой ответ' on input >> nth=74
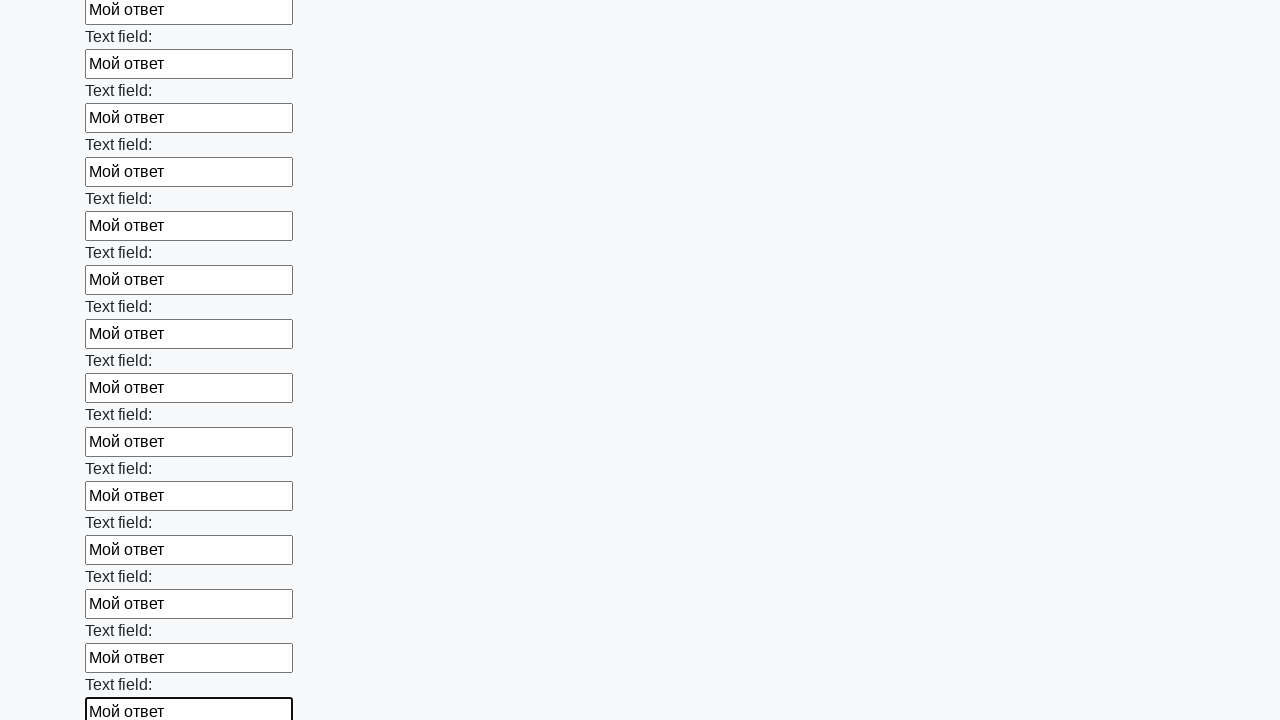

Filled an input field with 'Мой ответ' on input >> nth=75
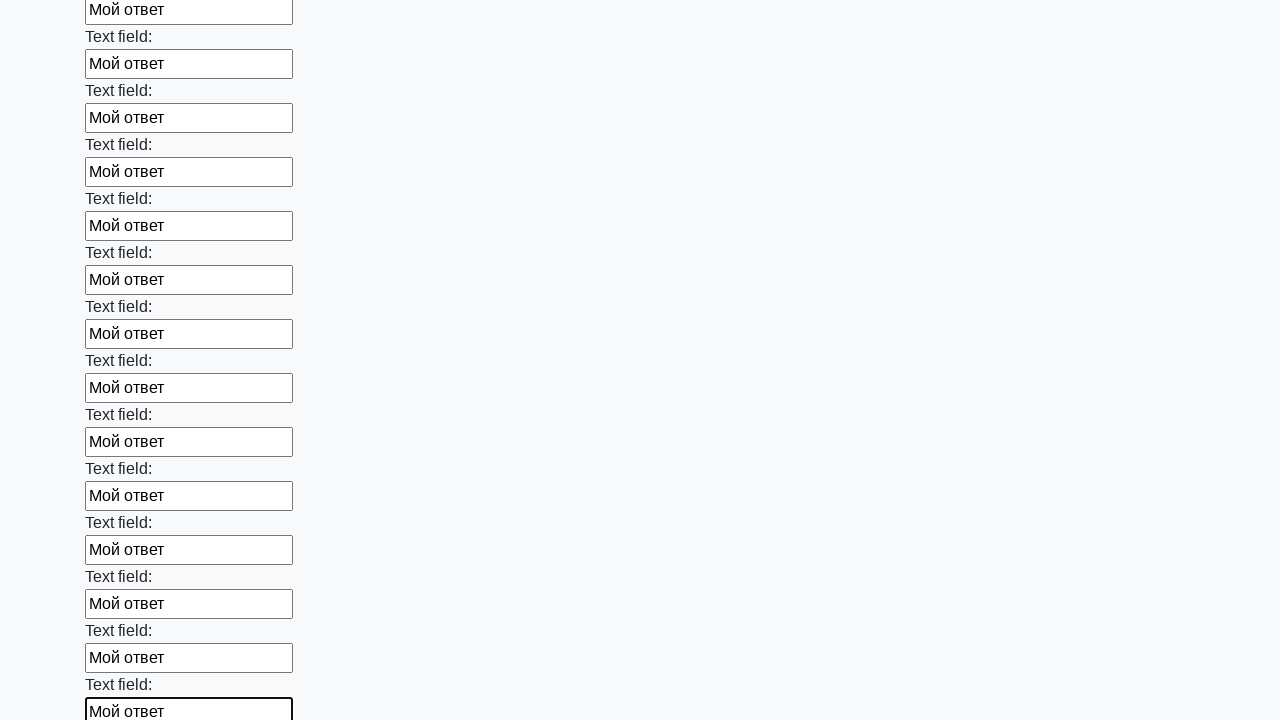

Filled an input field with 'Мой ответ' on input >> nth=76
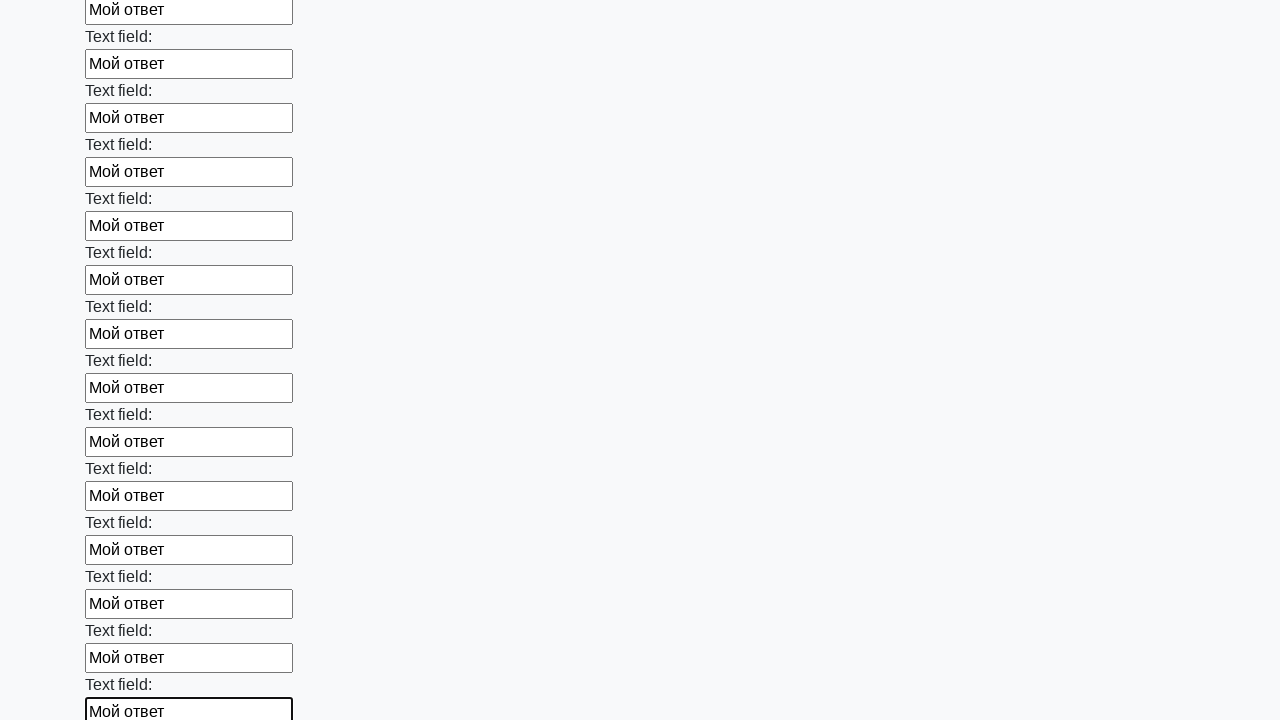

Filled an input field with 'Мой ответ' on input >> nth=77
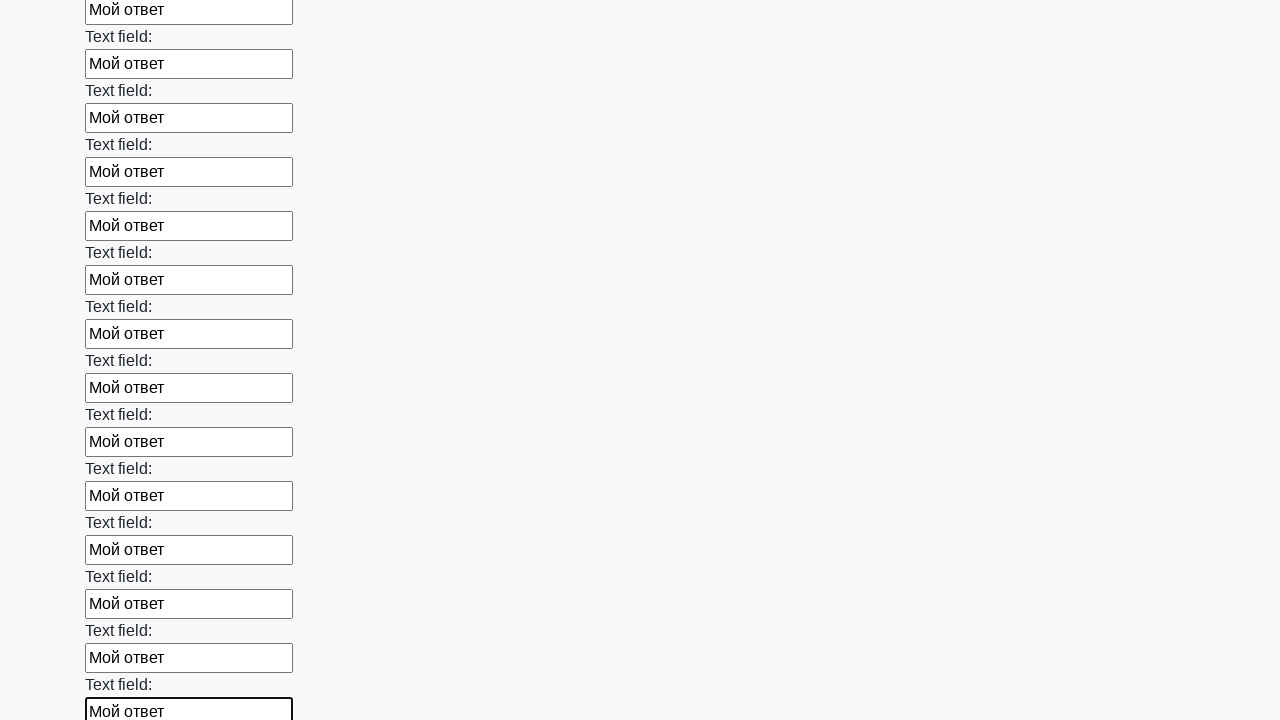

Filled an input field with 'Мой ответ' on input >> nth=78
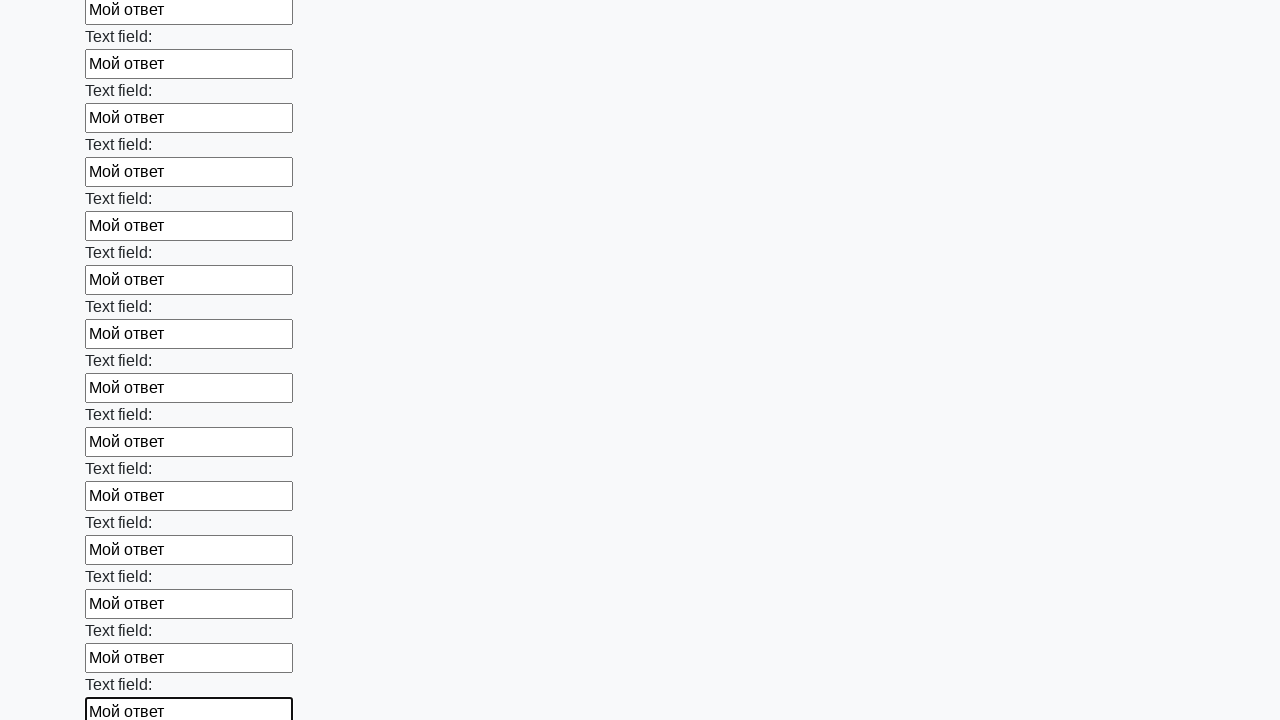

Filled an input field with 'Мой ответ' on input >> nth=79
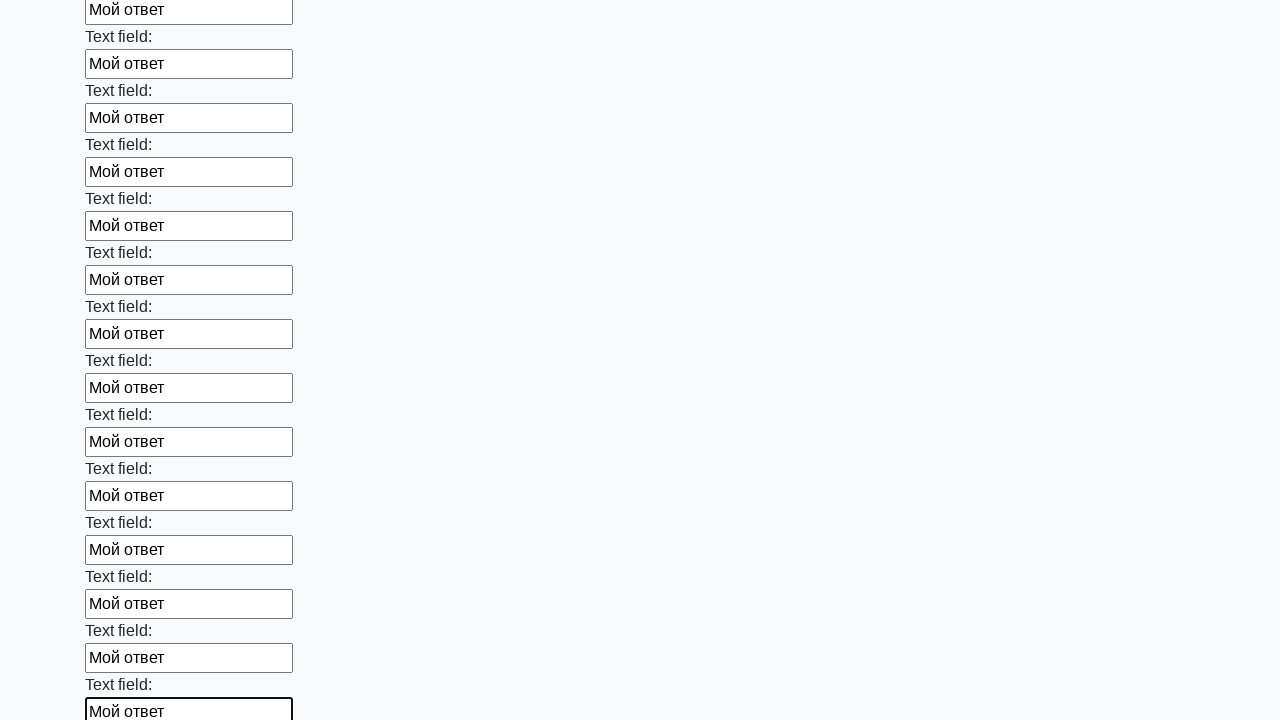

Filled an input field with 'Мой ответ' on input >> nth=80
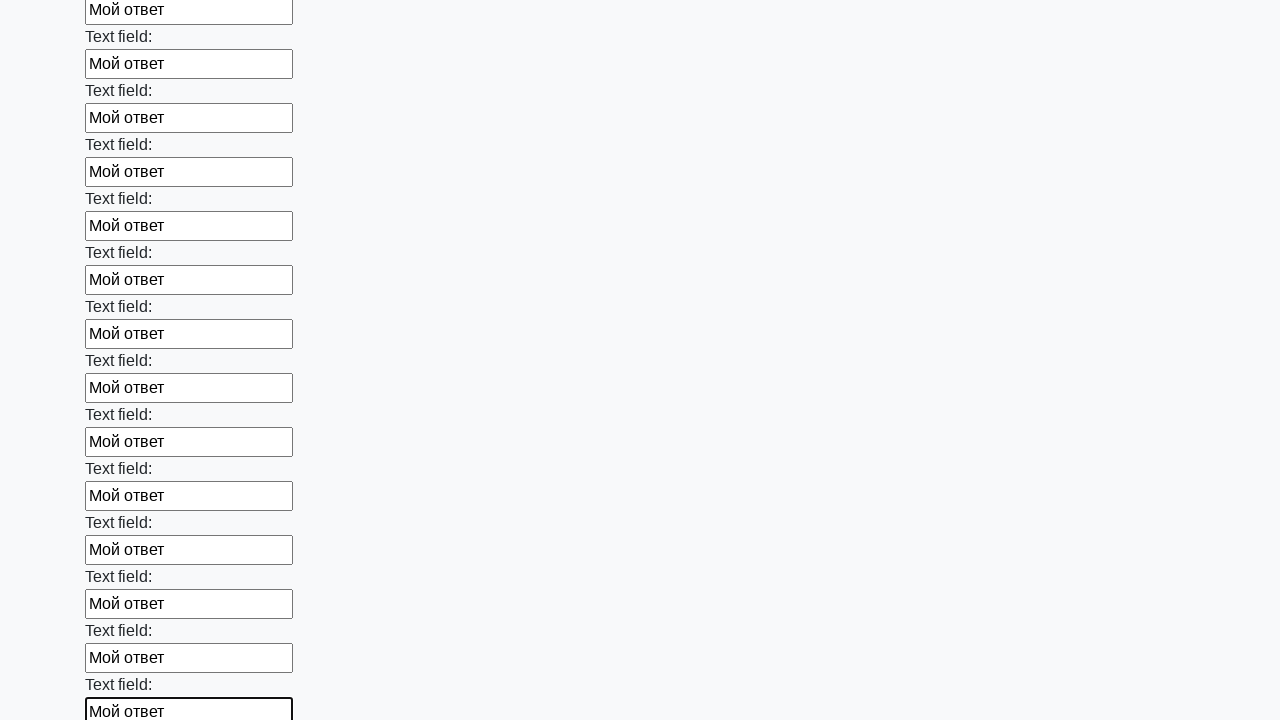

Filled an input field with 'Мой ответ' on input >> nth=81
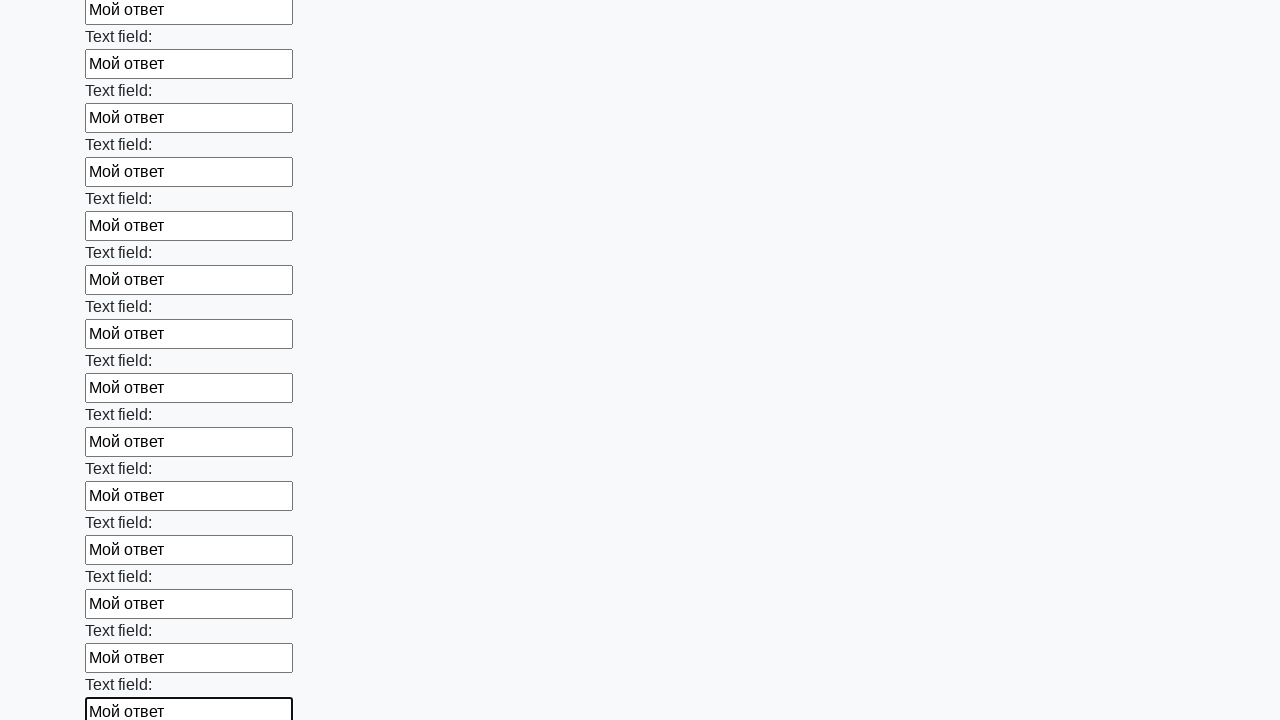

Filled an input field with 'Мой ответ' on input >> nth=82
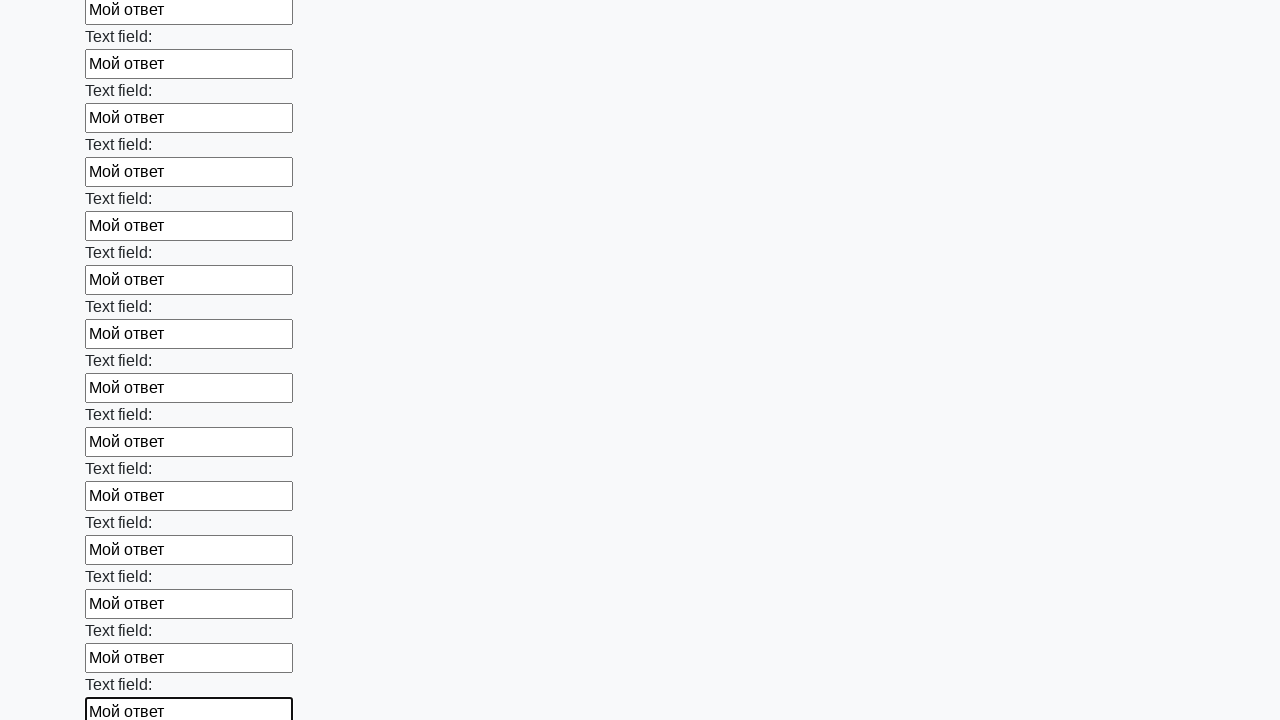

Filled an input field with 'Мой ответ' on input >> nth=83
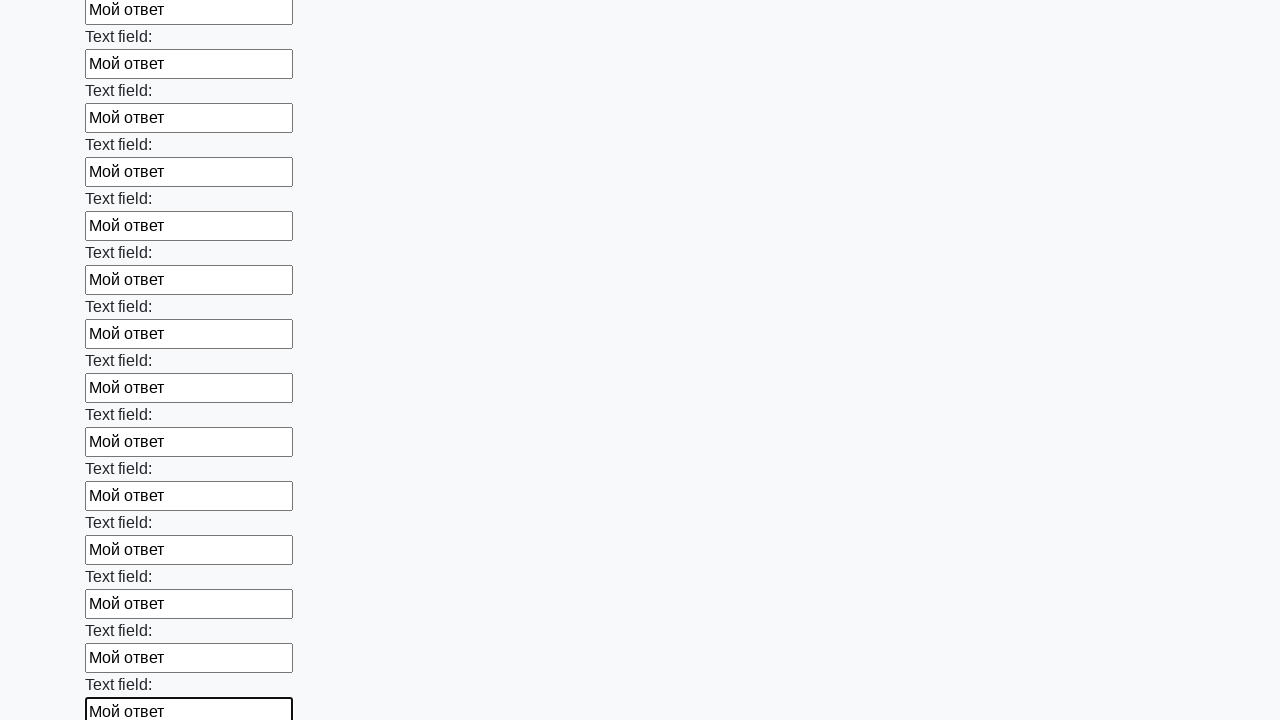

Filled an input field with 'Мой ответ' on input >> nth=84
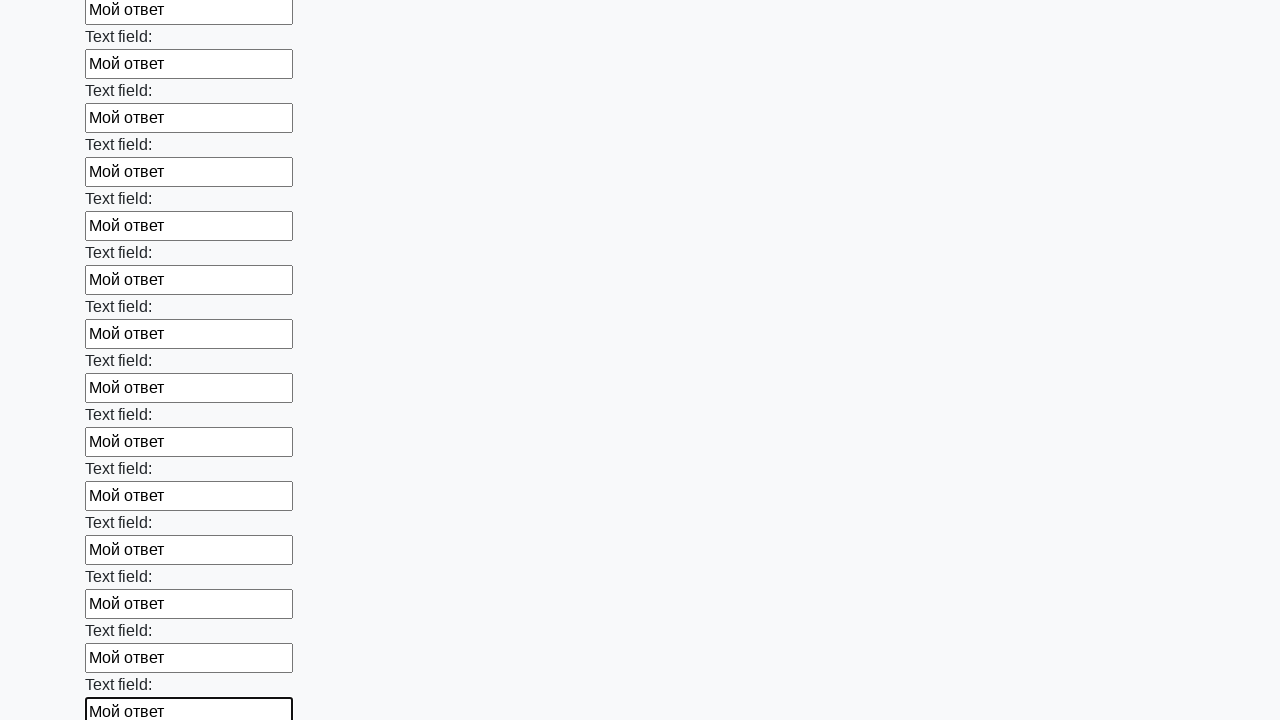

Filled an input field with 'Мой ответ' on input >> nth=85
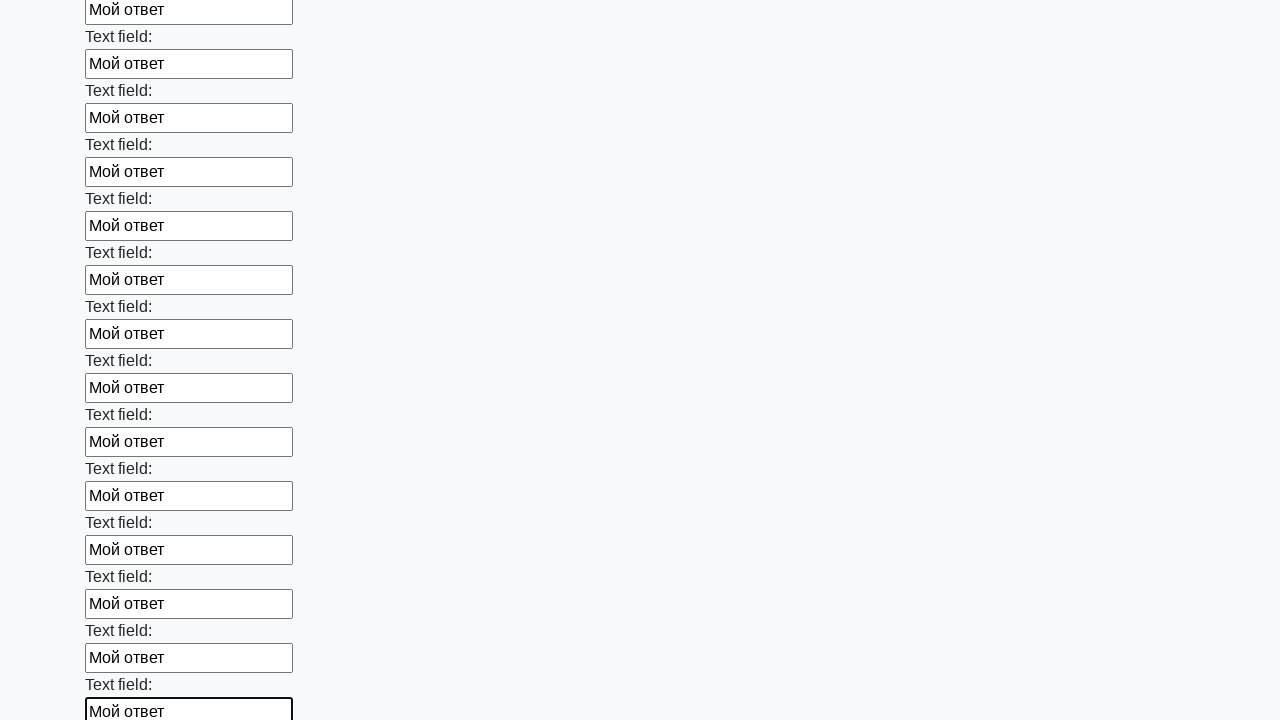

Filled an input field with 'Мой ответ' on input >> nth=86
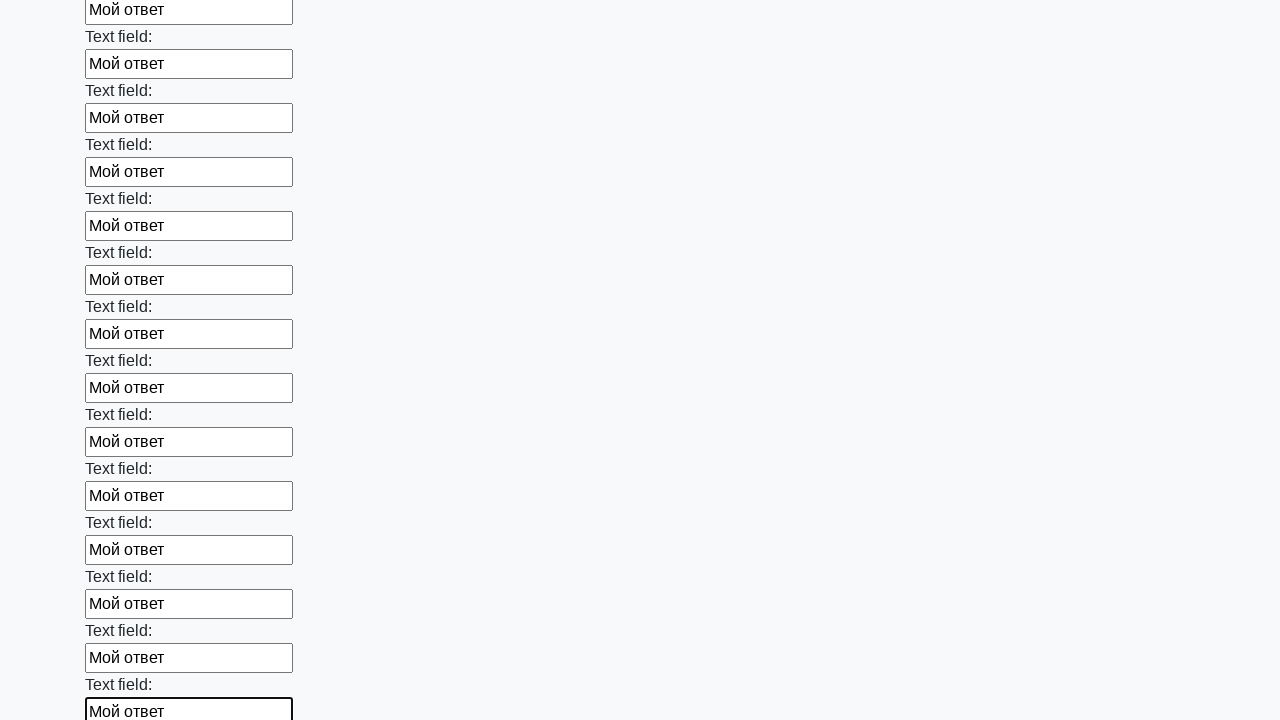

Filled an input field with 'Мой ответ' on input >> nth=87
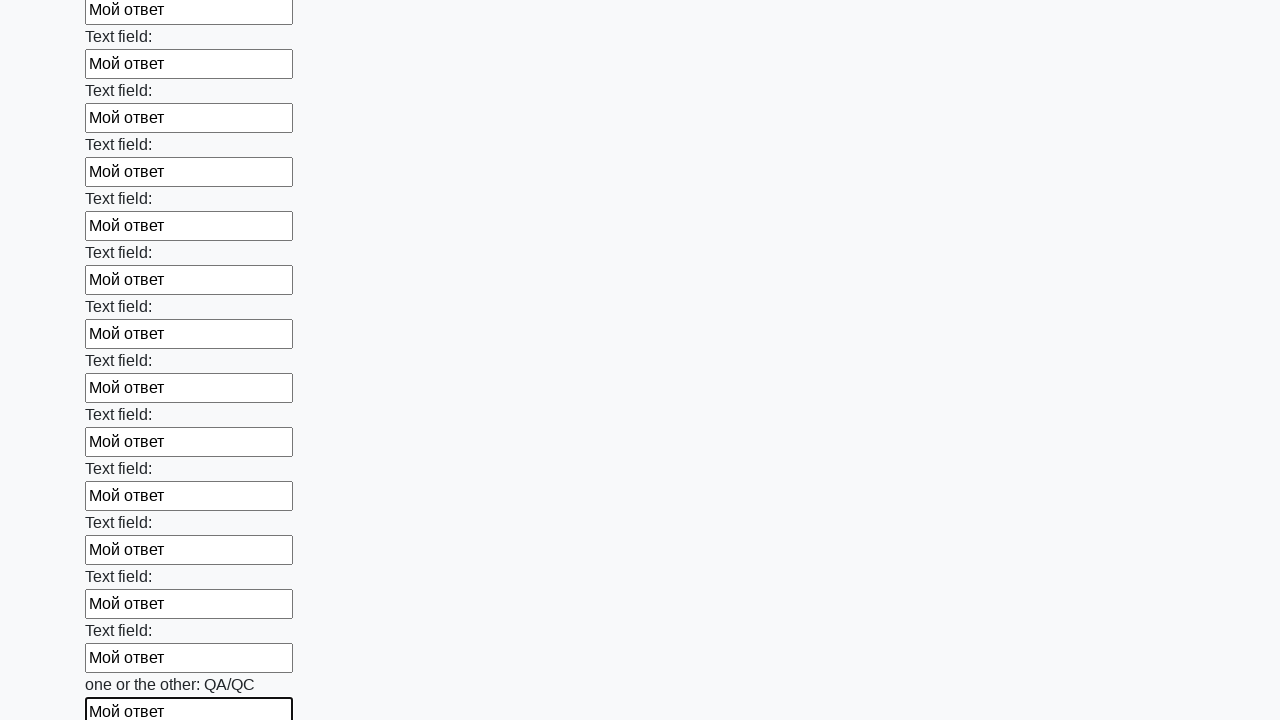

Filled an input field with 'Мой ответ' on input >> nth=88
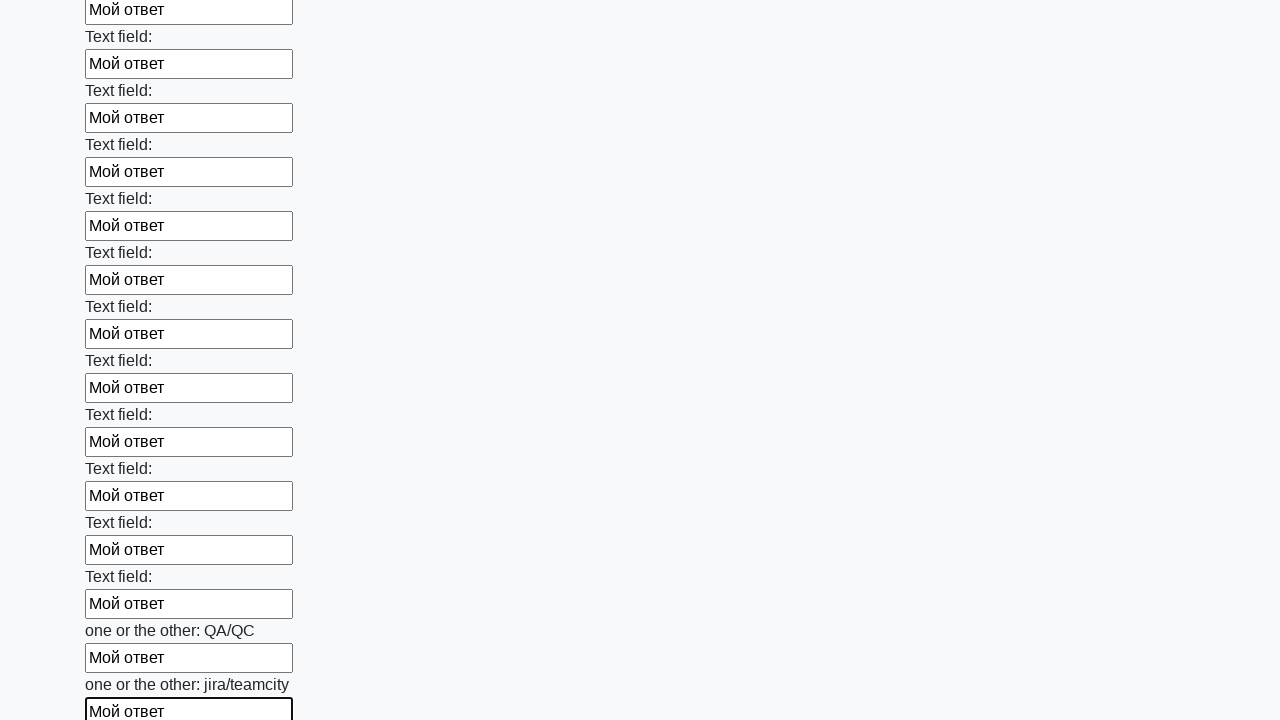

Filled an input field with 'Мой ответ' on input >> nth=89
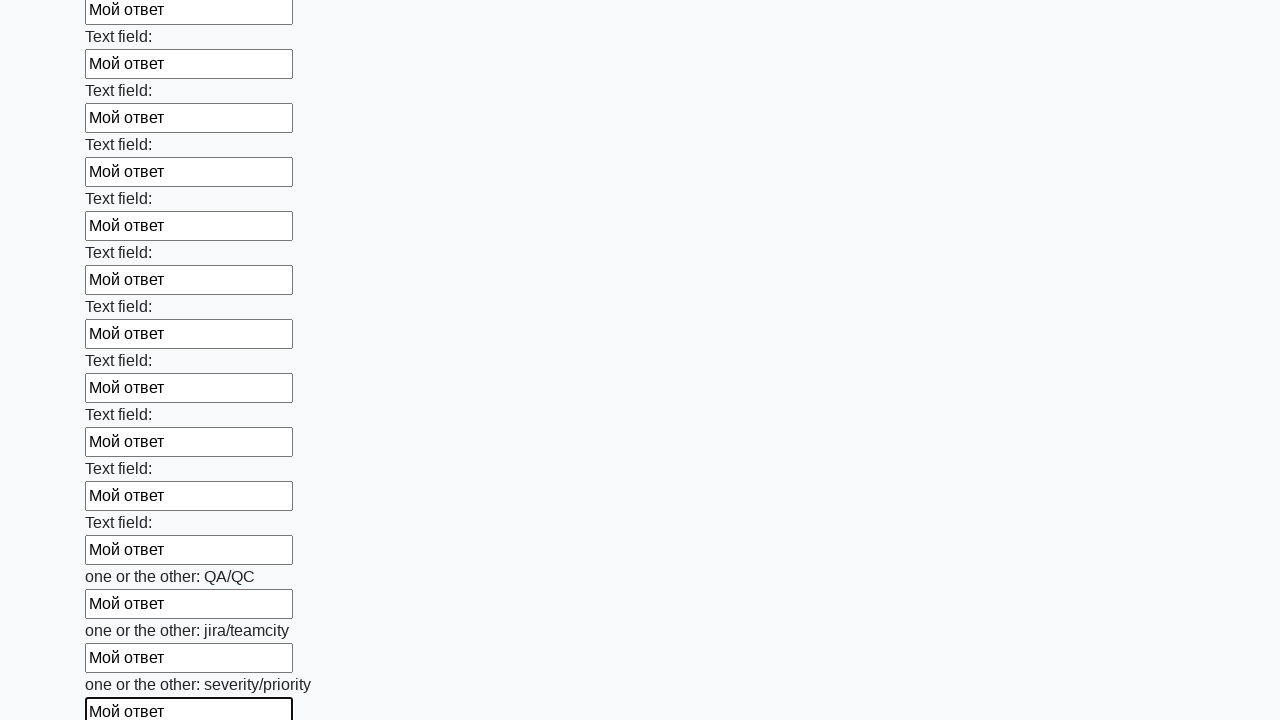

Filled an input field with 'Мой ответ' on input >> nth=90
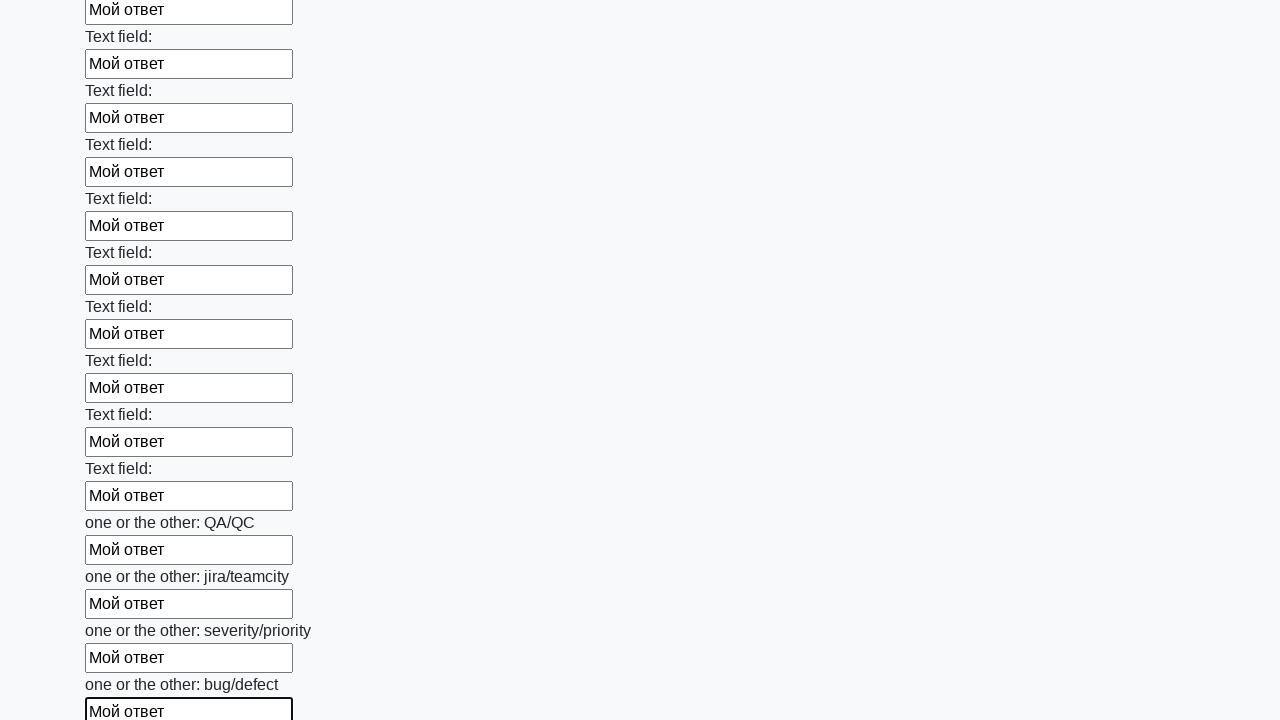

Filled an input field with 'Мой ответ' on input >> nth=91
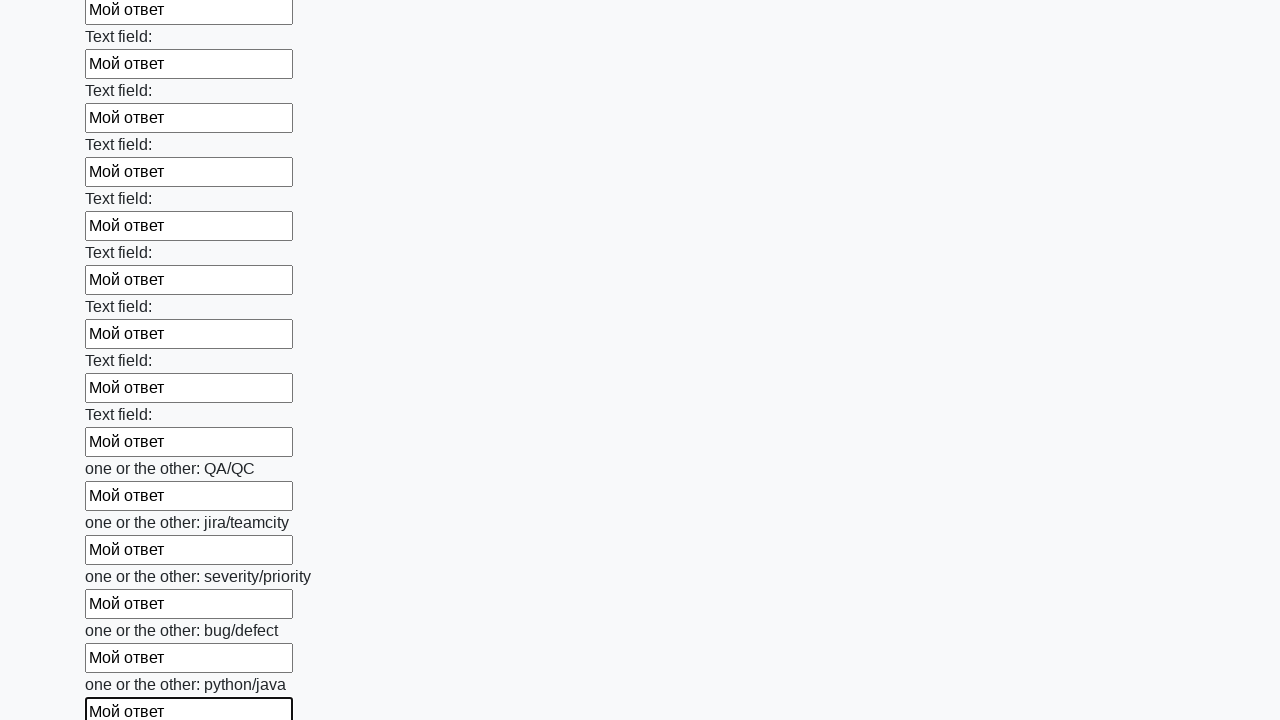

Filled an input field with 'Мой ответ' on input >> nth=92
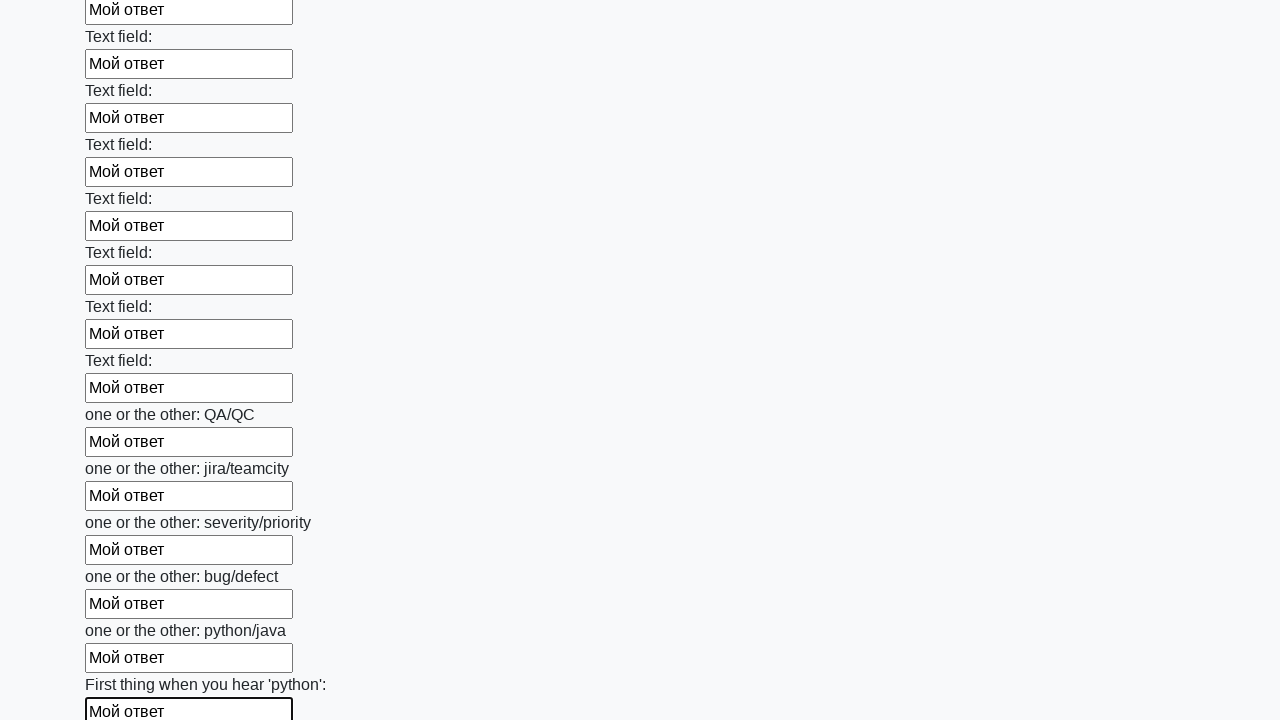

Filled an input field with 'Мой ответ' on input >> nth=93
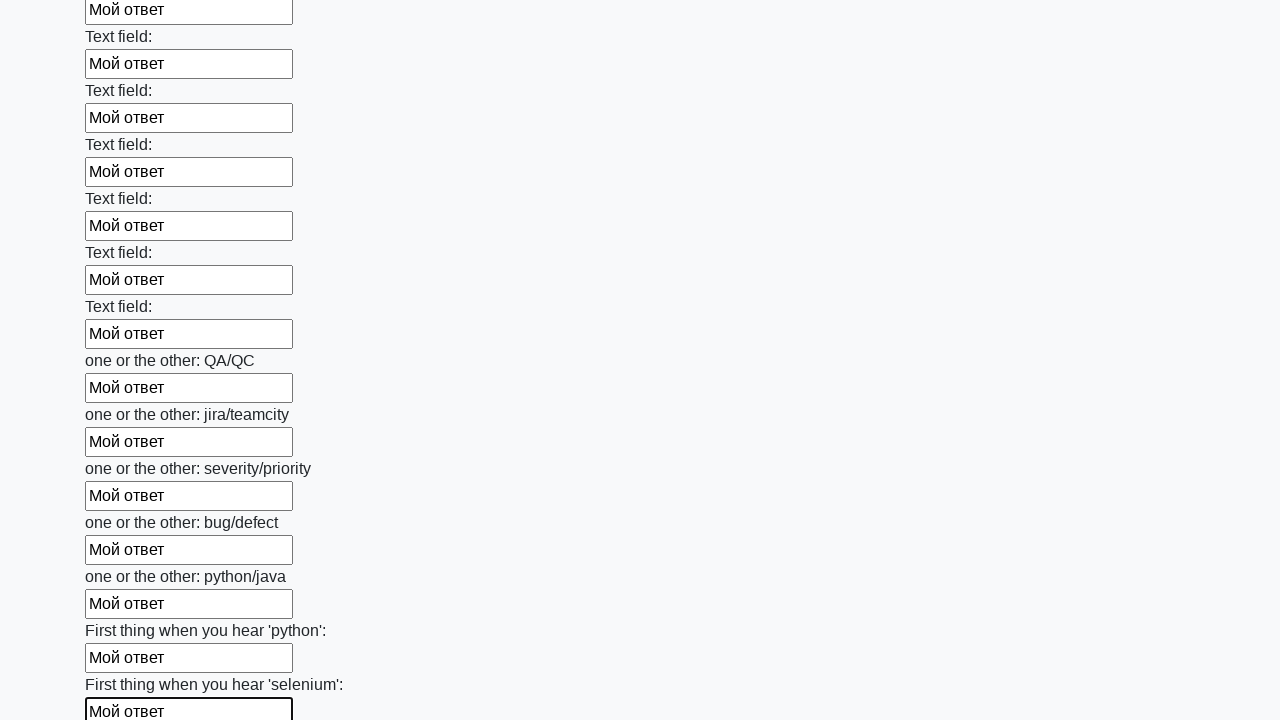

Filled an input field with 'Мой ответ' on input >> nth=94
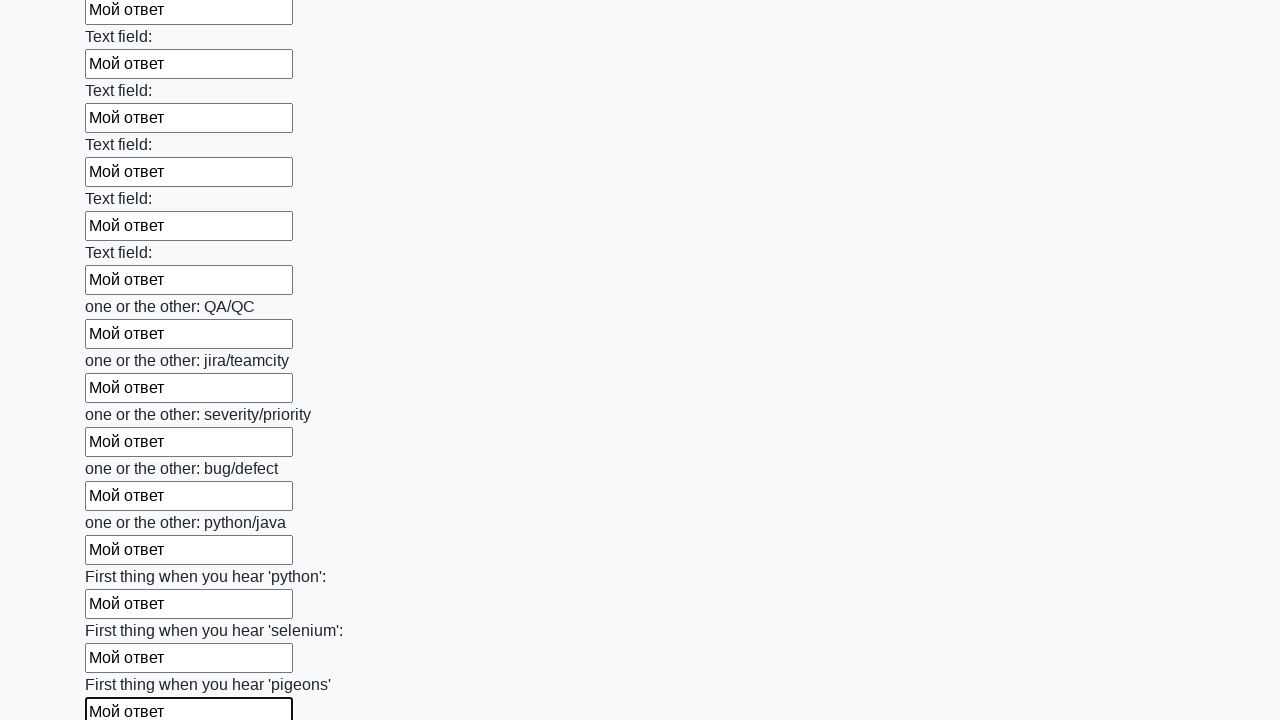

Filled an input field with 'Мой ответ' on input >> nth=95
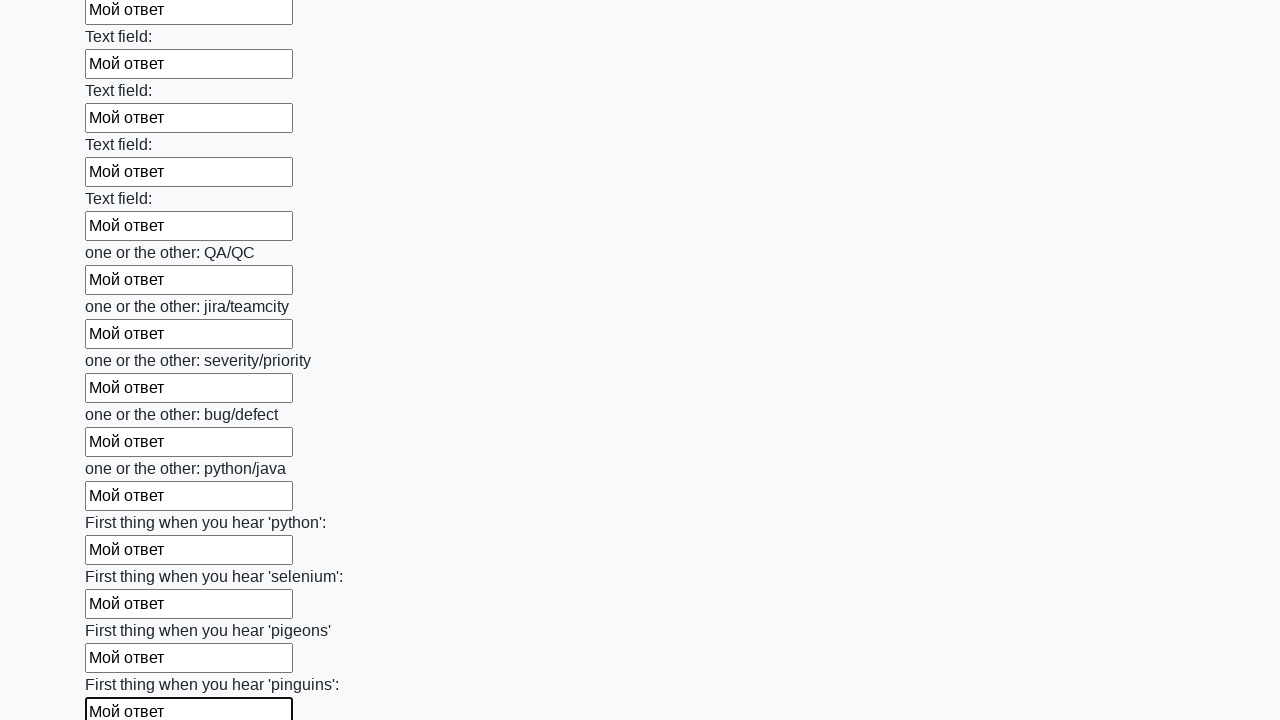

Filled an input field with 'Мой ответ' on input >> nth=96
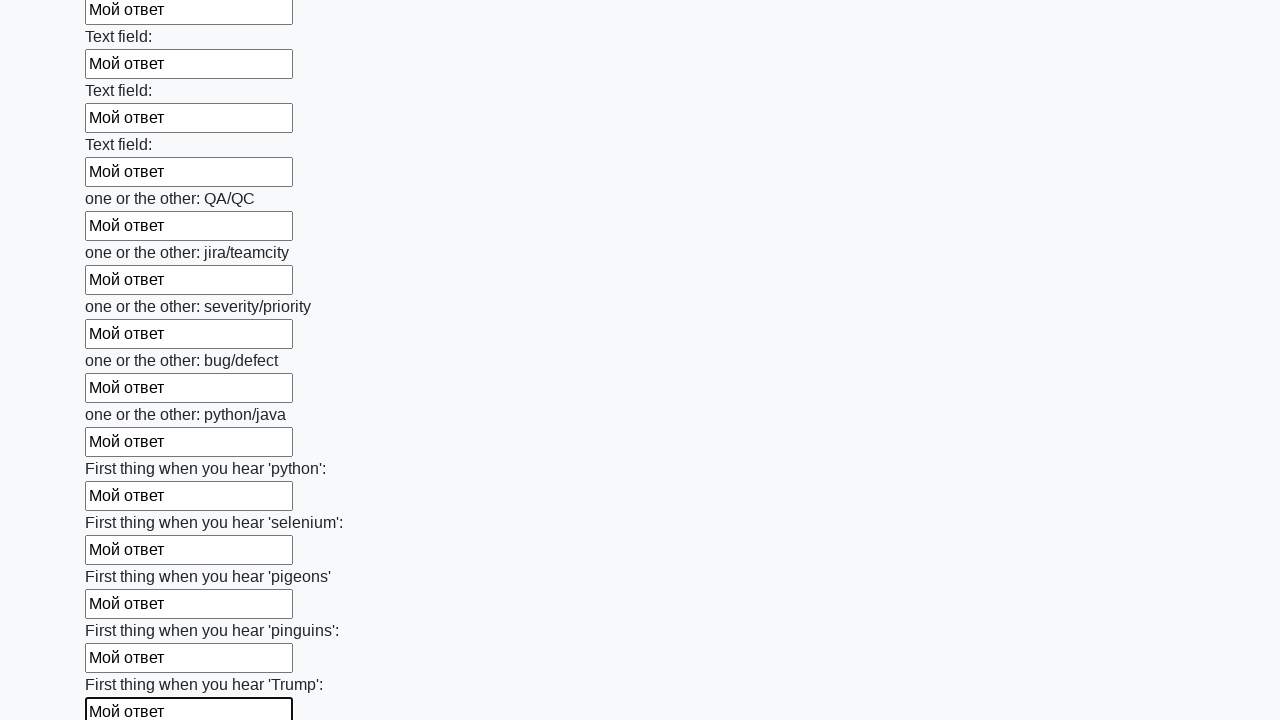

Filled an input field with 'Мой ответ' on input >> nth=97
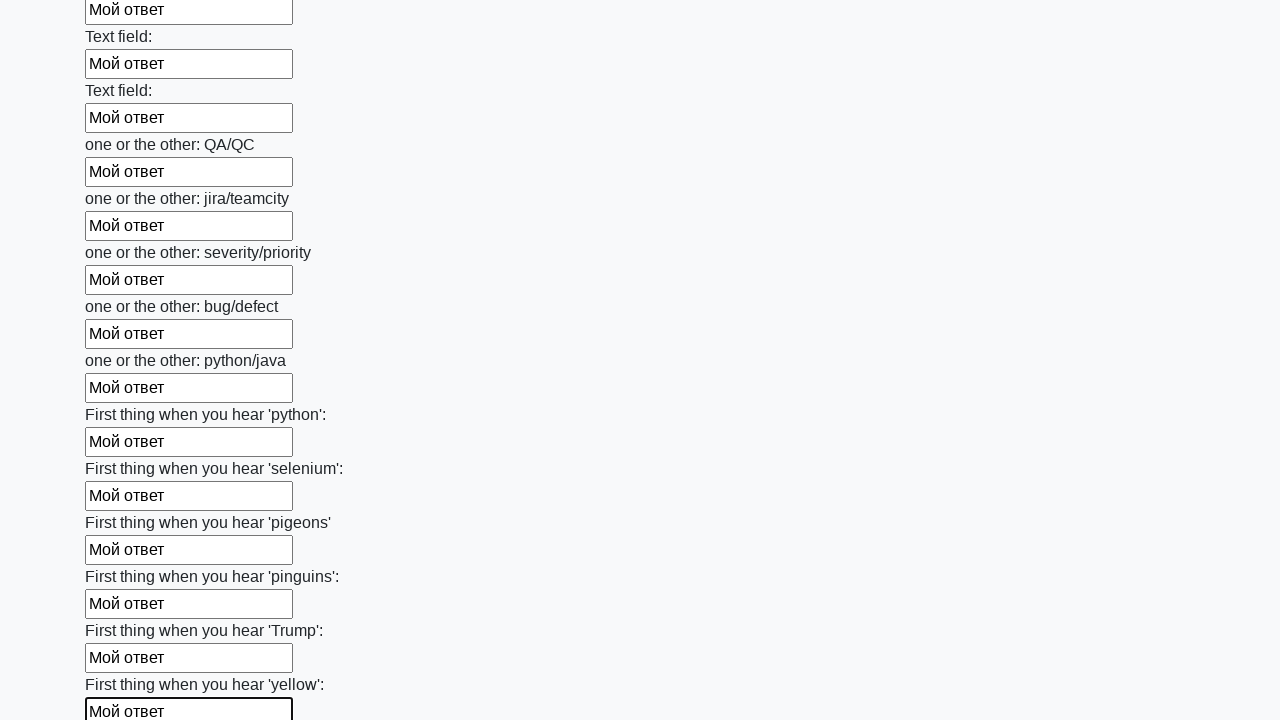

Filled an input field with 'Мой ответ' on input >> nth=98
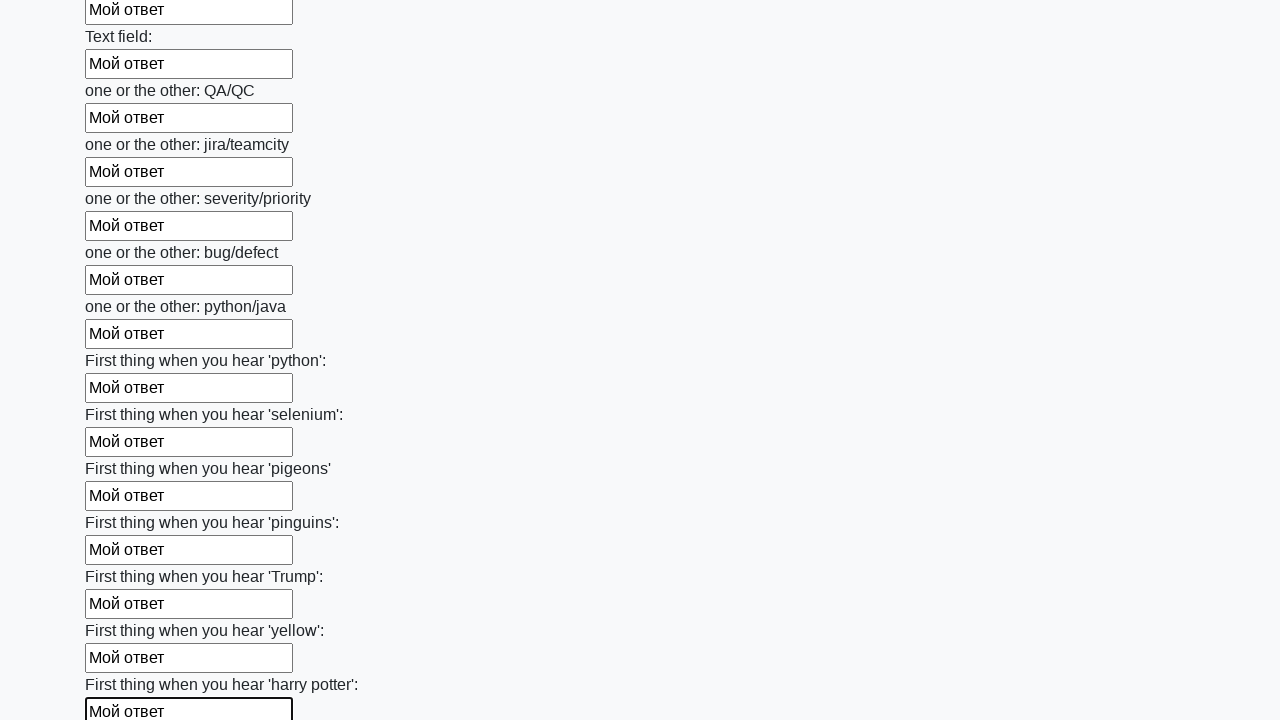

Filled an input field with 'Мой ответ' on input >> nth=99
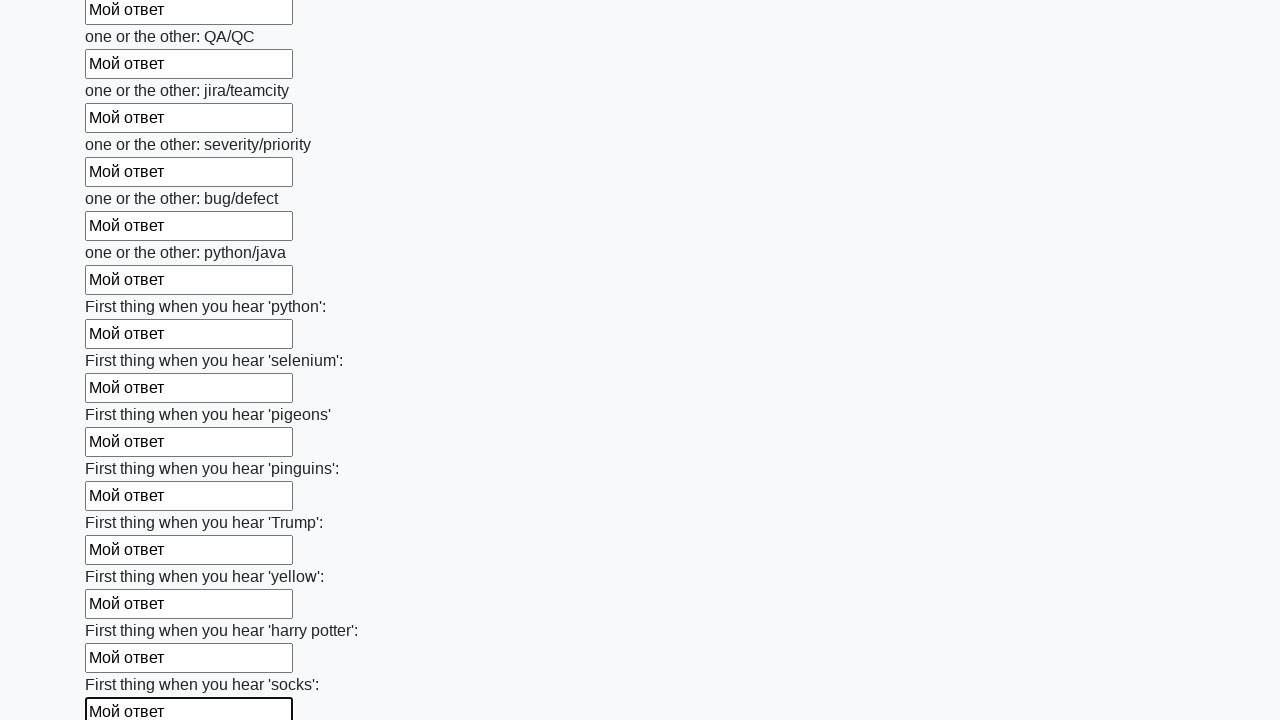

Clicked submit button to submit the form at (123, 611) on button.btn
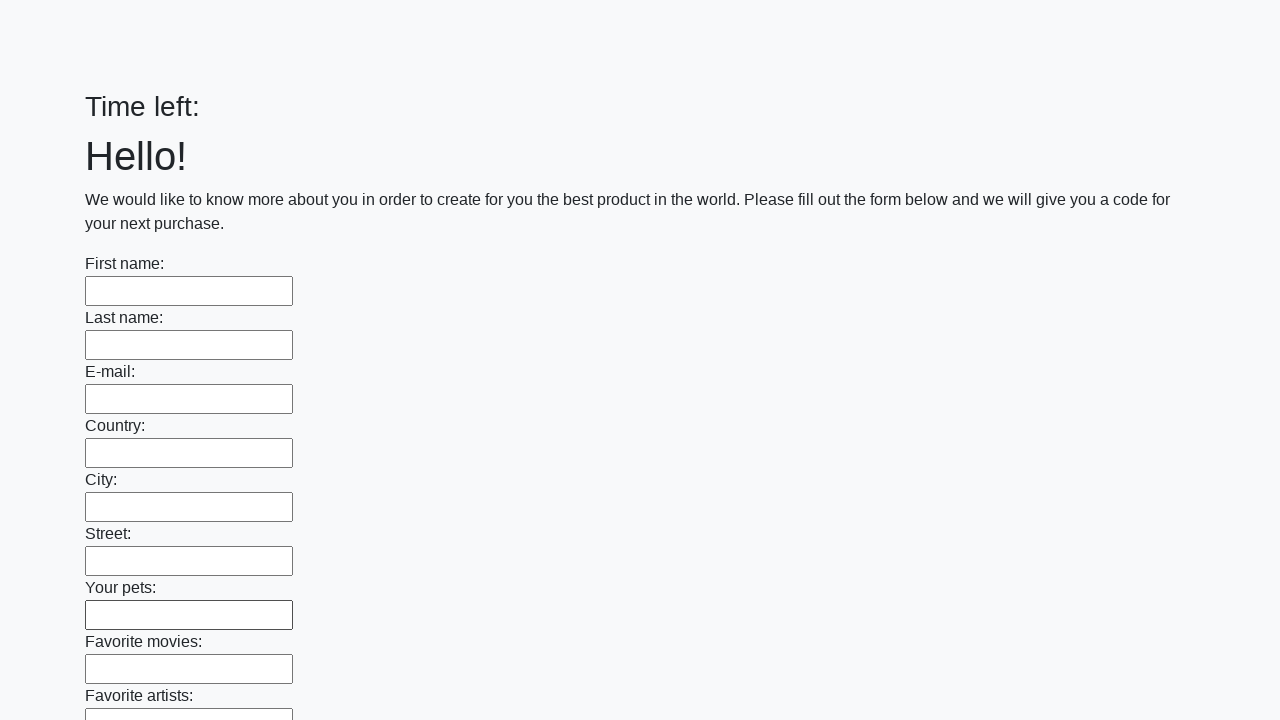

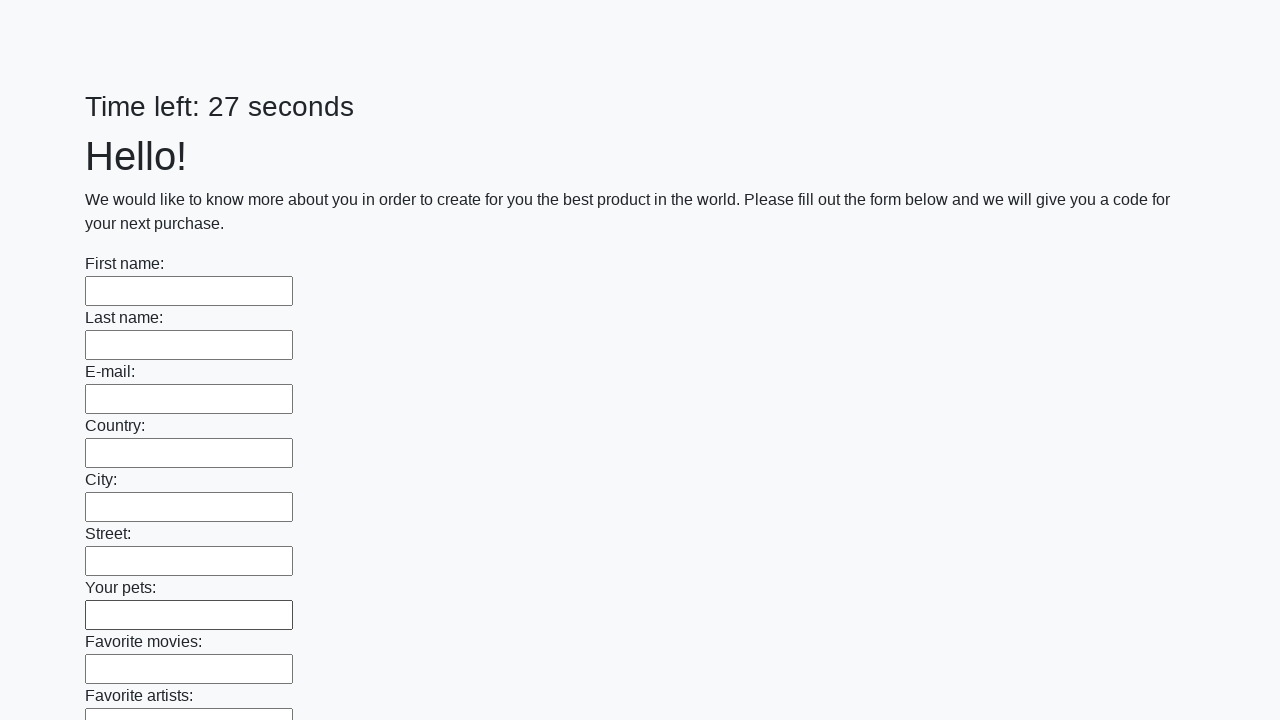